Tests the University of Alabama's request transcript search form by selecting search type, submitting the form, and cycling through state options in a dropdown

Starting URL: https://ssb.ua.edu/pls/PROD/rtstreq.P_Searchtype

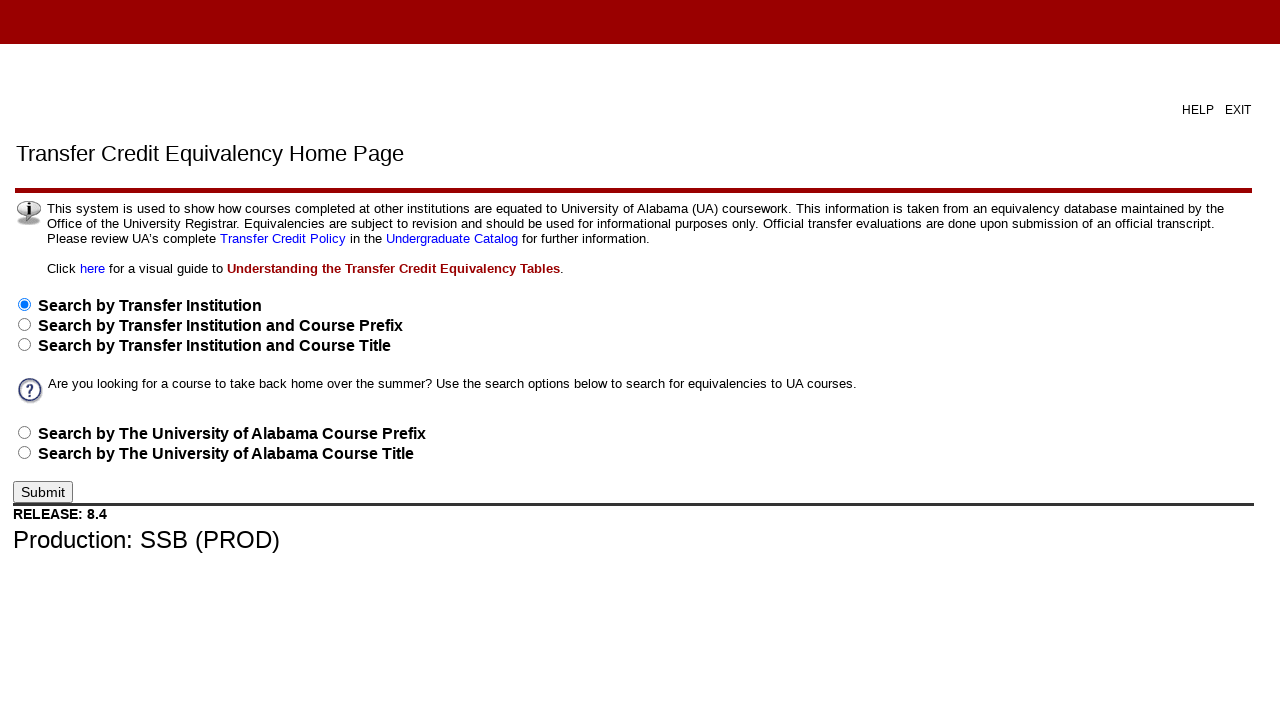

Selected BAMANAME radio button option at (24, 453) on input[type='radio'][value='BAMANAME']
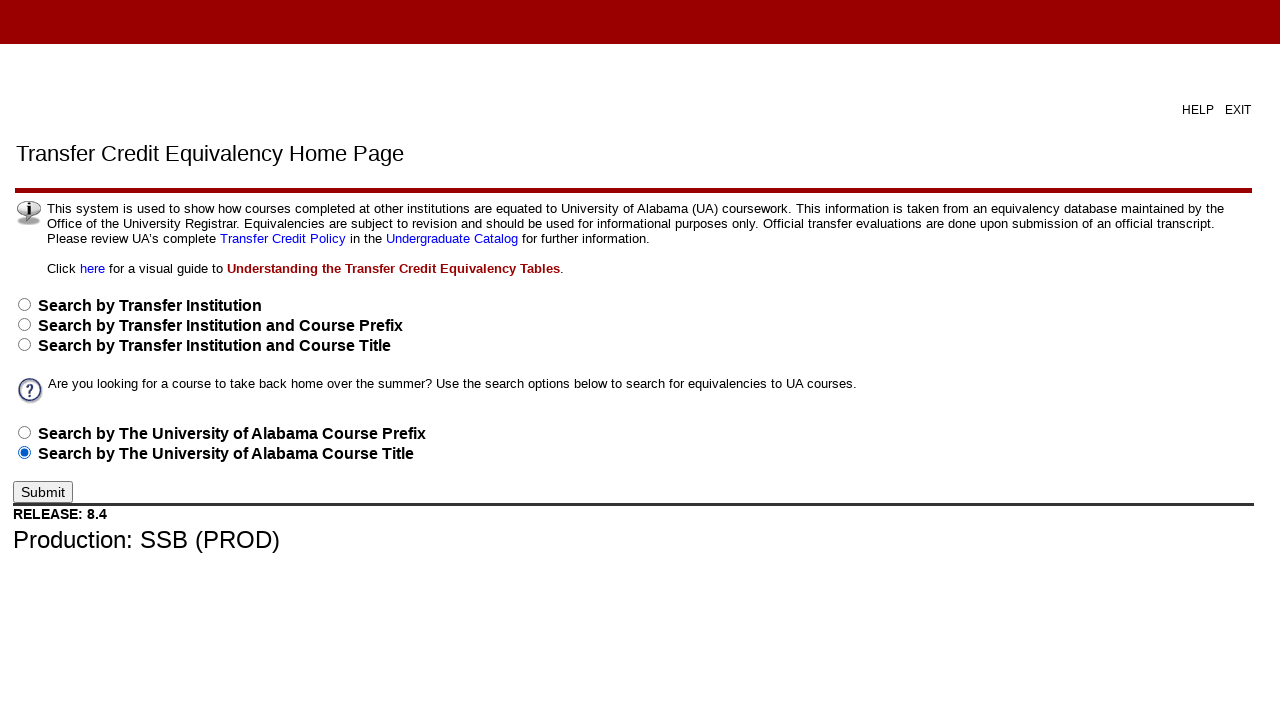

Clicked Submit button to proceed to next page at (43, 492) on input[type='submit'][value='Submit']
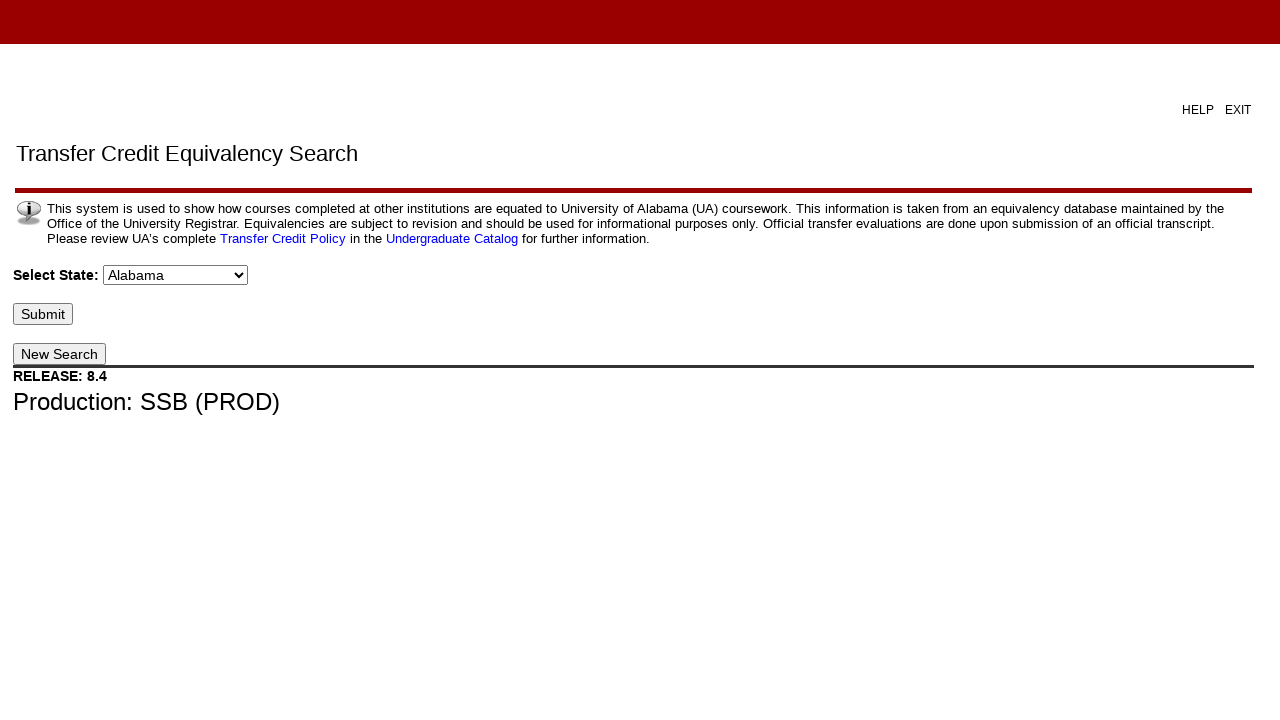

State dropdown loaded
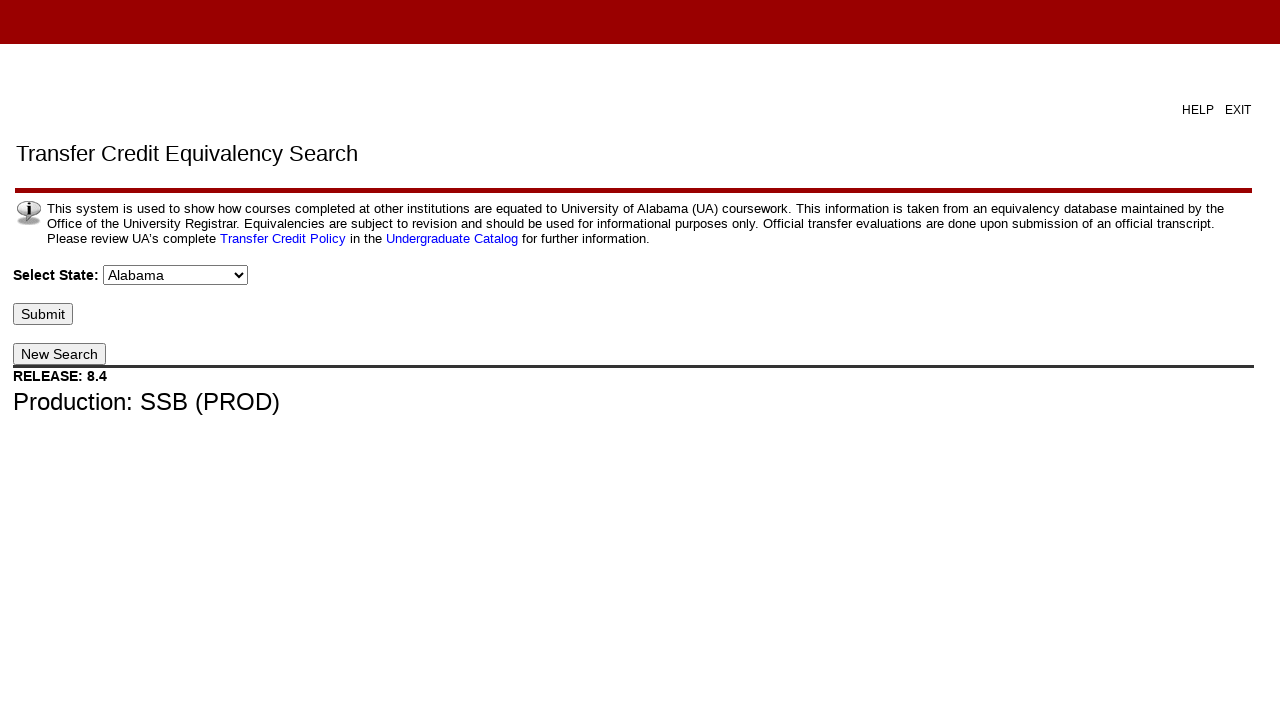

Retrieved all state options from dropdown
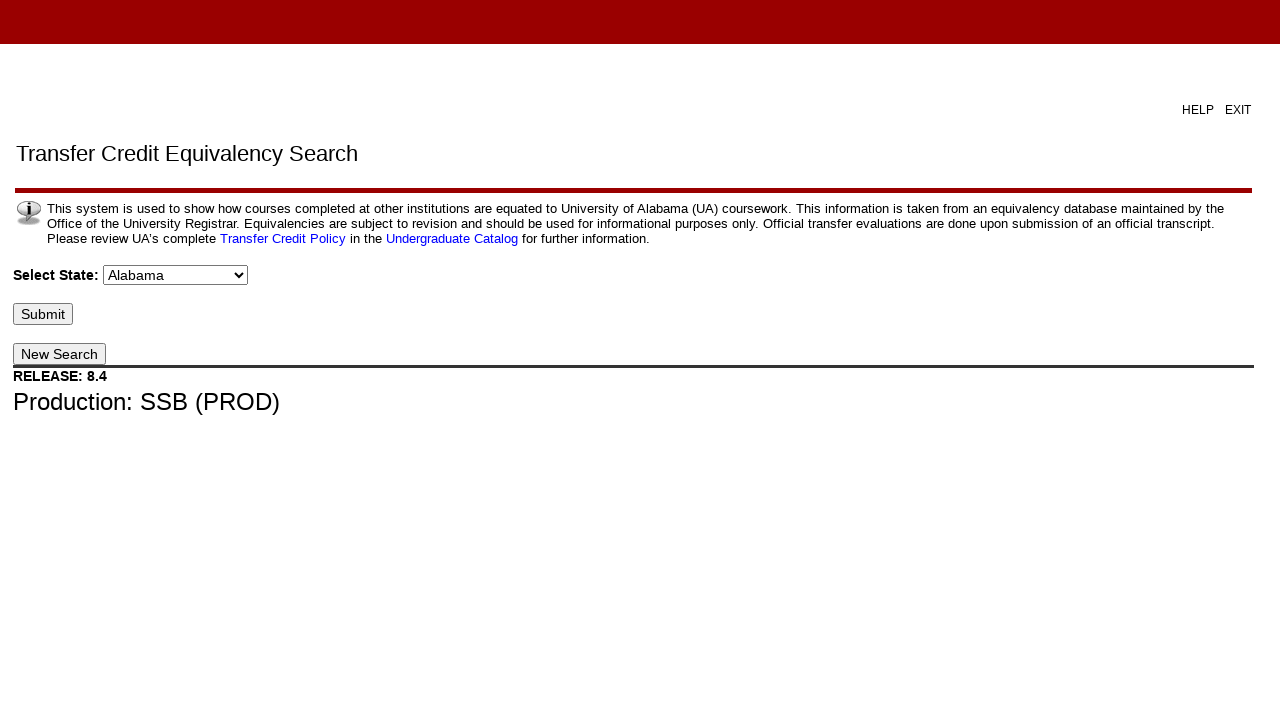

Selected state option: Alabama on #p_state
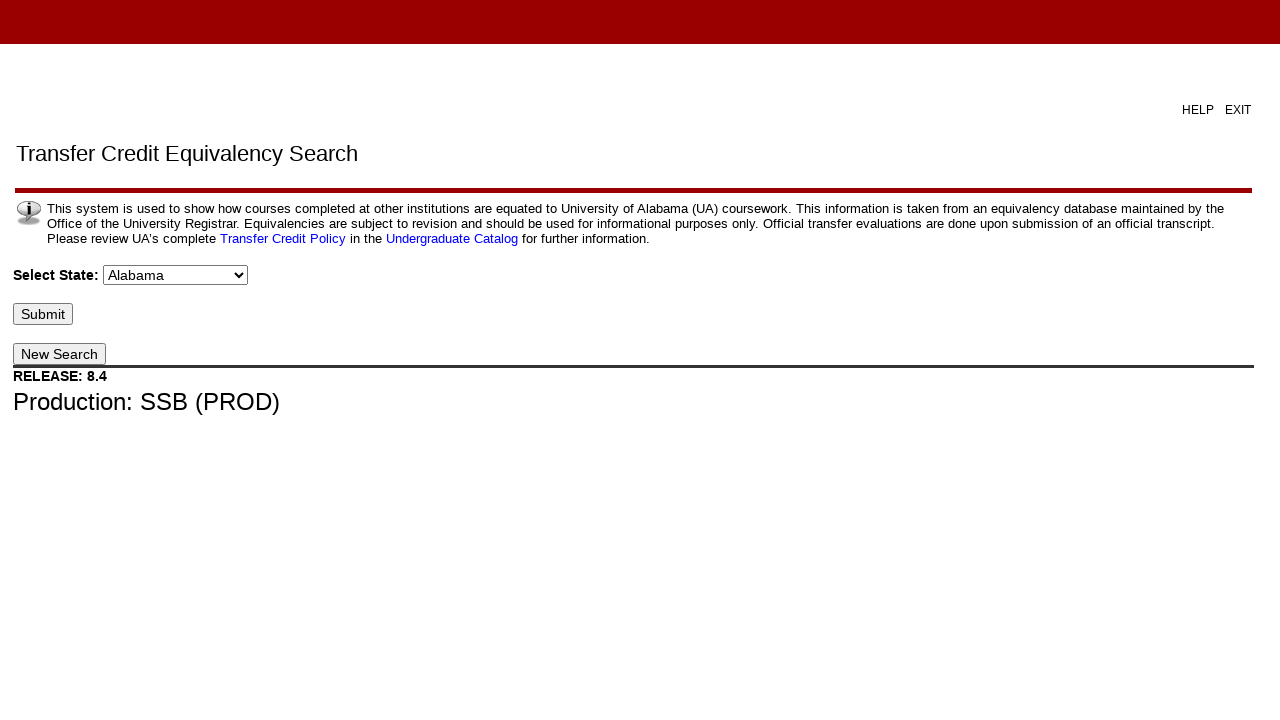

Waited for dynamic content to update after selecting Alabama
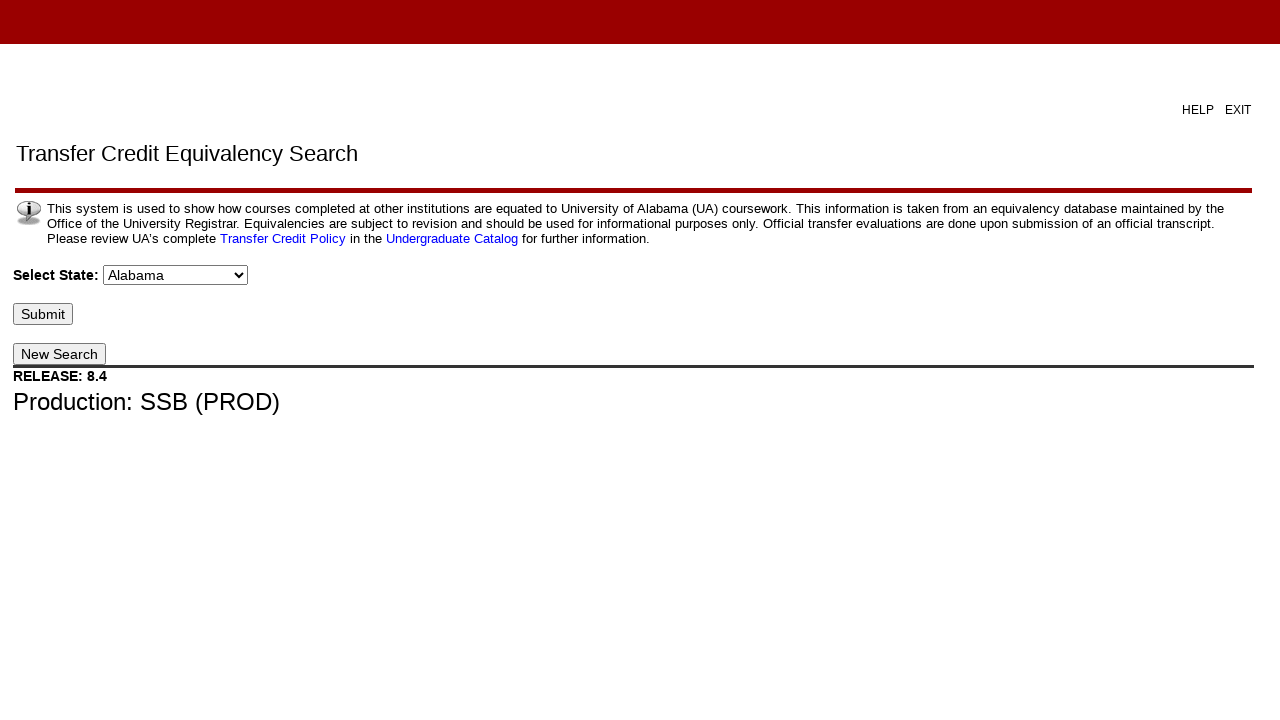

Selected state option: Alaska on #p_state
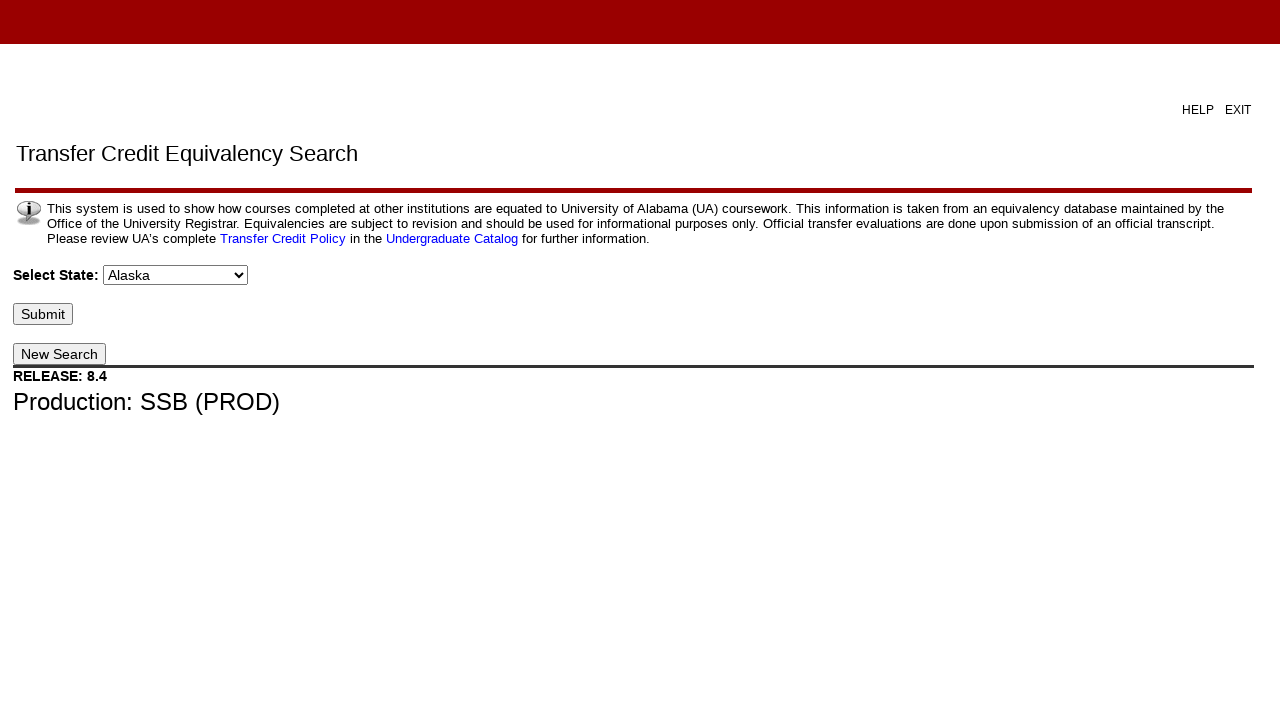

Waited for dynamic content to update after selecting Alaska
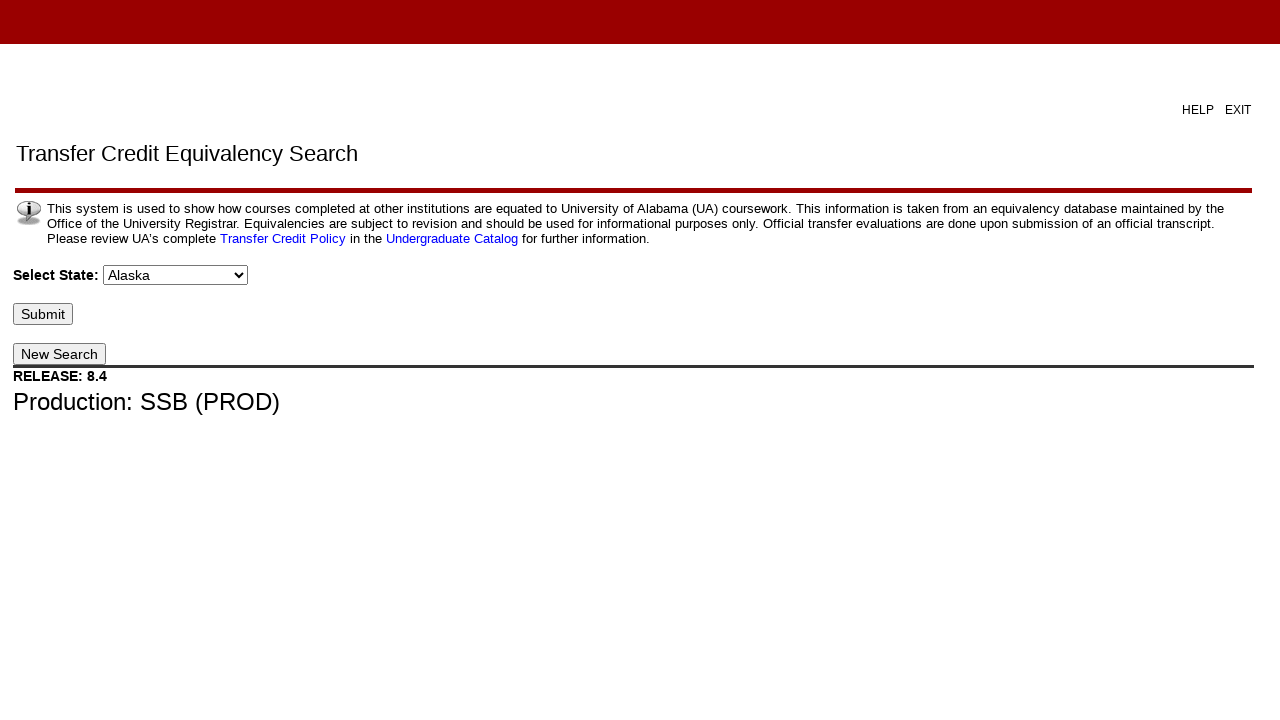

Selected state option: Arizona on #p_state
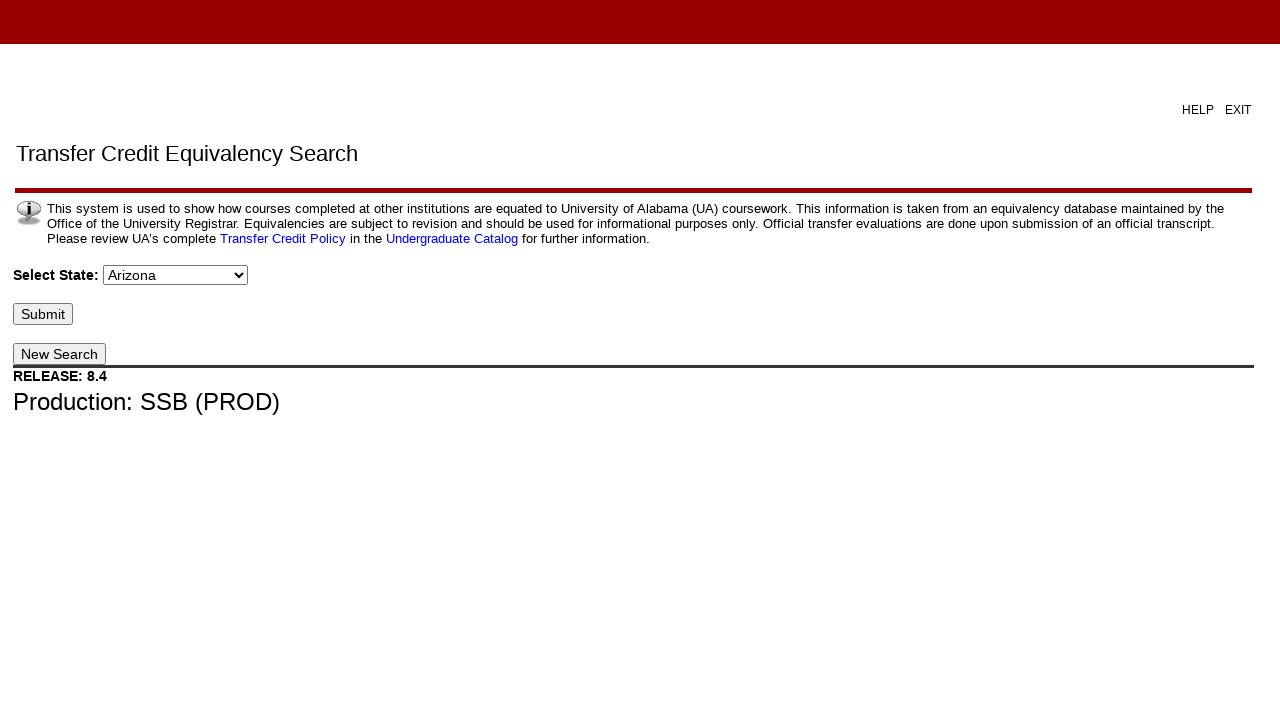

Waited for dynamic content to update after selecting Arizona
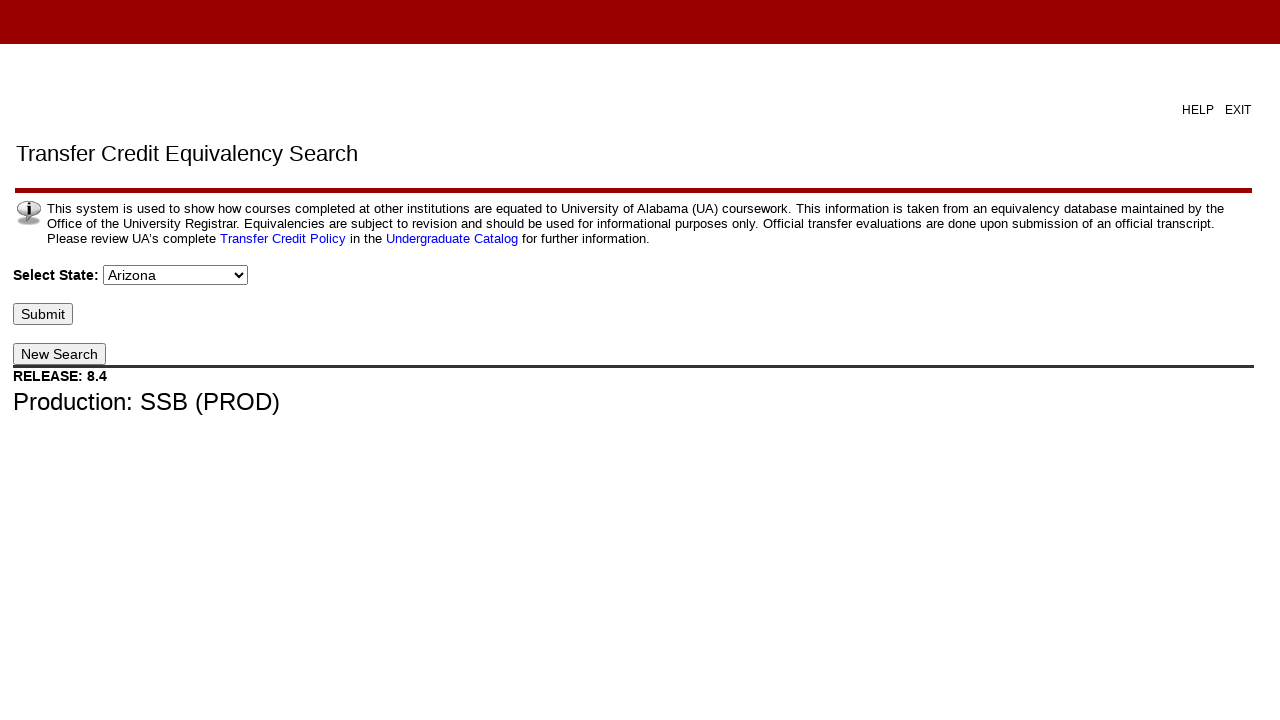

Selected state option: Arkansas on #p_state
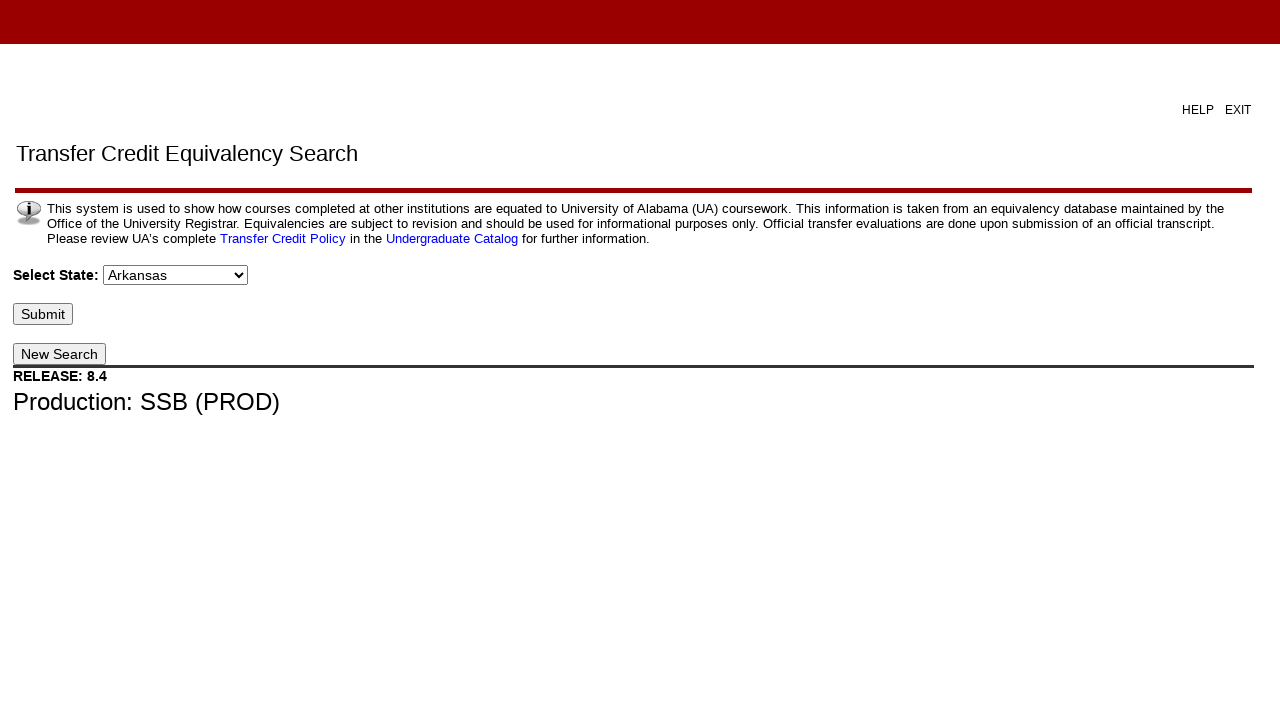

Waited for dynamic content to update after selecting Arkansas
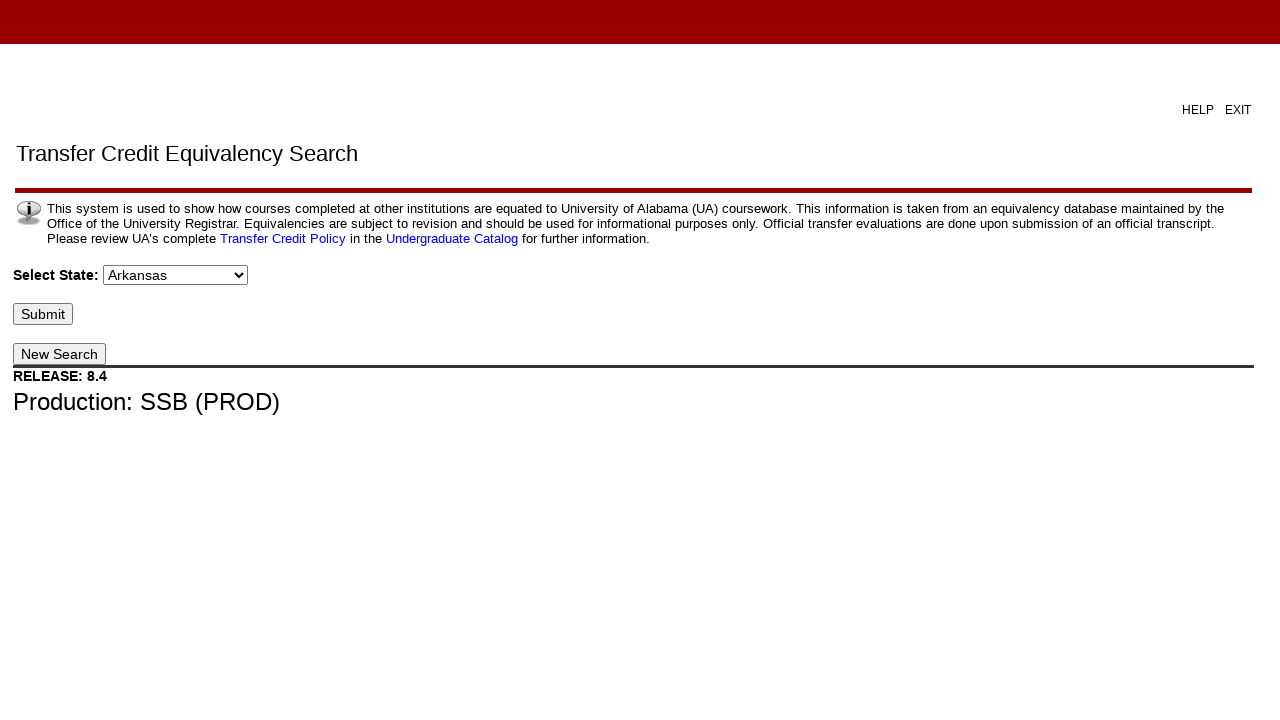

Selected state option: California on #p_state
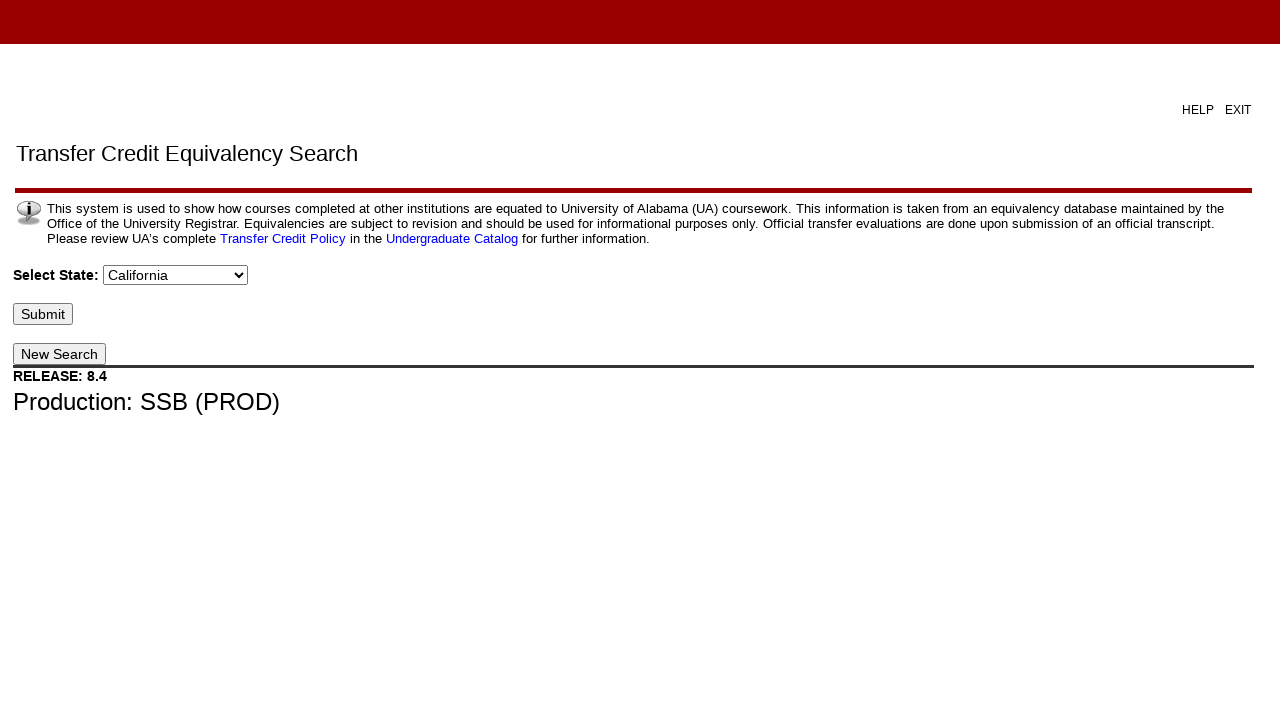

Waited for dynamic content to update after selecting California
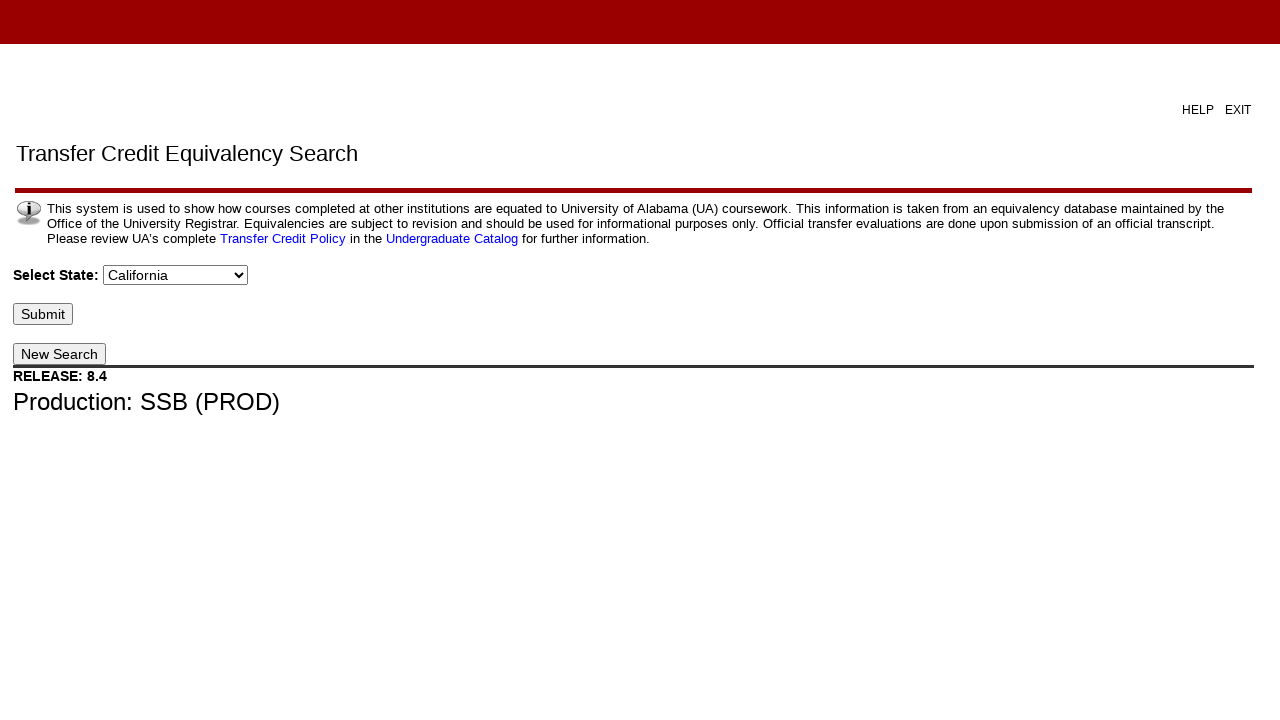

Selected state option: Colorado on #p_state
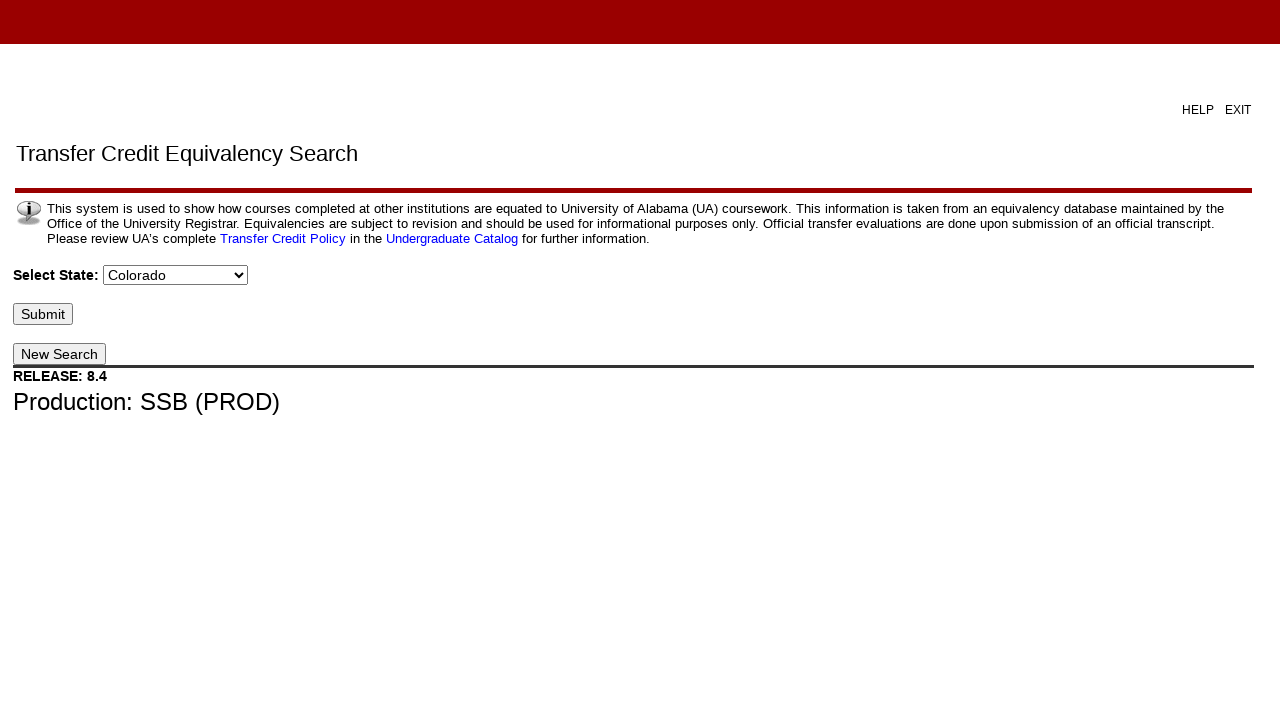

Waited for dynamic content to update after selecting Colorado
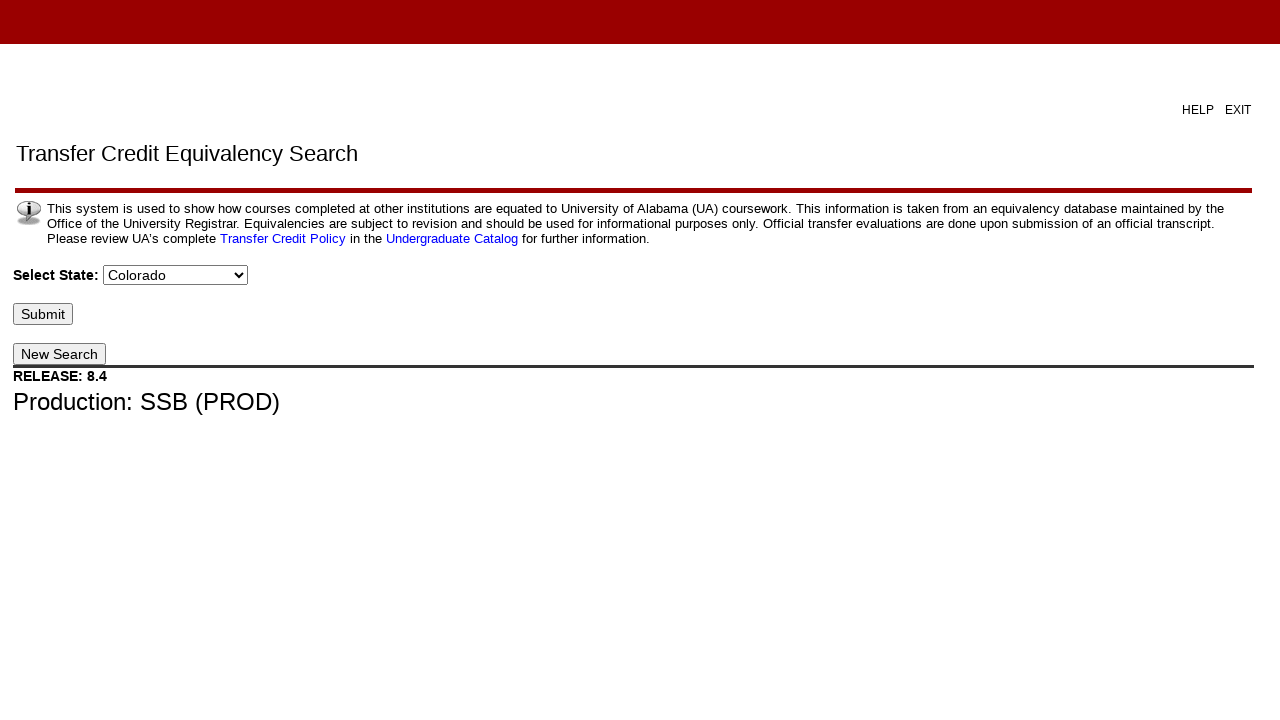

Selected state option: Connecticut on #p_state
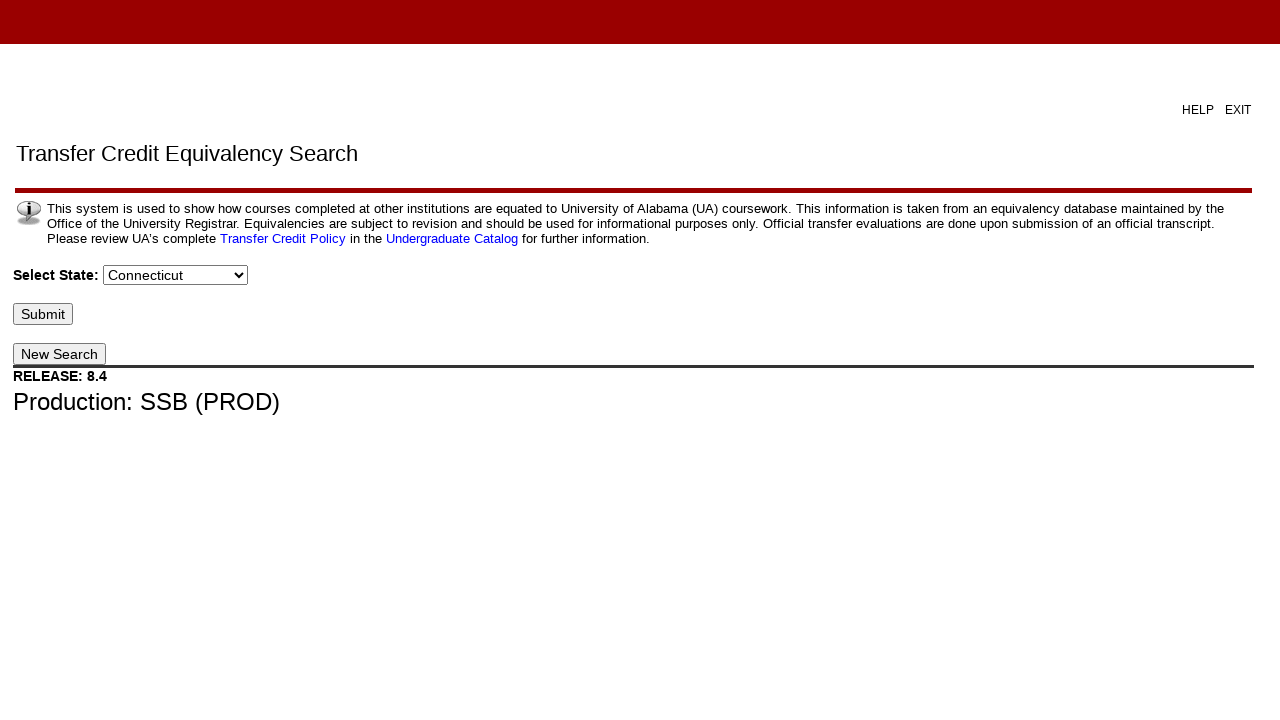

Waited for dynamic content to update after selecting Connecticut
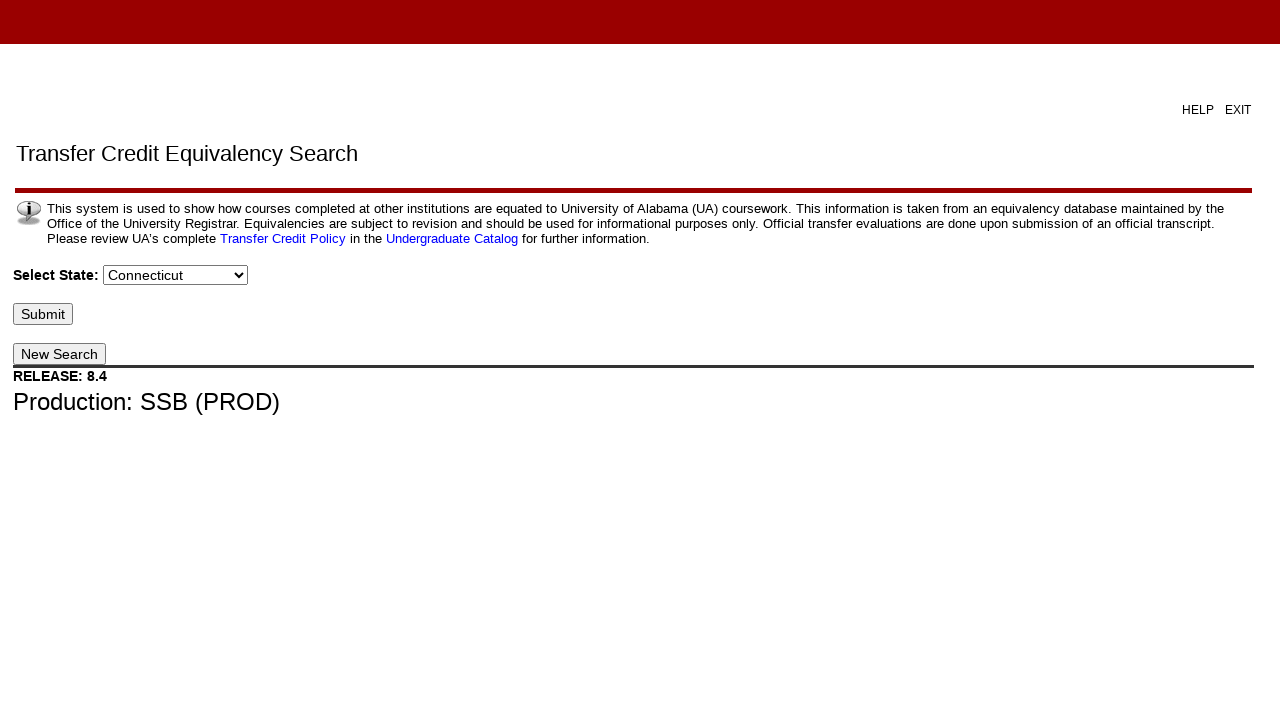

Selected state option: Delaware on #p_state
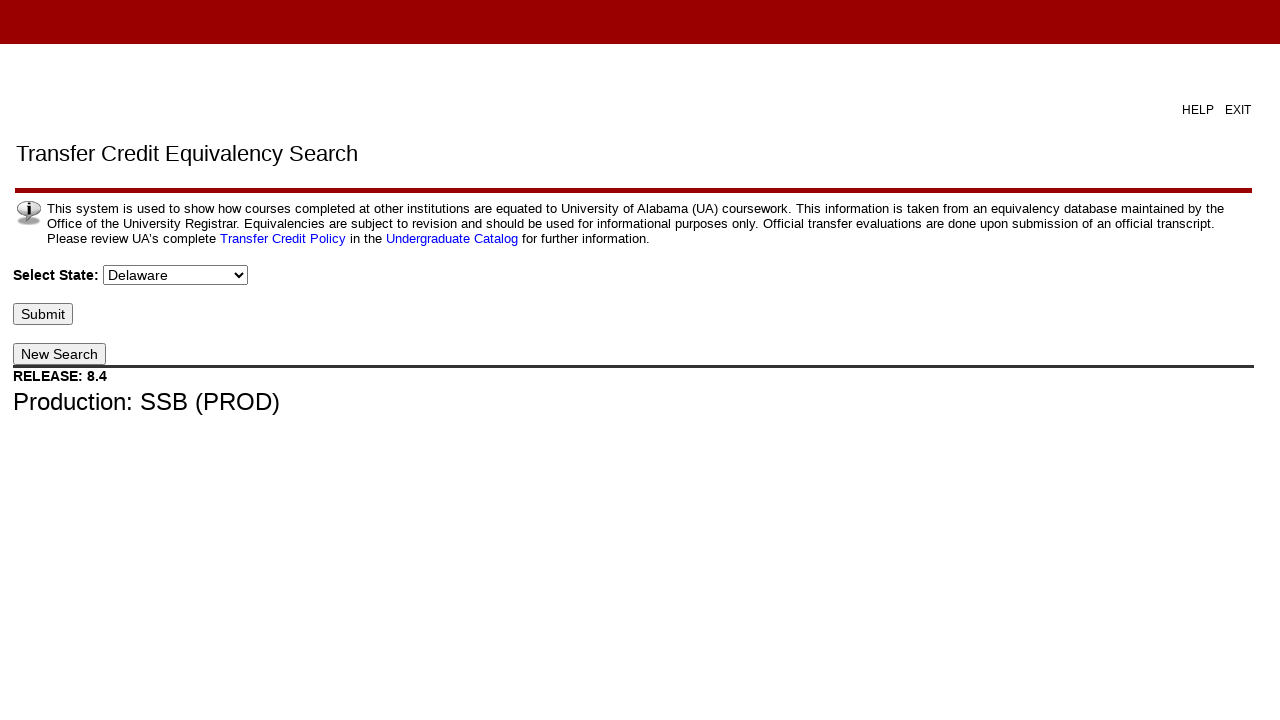

Waited for dynamic content to update after selecting Delaware
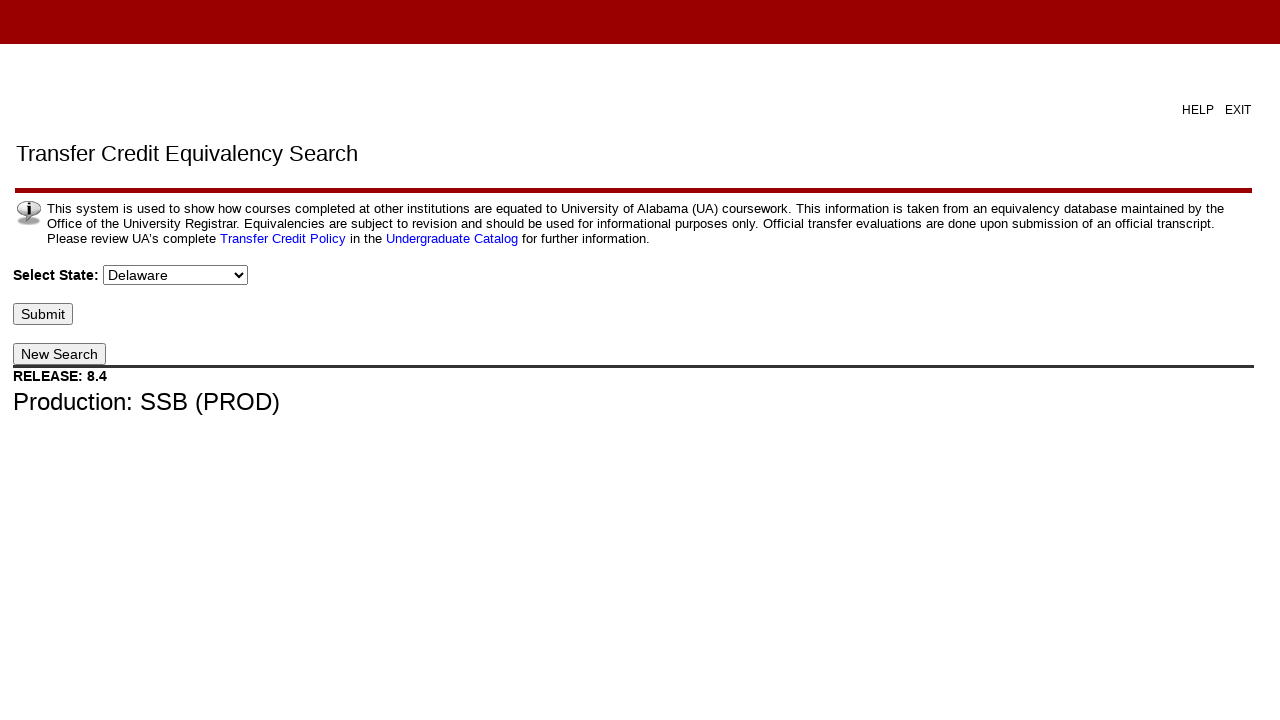

Selected state option: District of Columbia on #p_state
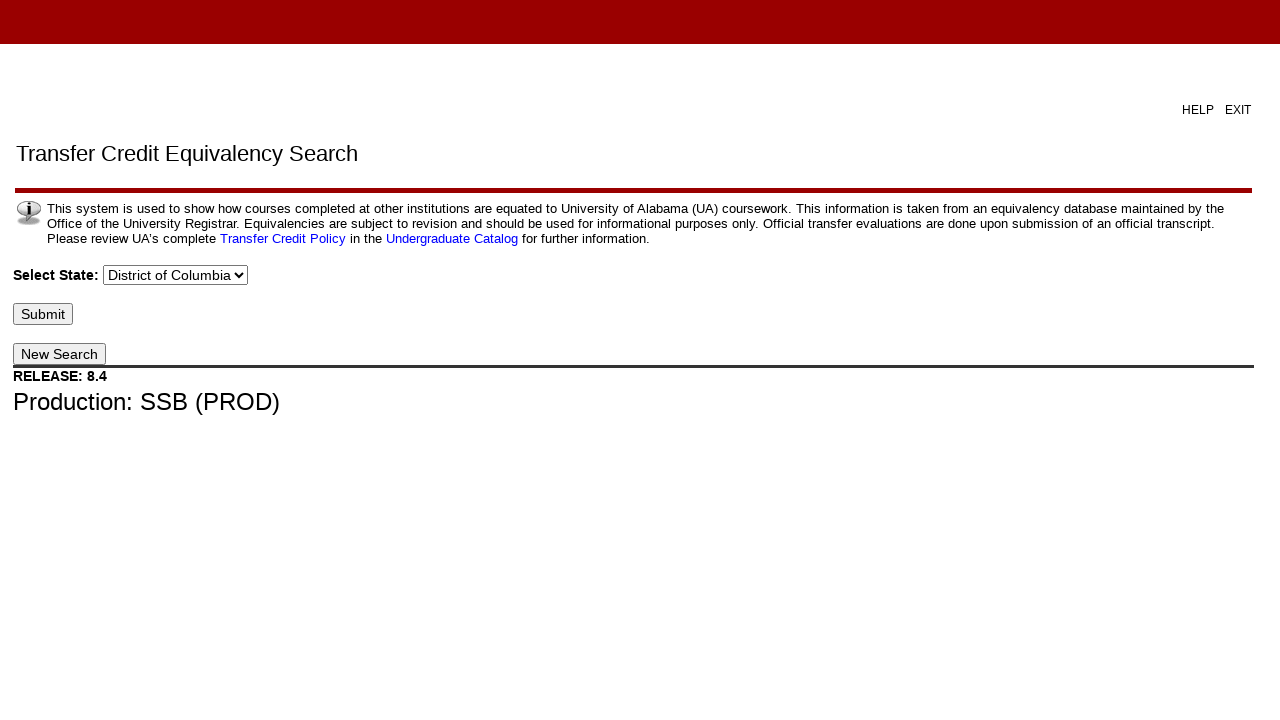

Waited for dynamic content to update after selecting District of Columbia
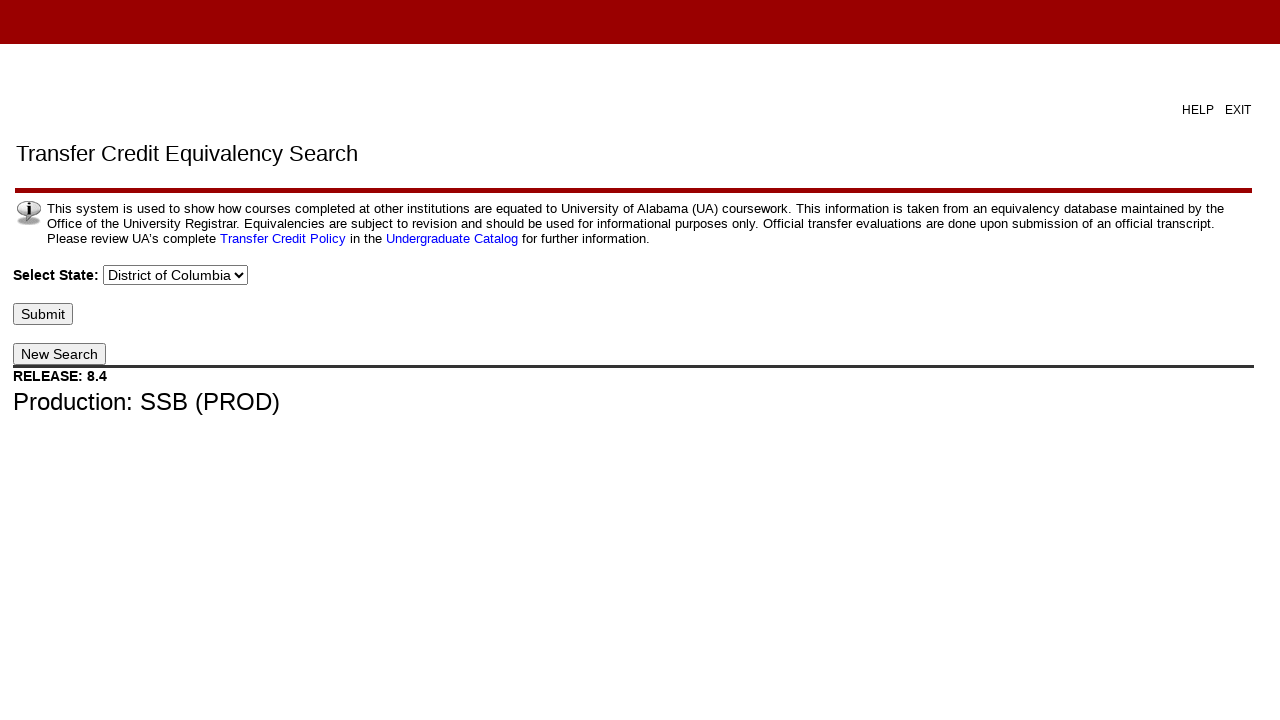

Selected state option: Florida on #p_state
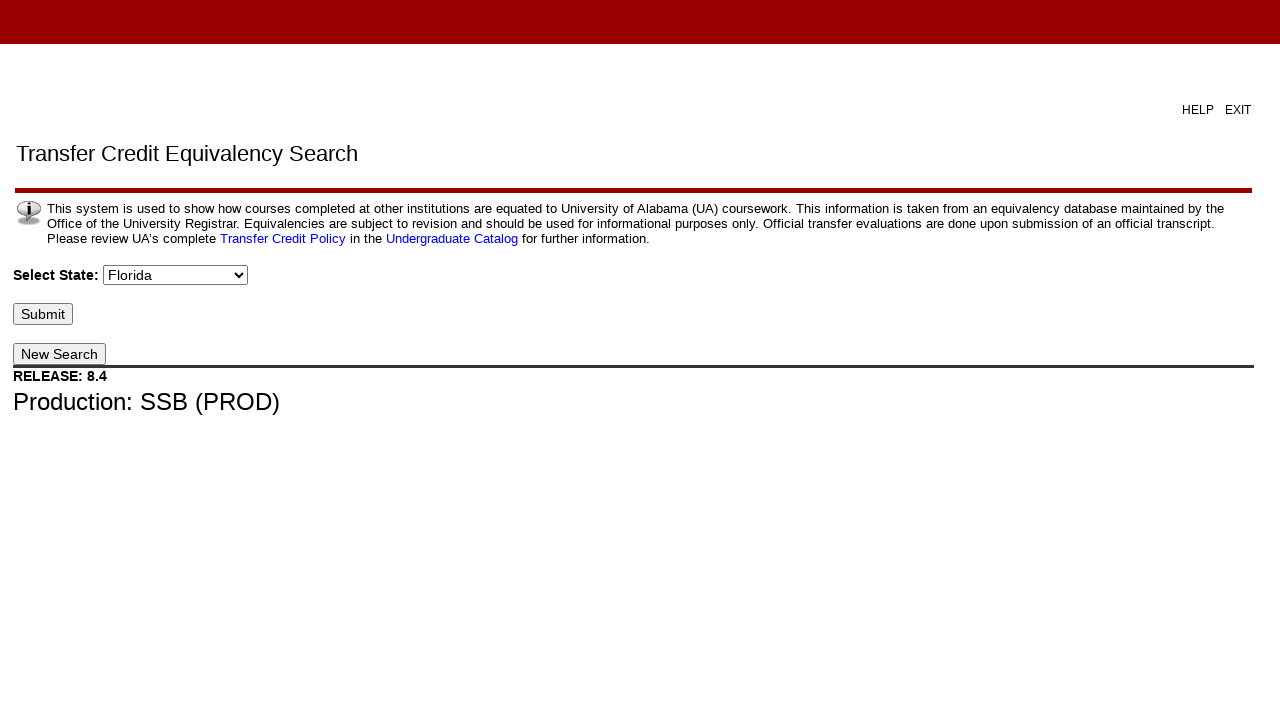

Waited for dynamic content to update after selecting Florida
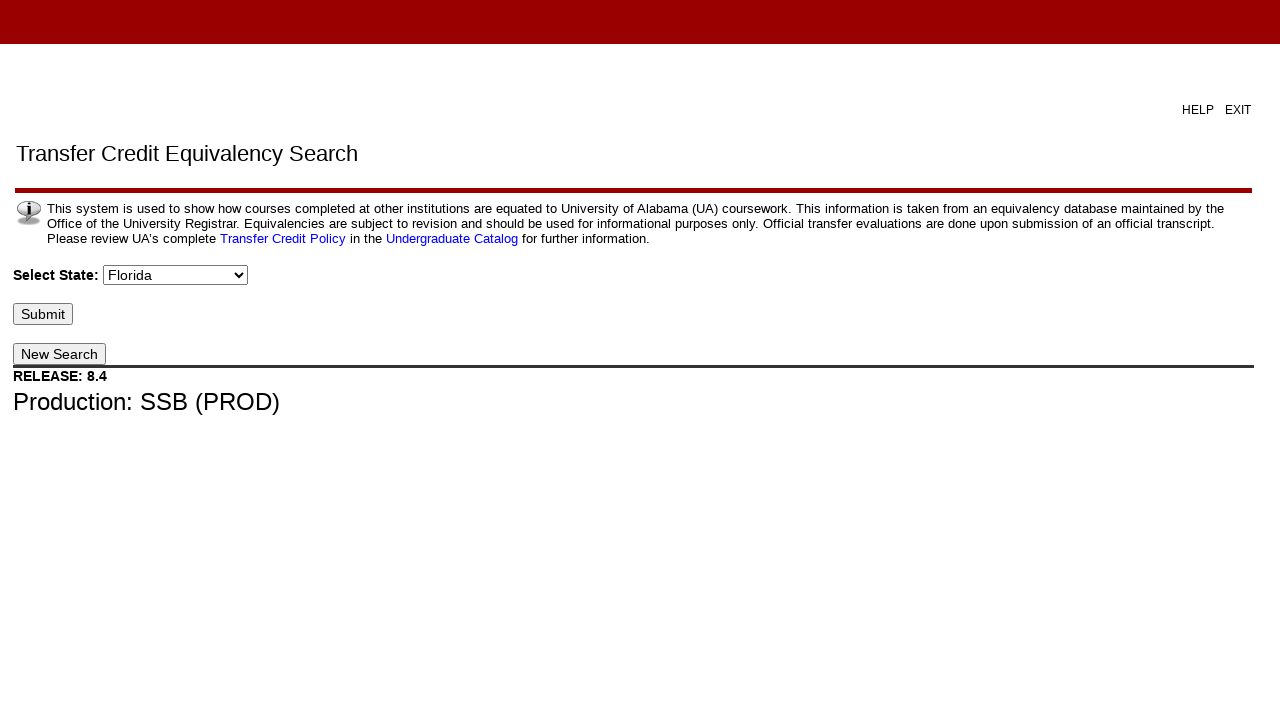

Selected state option: Georgia on #p_state
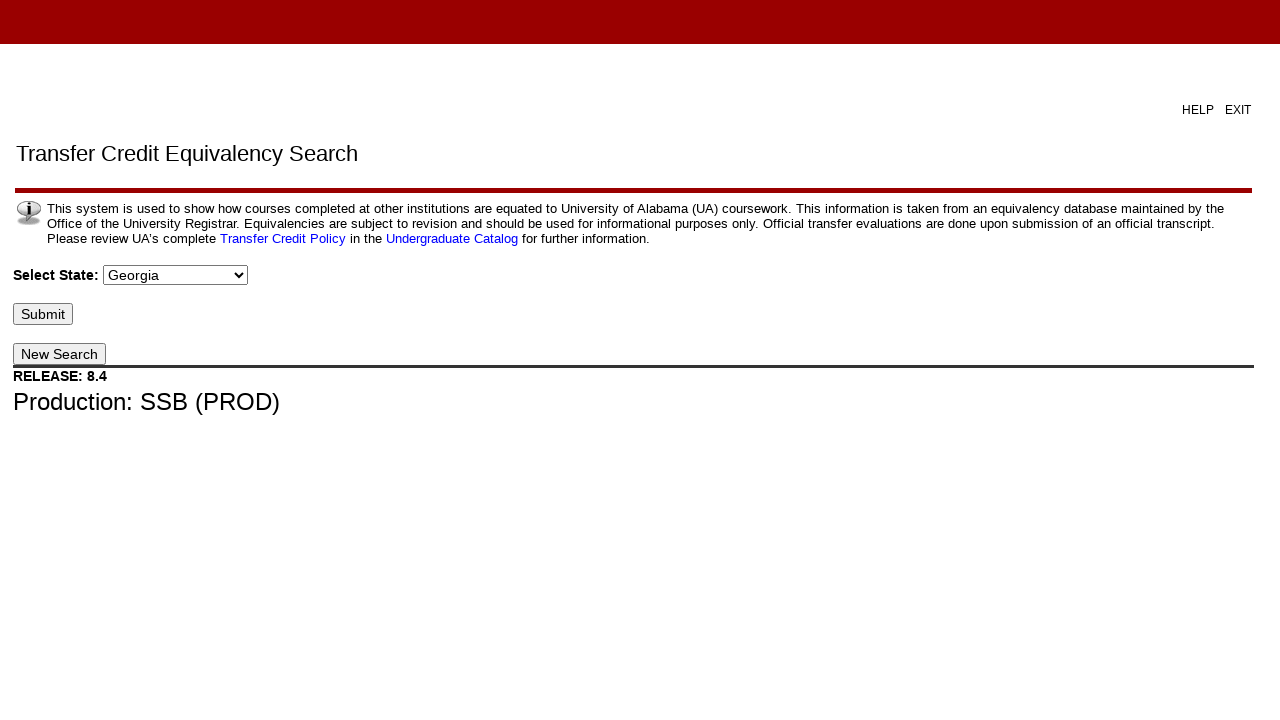

Waited for dynamic content to update after selecting Georgia
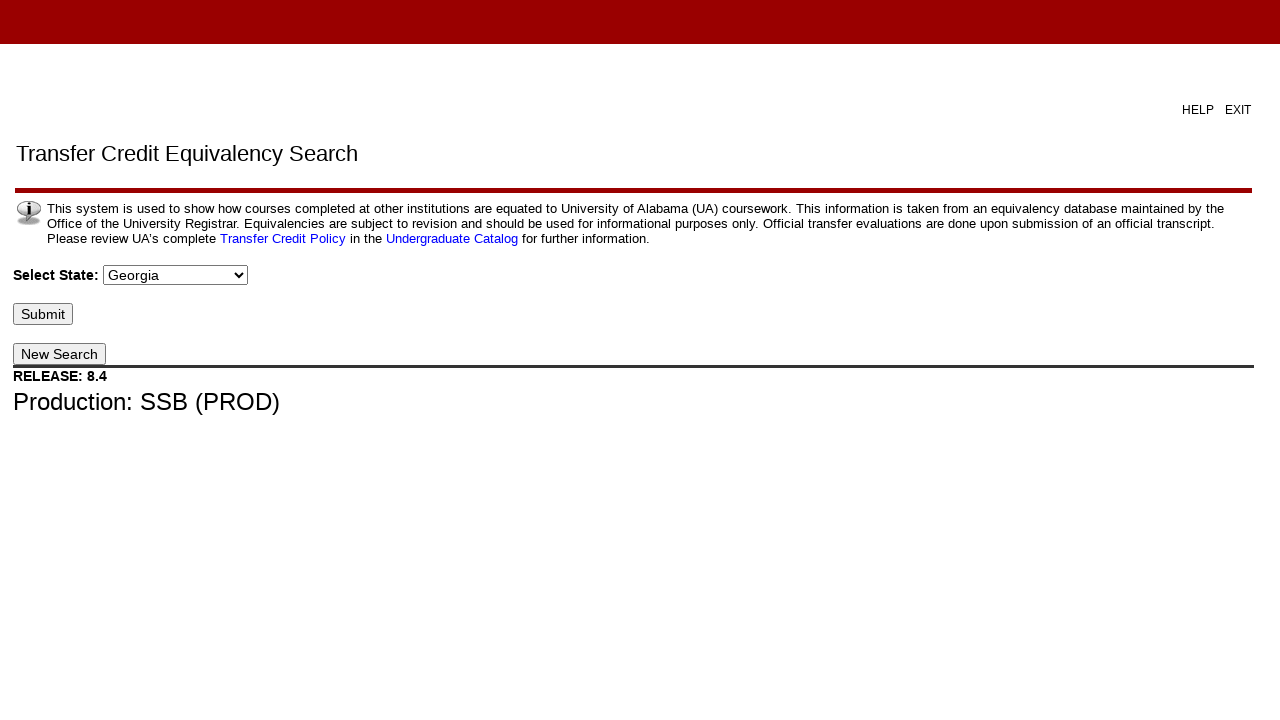

Selected state option: Hawaii on #p_state
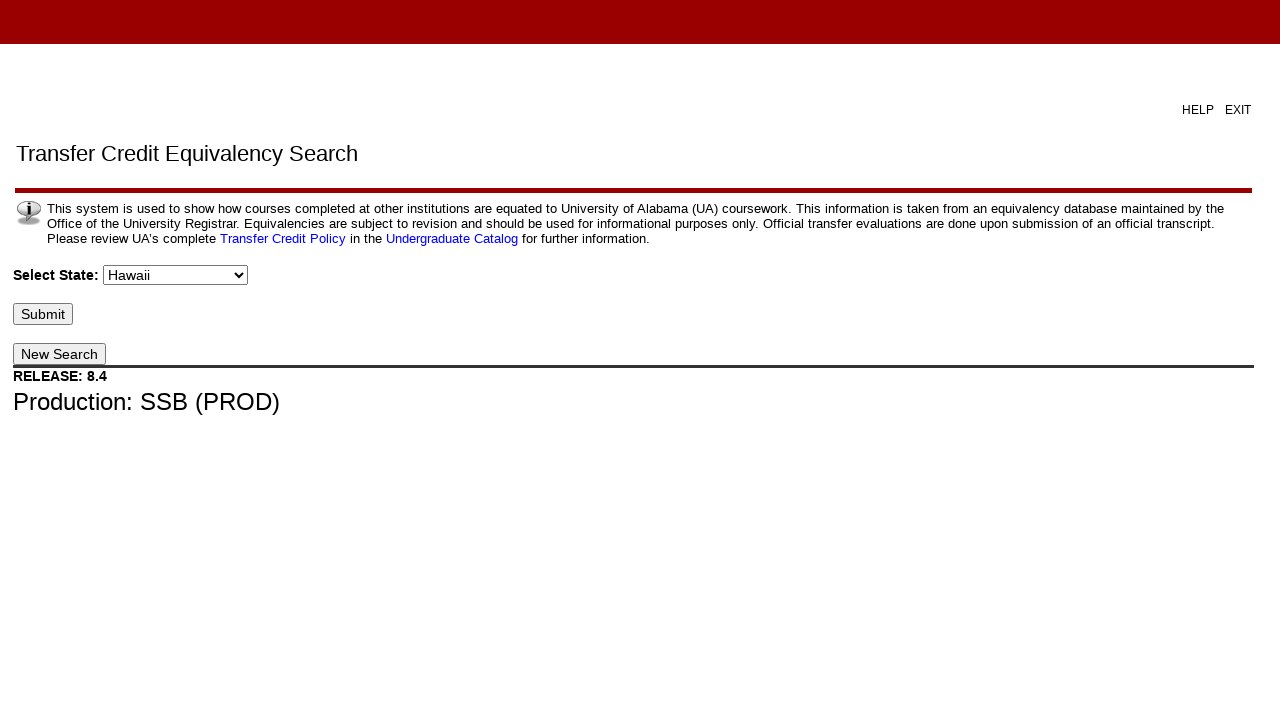

Waited for dynamic content to update after selecting Hawaii
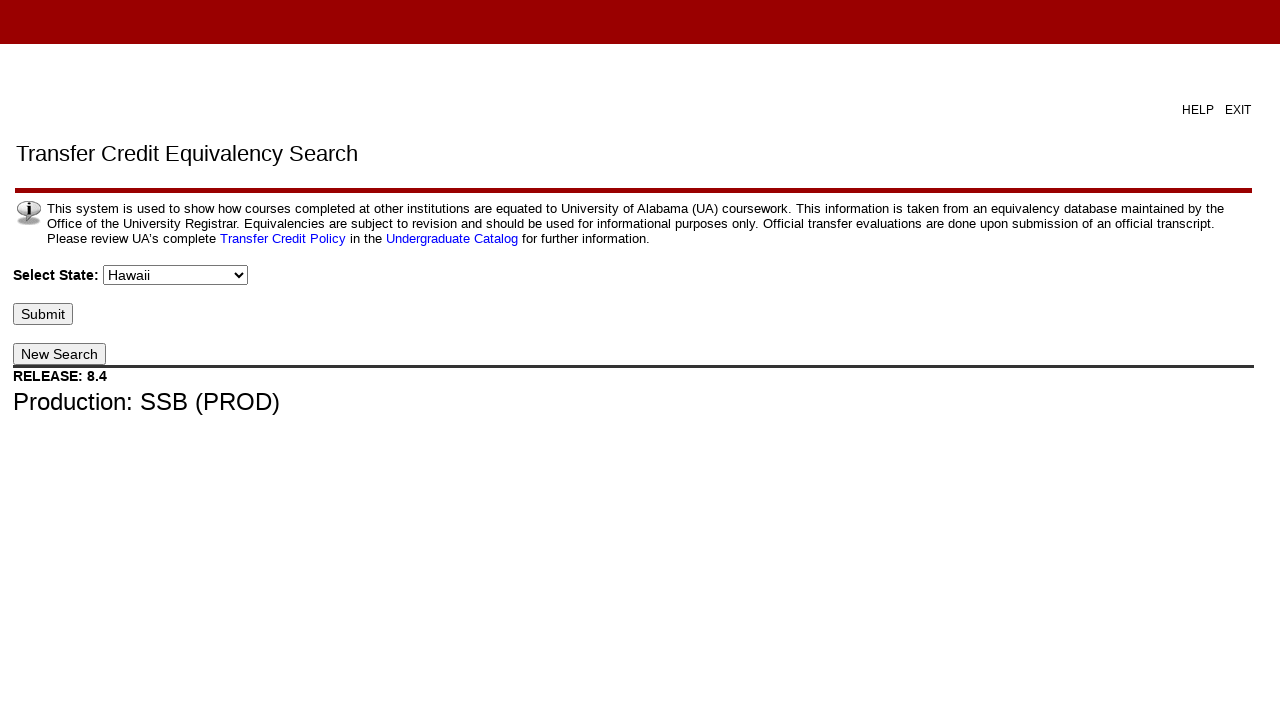

Selected state option: Idaho on #p_state
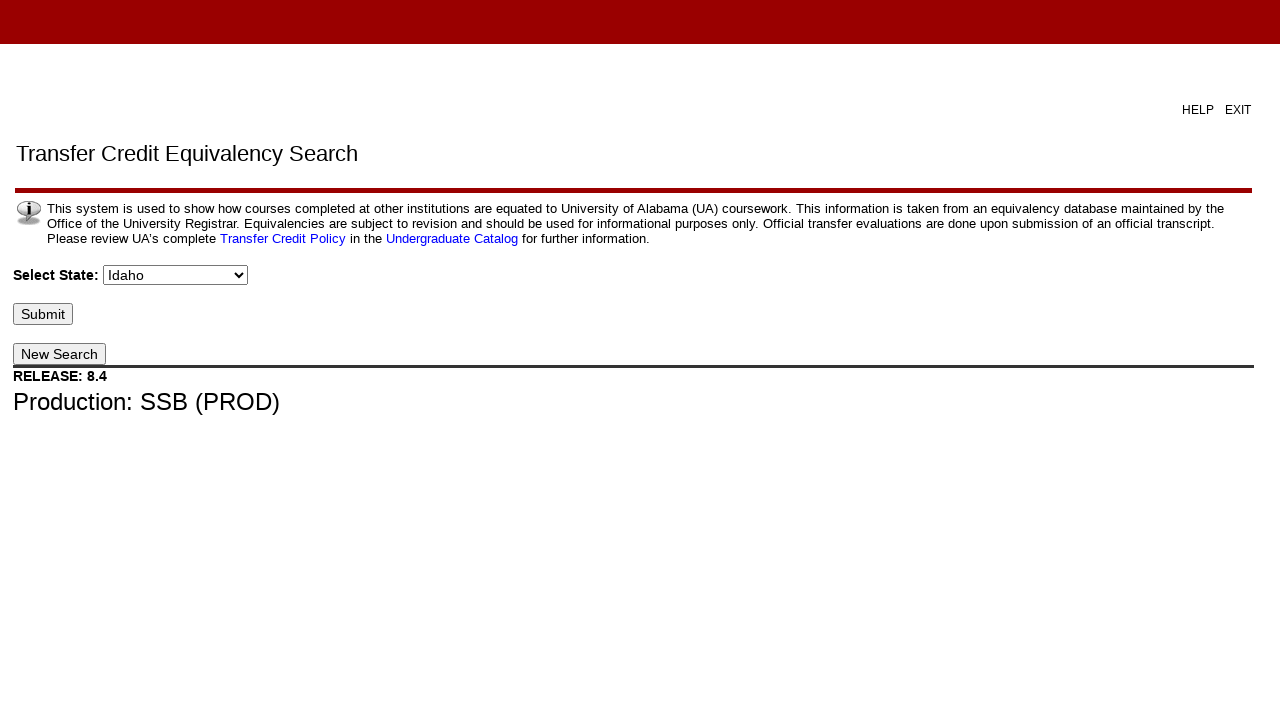

Waited for dynamic content to update after selecting Idaho
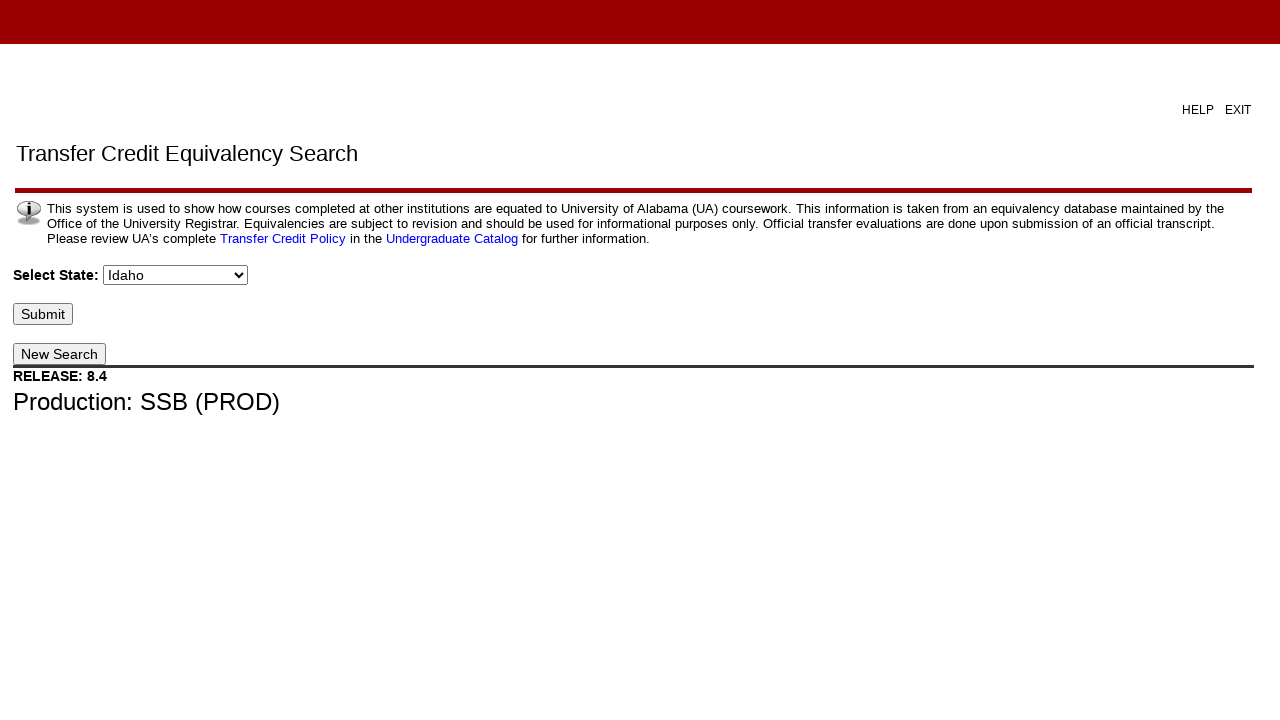

Selected state option: Illinois on #p_state
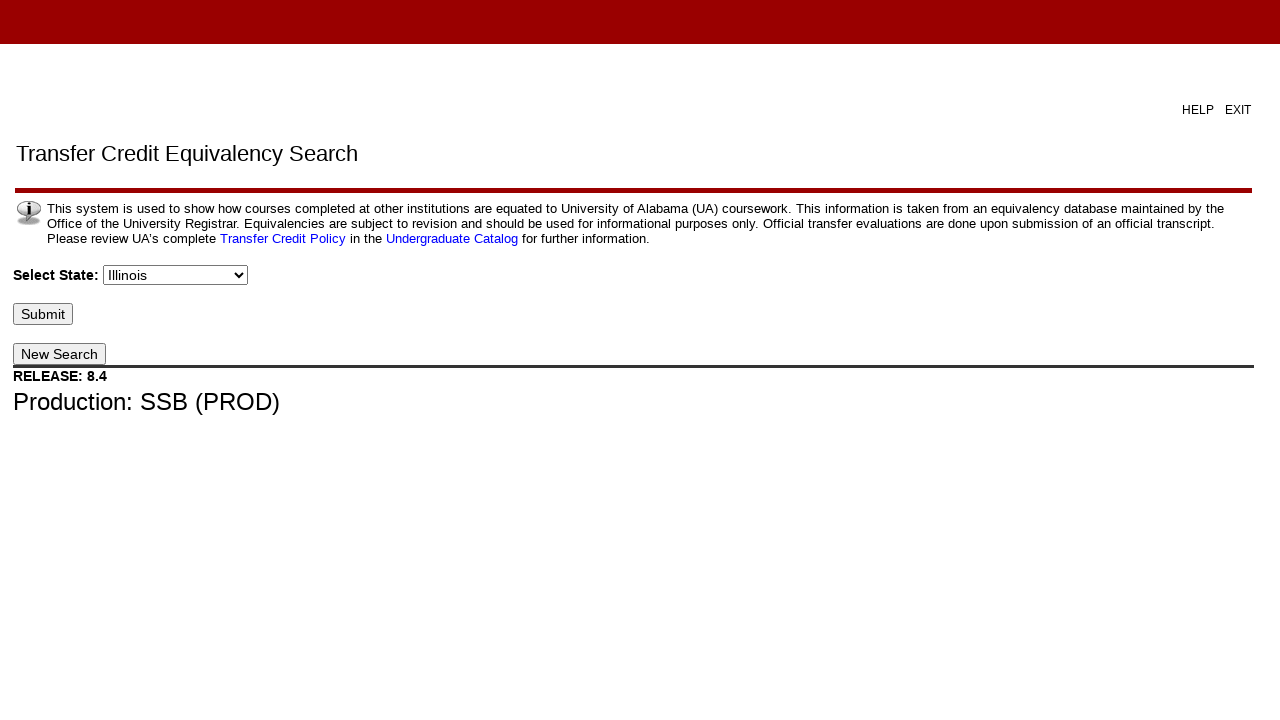

Waited for dynamic content to update after selecting Illinois
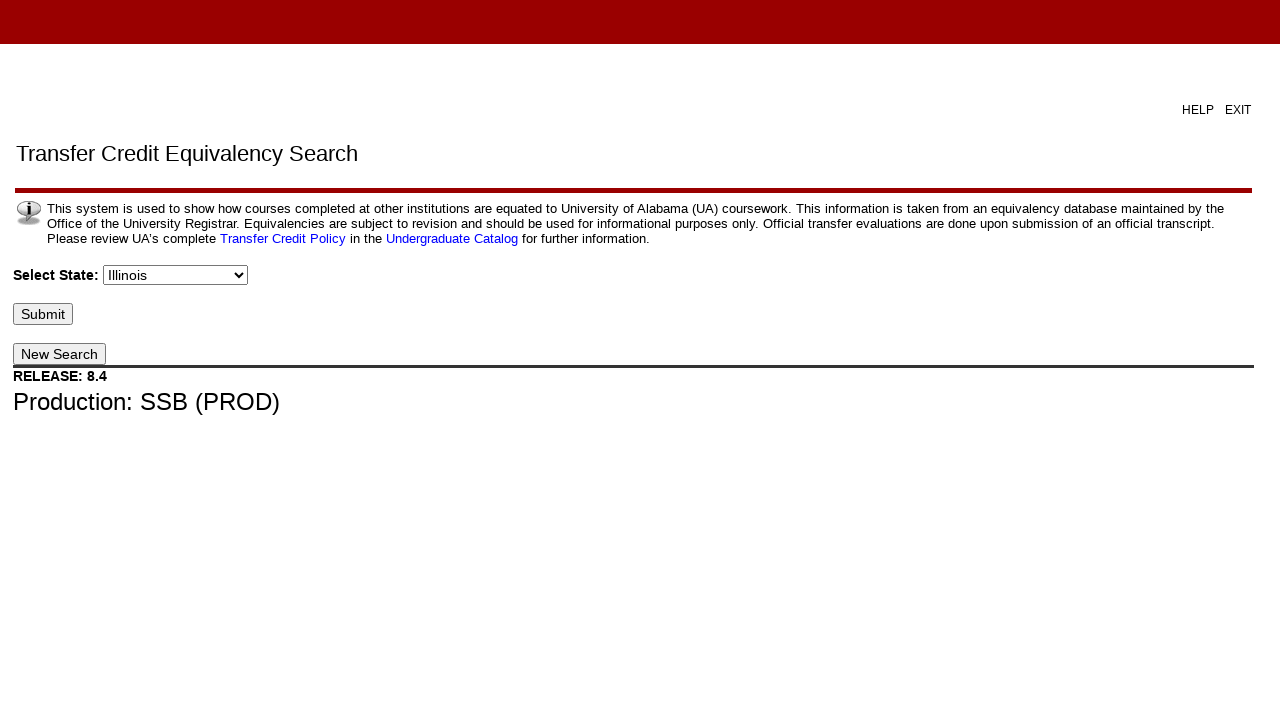

Selected state option: Indiana on #p_state
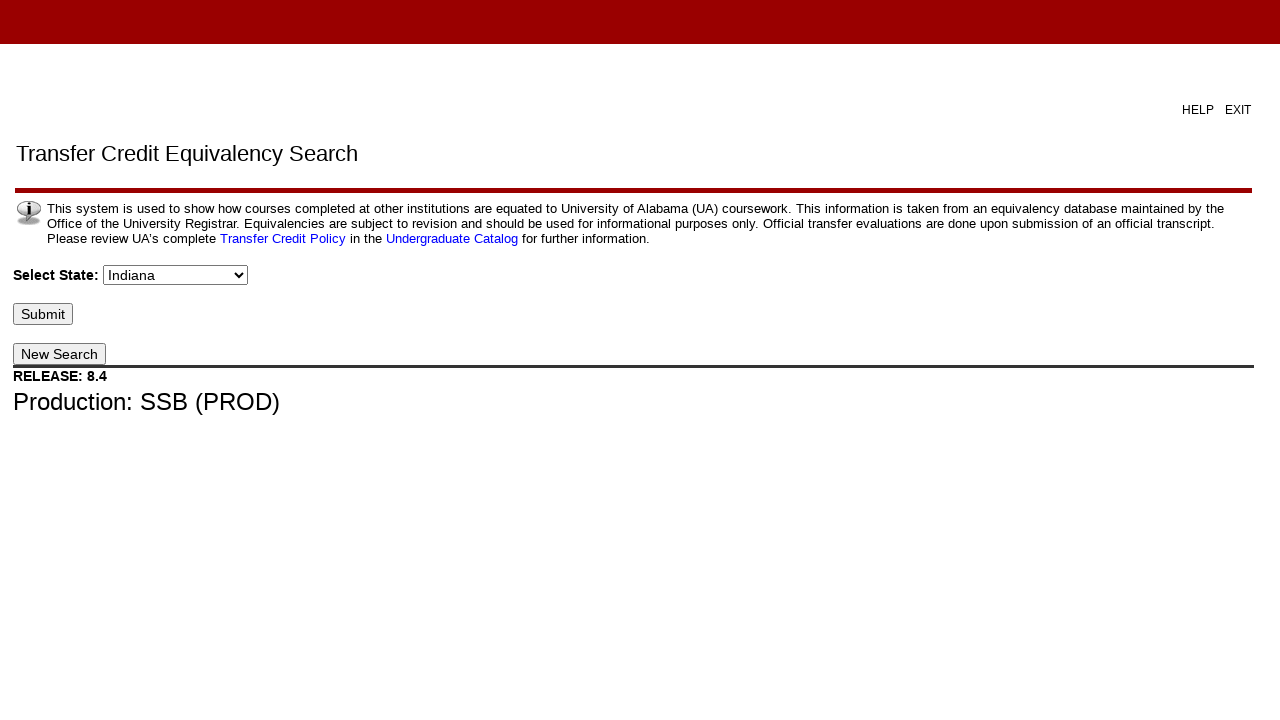

Waited for dynamic content to update after selecting Indiana
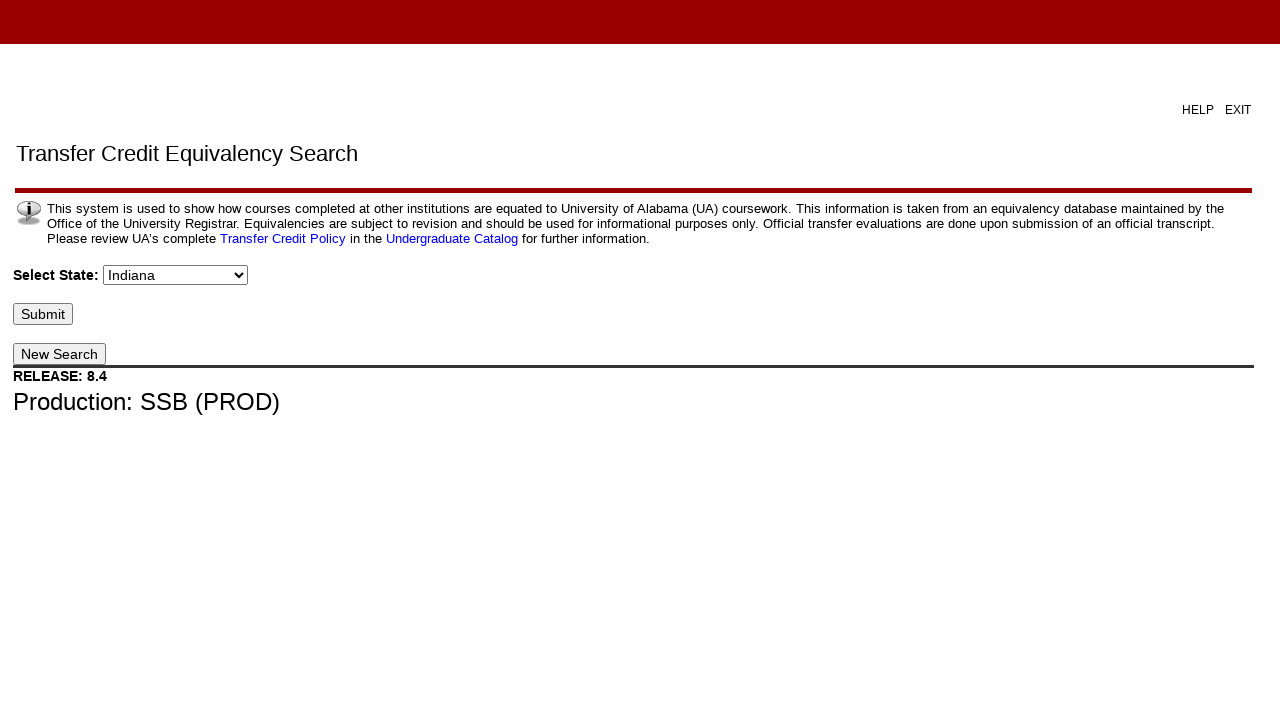

Selected state option: Iowa on #p_state
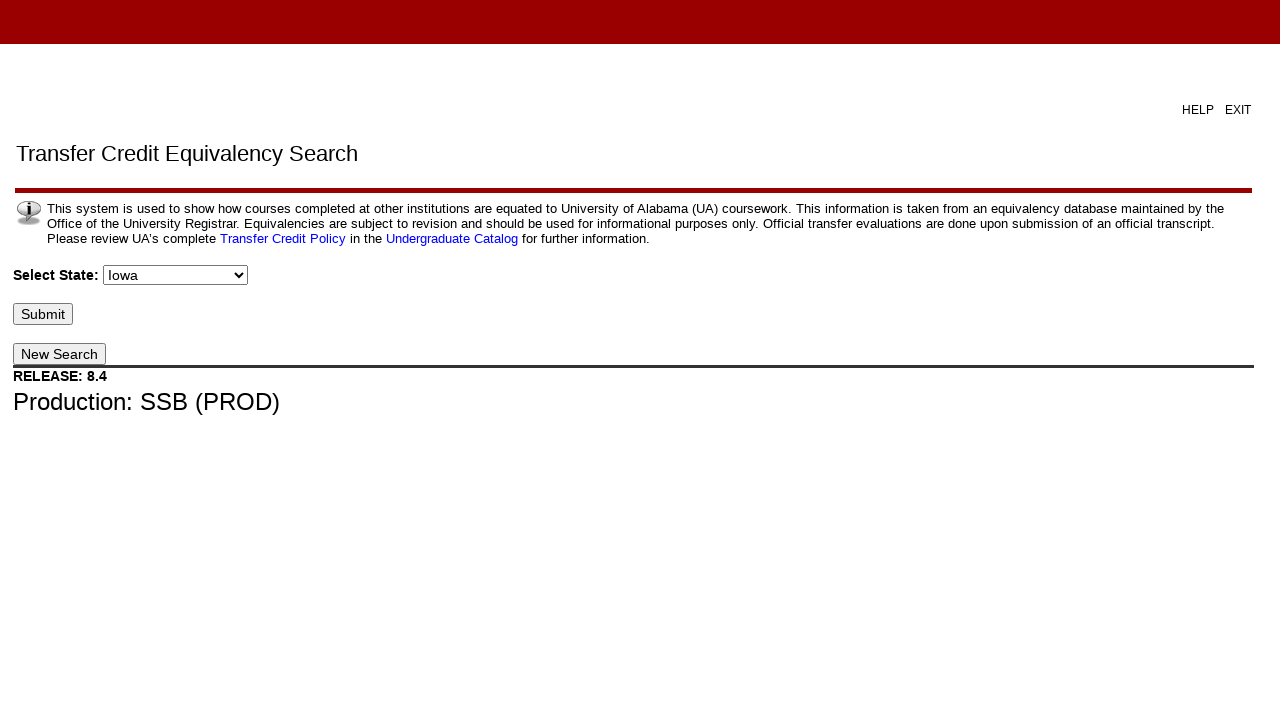

Waited for dynamic content to update after selecting Iowa
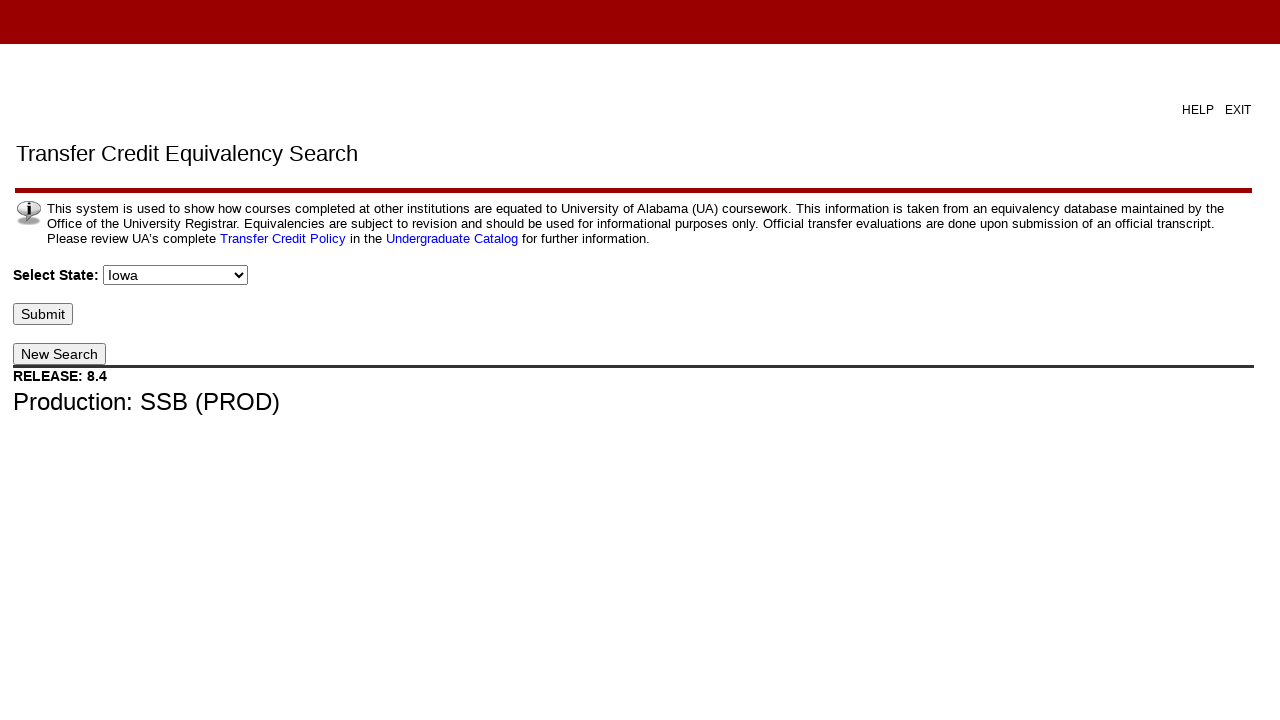

Selected state option: Kansas on #p_state
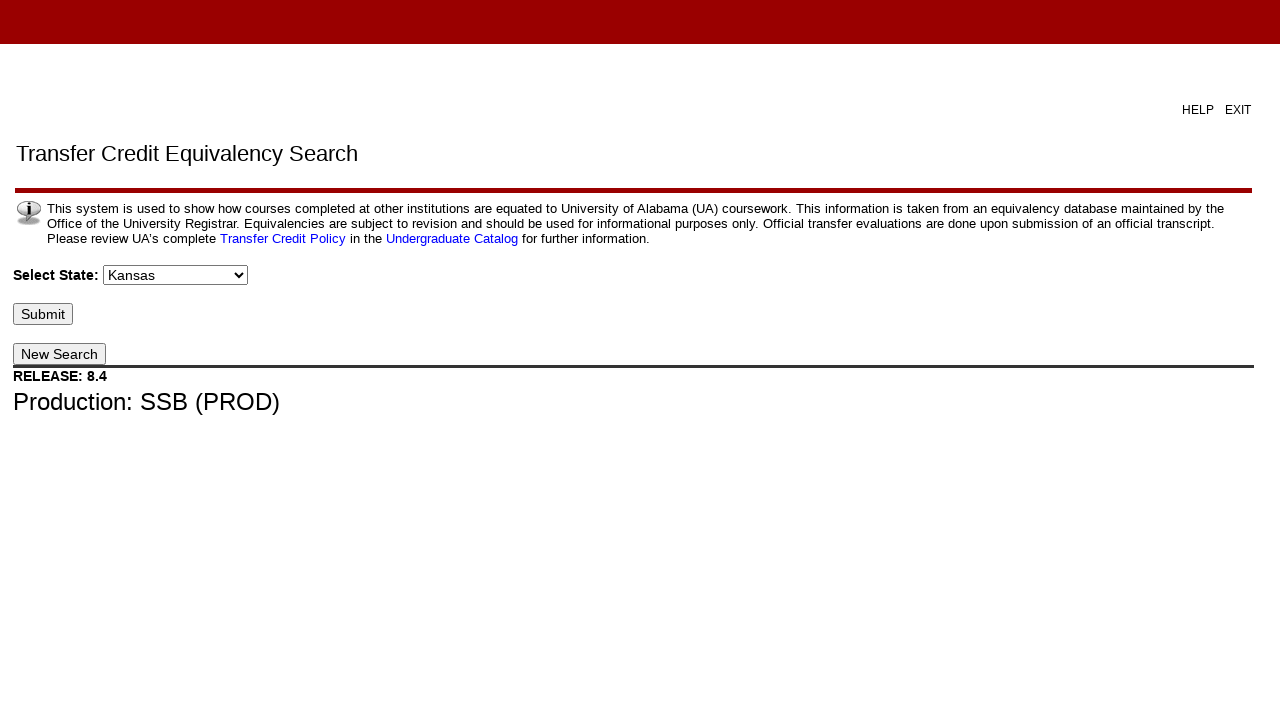

Waited for dynamic content to update after selecting Kansas
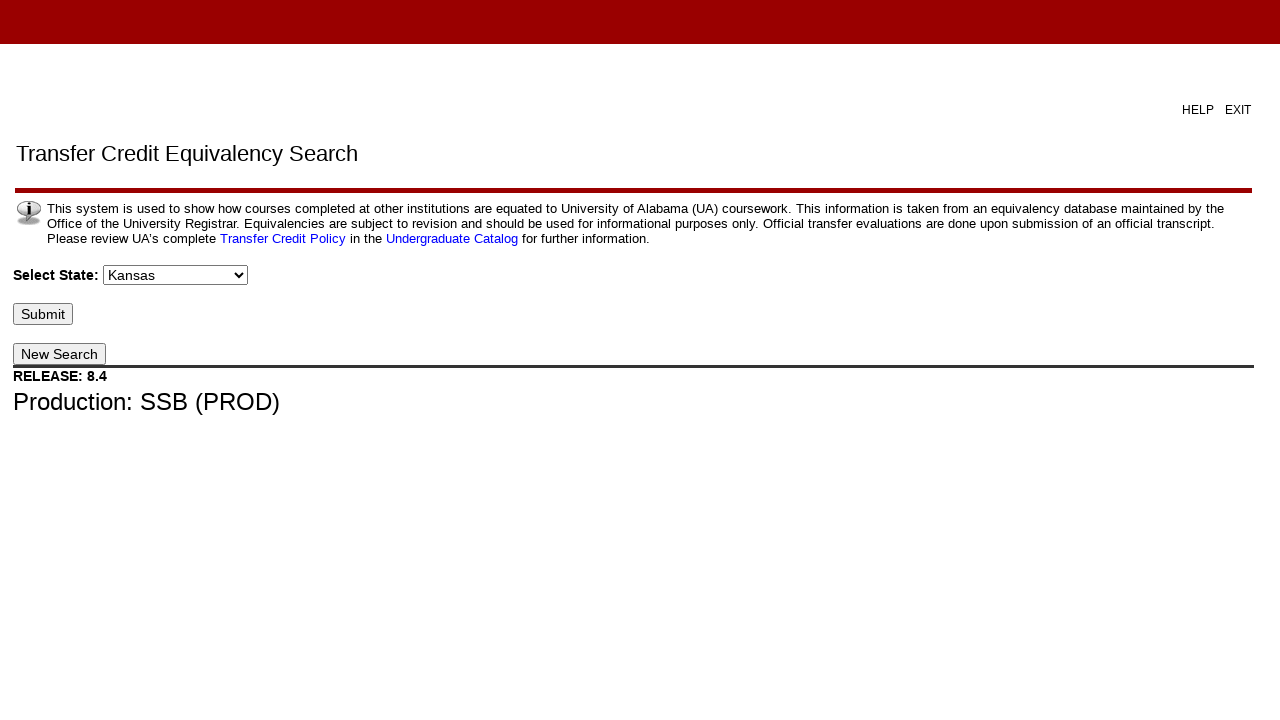

Selected state option: Kentucky on #p_state
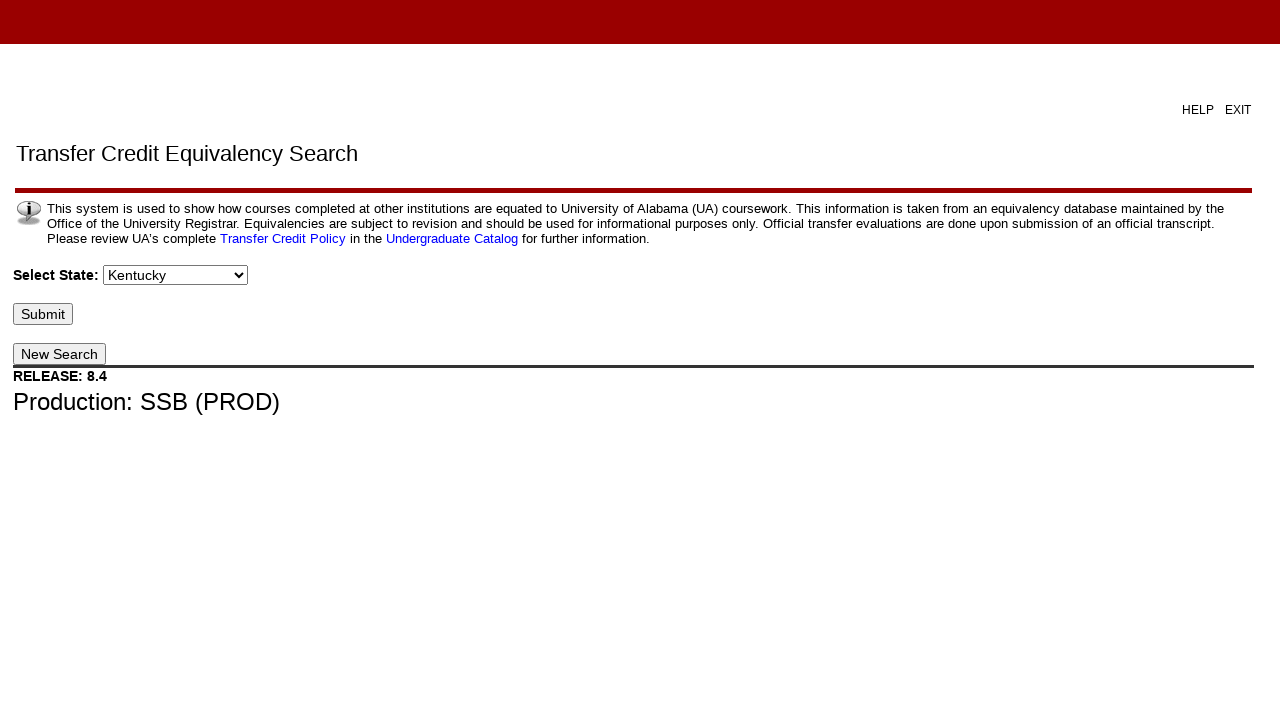

Waited for dynamic content to update after selecting Kentucky
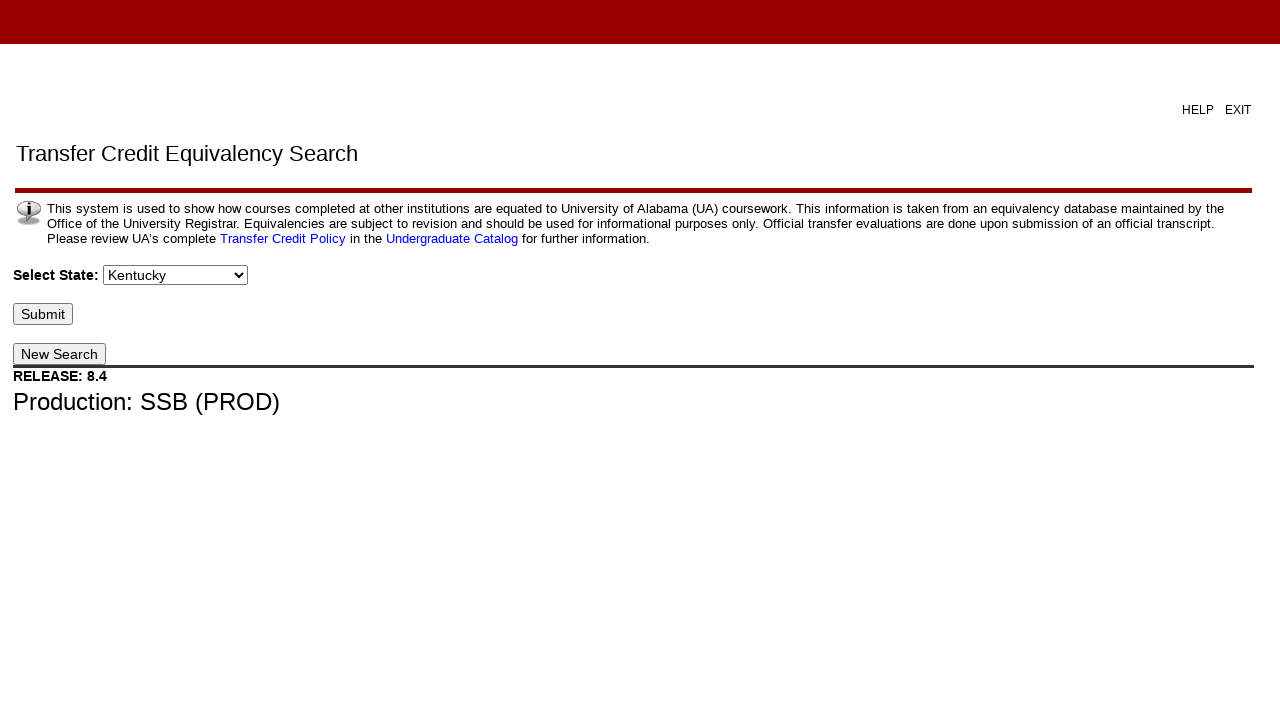

Selected state option: Louisiana on #p_state
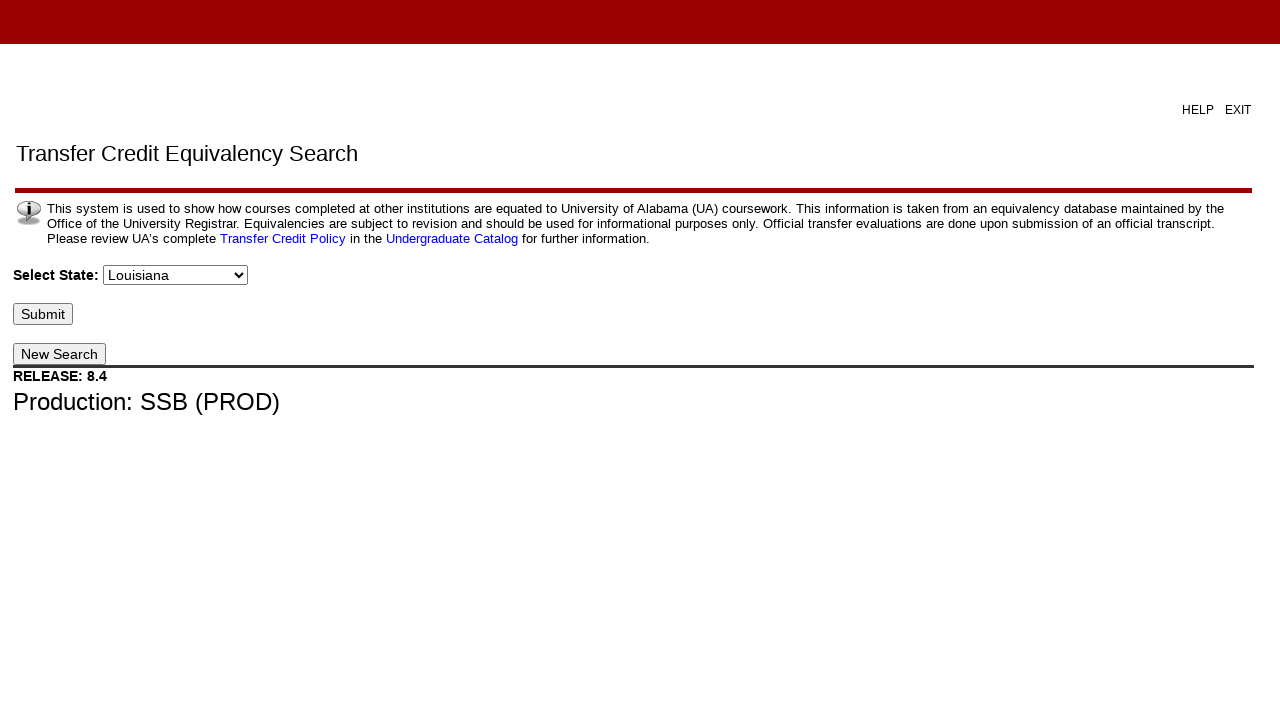

Waited for dynamic content to update after selecting Louisiana
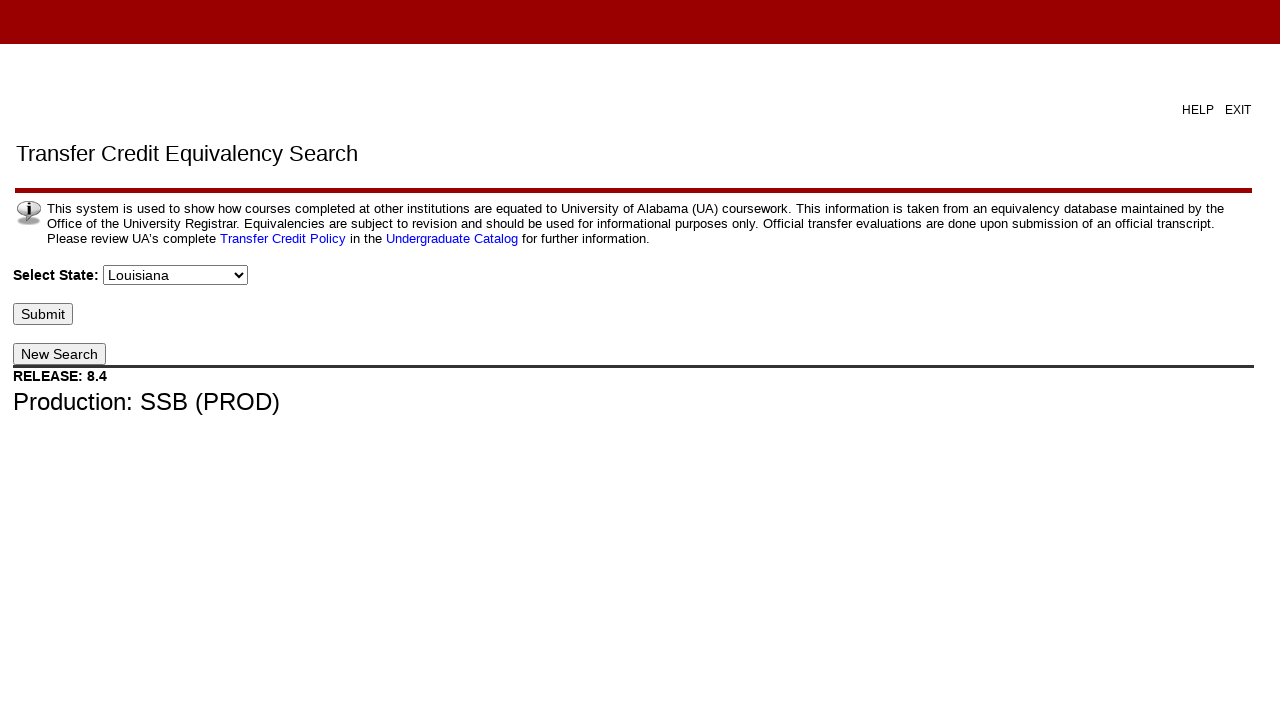

Selected state option: Maine on #p_state
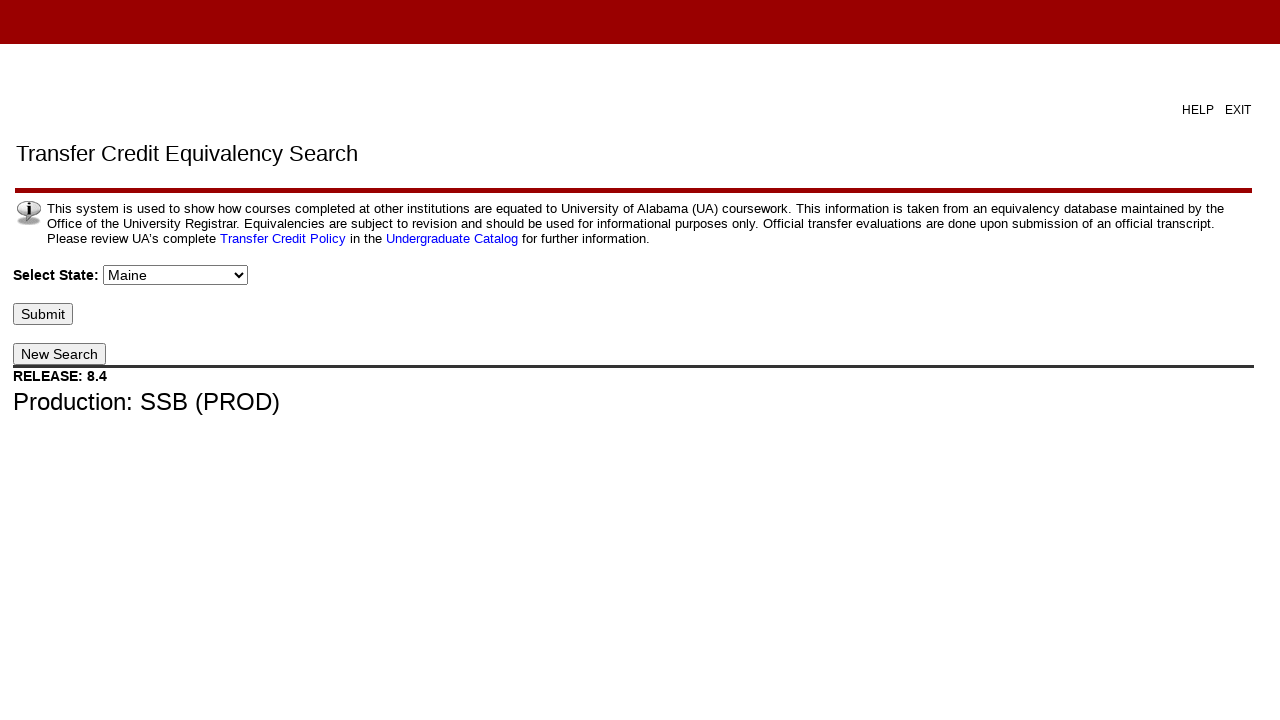

Waited for dynamic content to update after selecting Maine
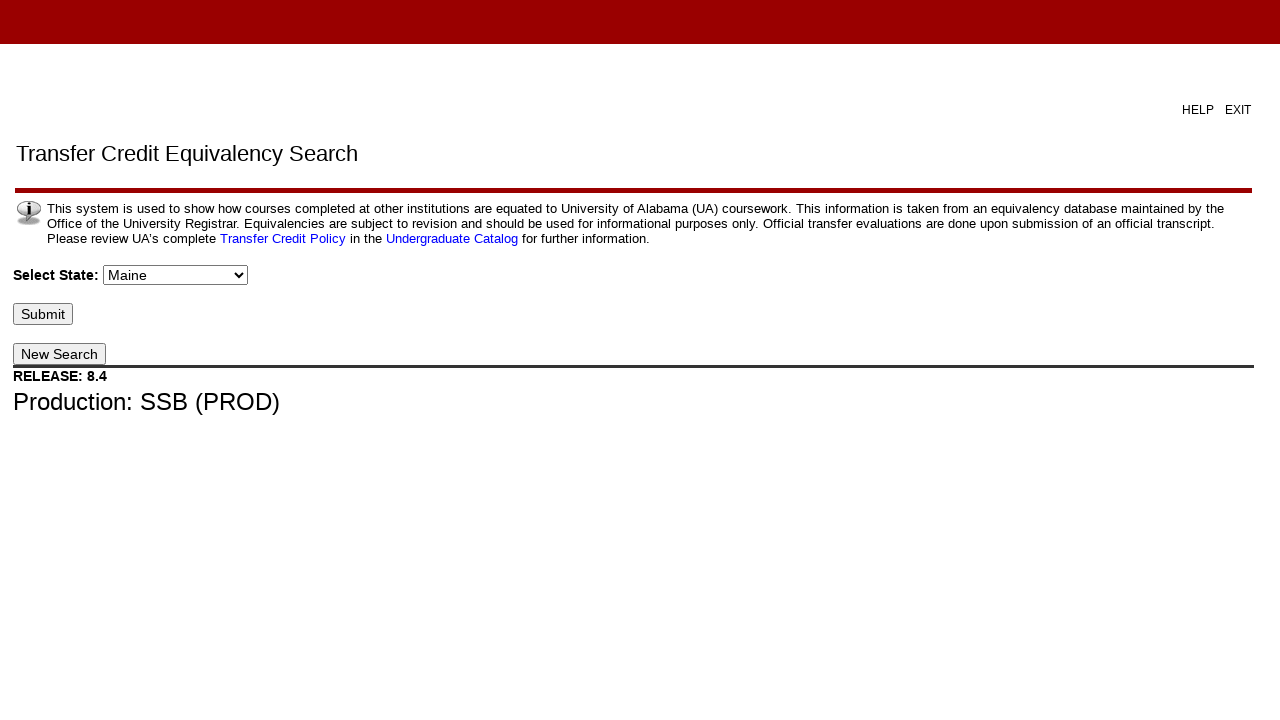

Selected state option: Maryland on #p_state
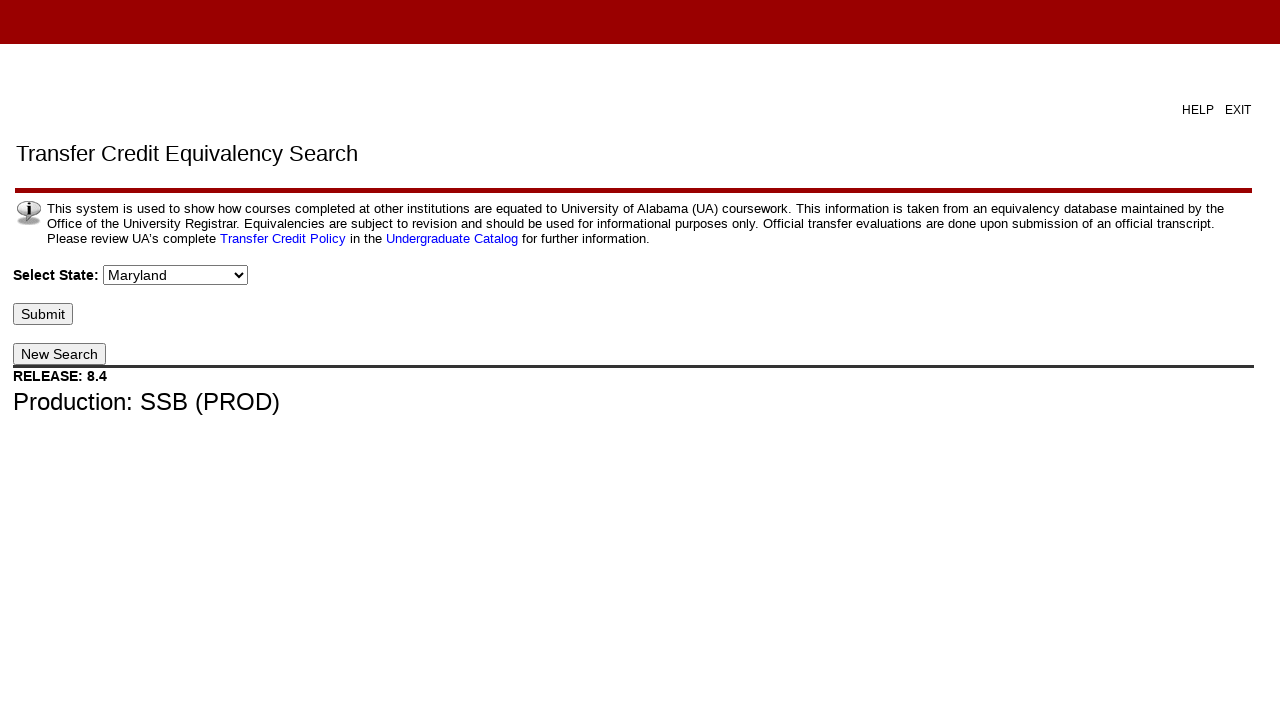

Waited for dynamic content to update after selecting Maryland
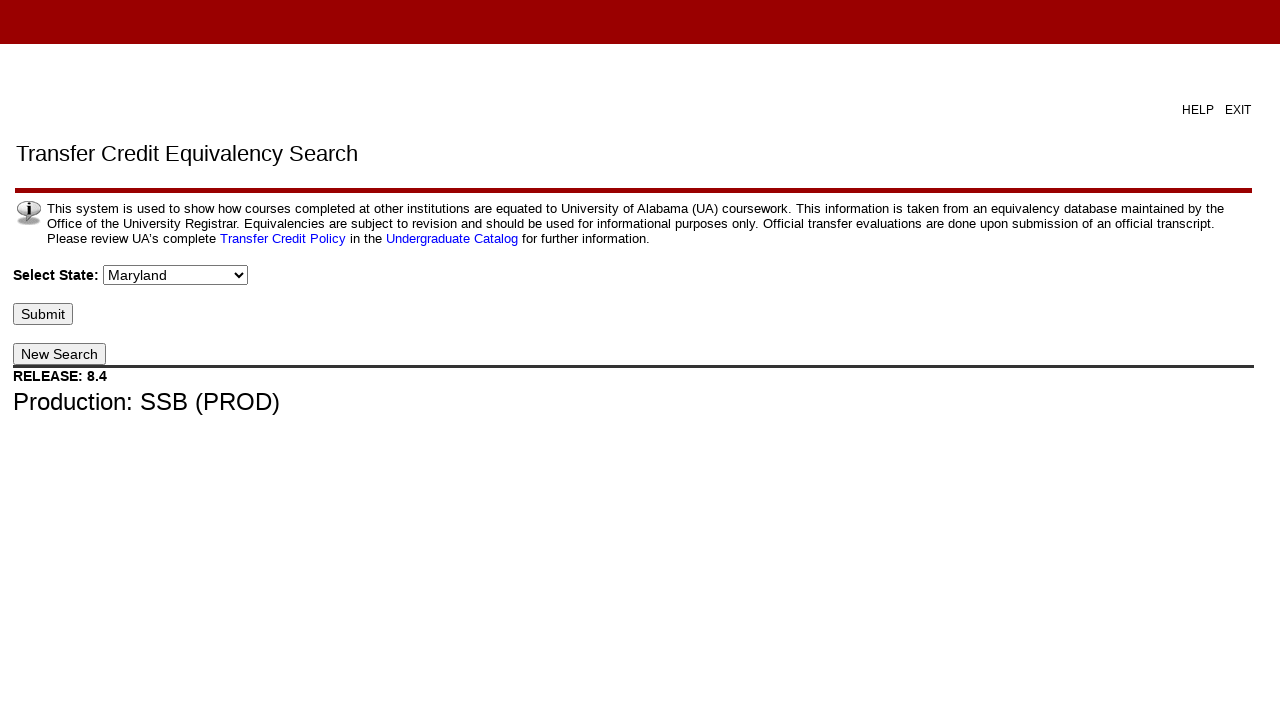

Selected state option: Massachusetts on #p_state
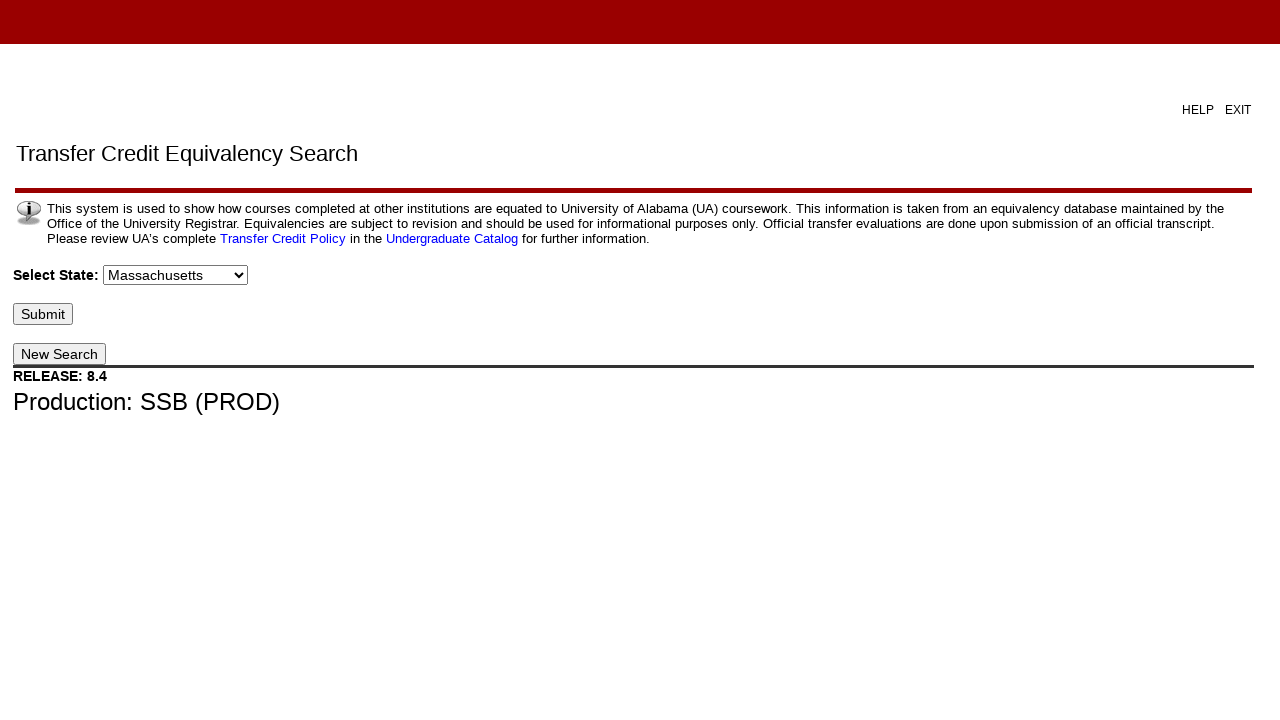

Waited for dynamic content to update after selecting Massachusetts
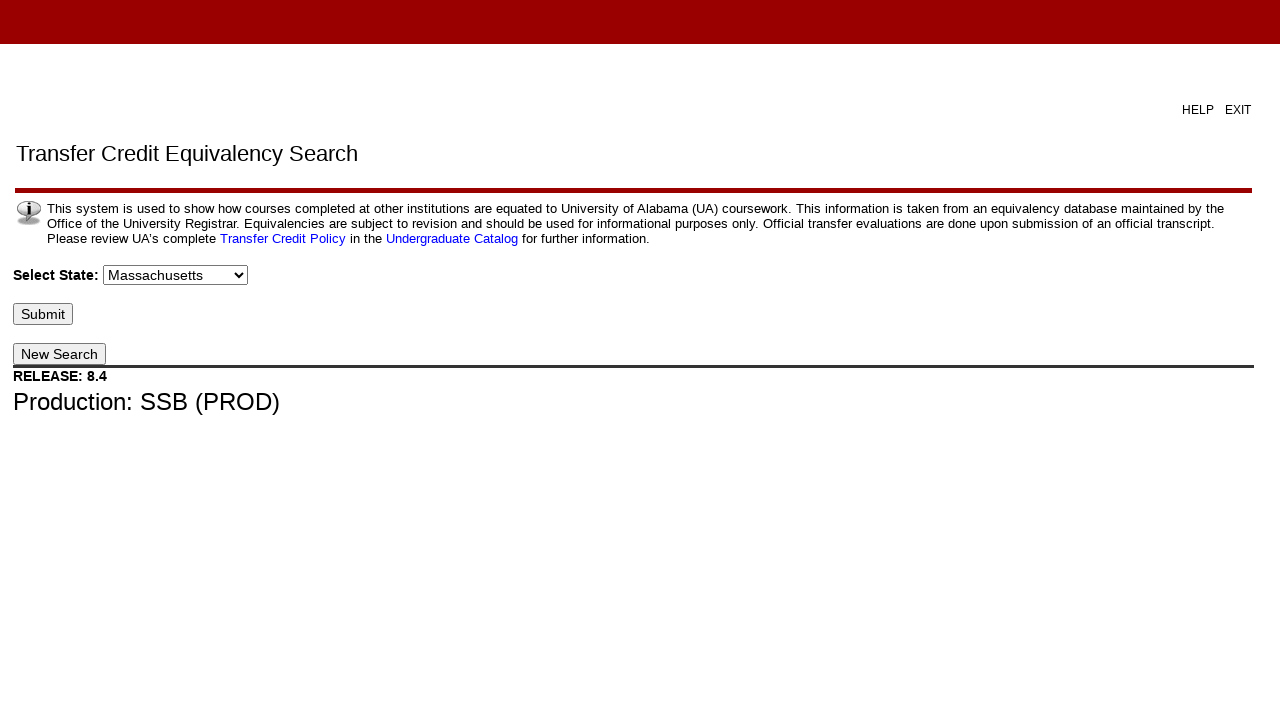

Selected state option: Michigan on #p_state
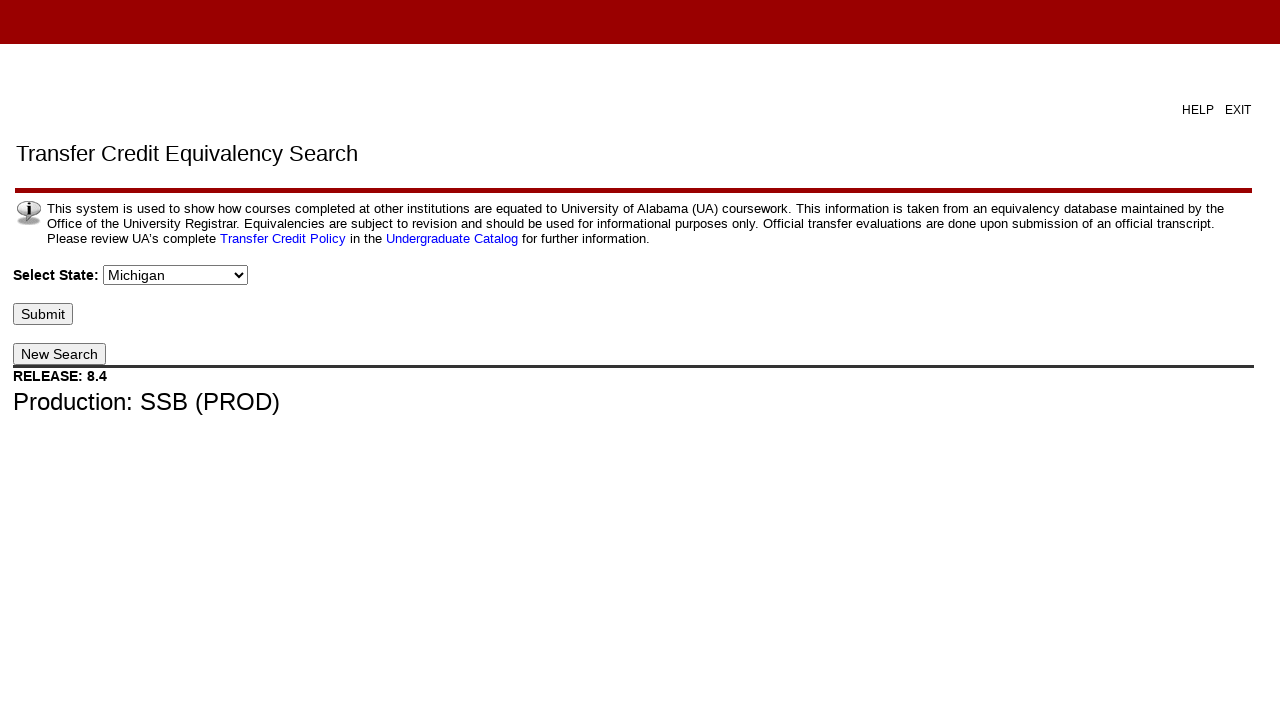

Waited for dynamic content to update after selecting Michigan
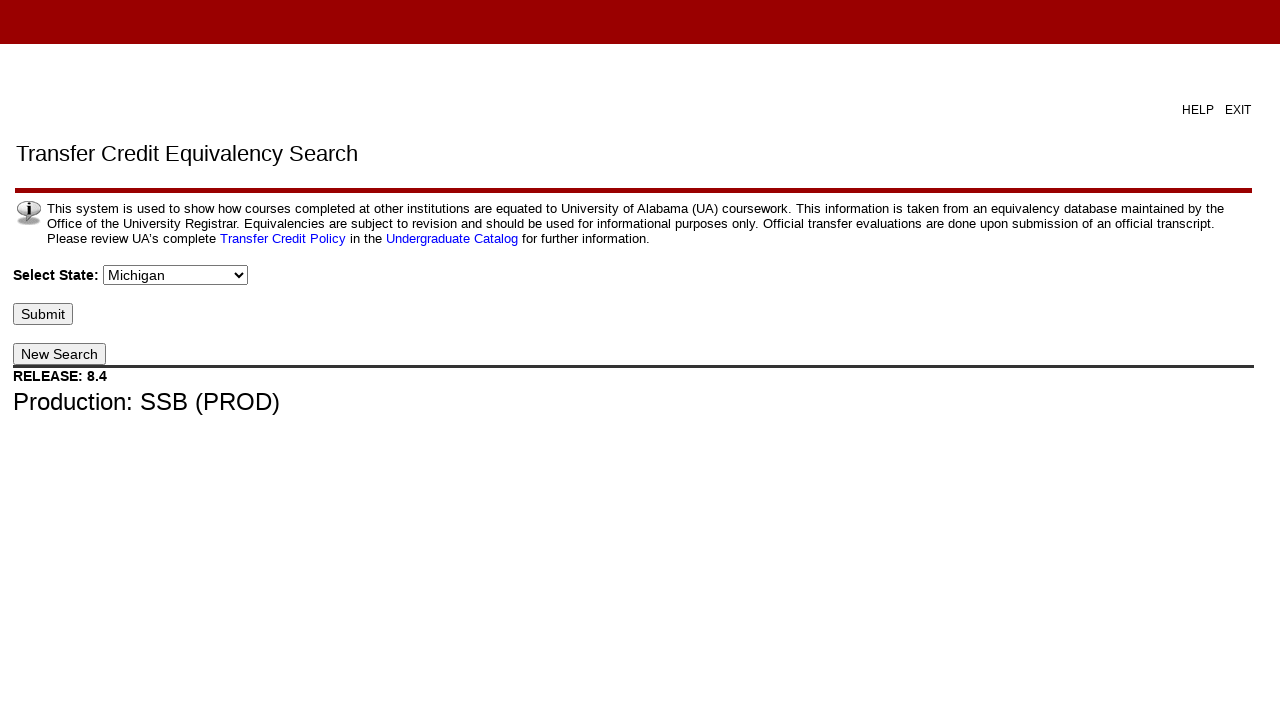

Selected state option: Minnesota on #p_state
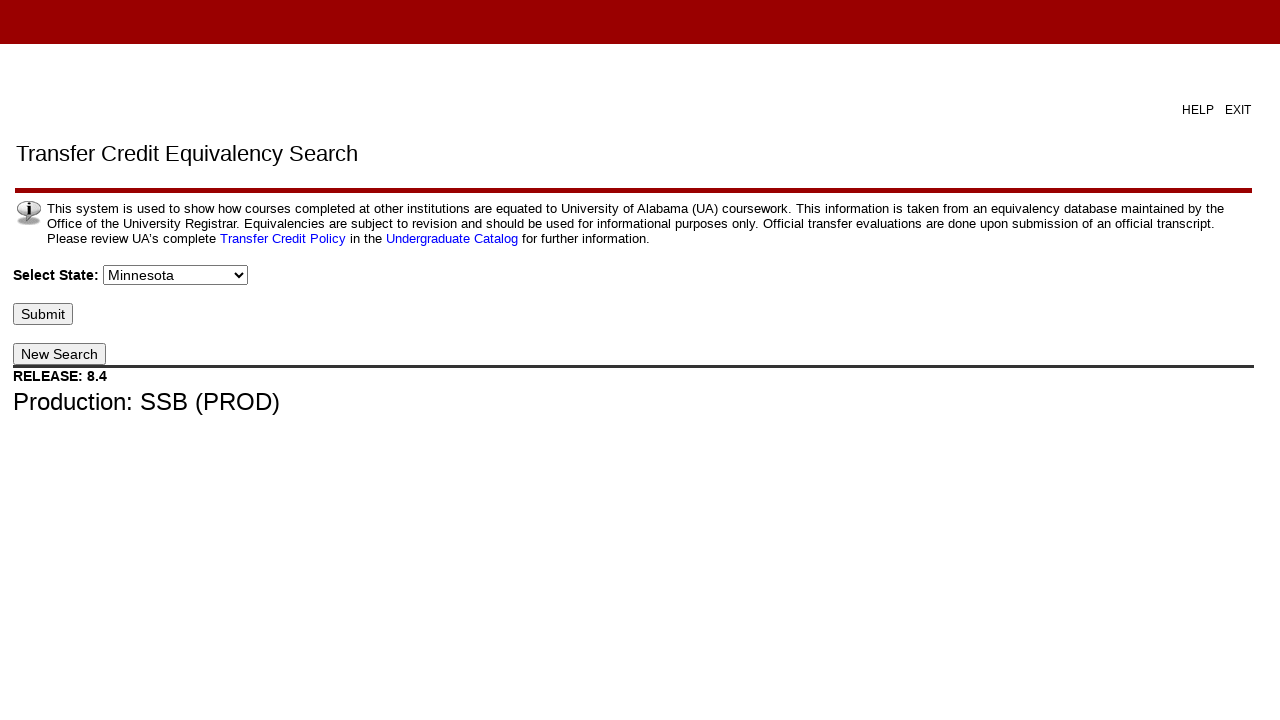

Waited for dynamic content to update after selecting Minnesota
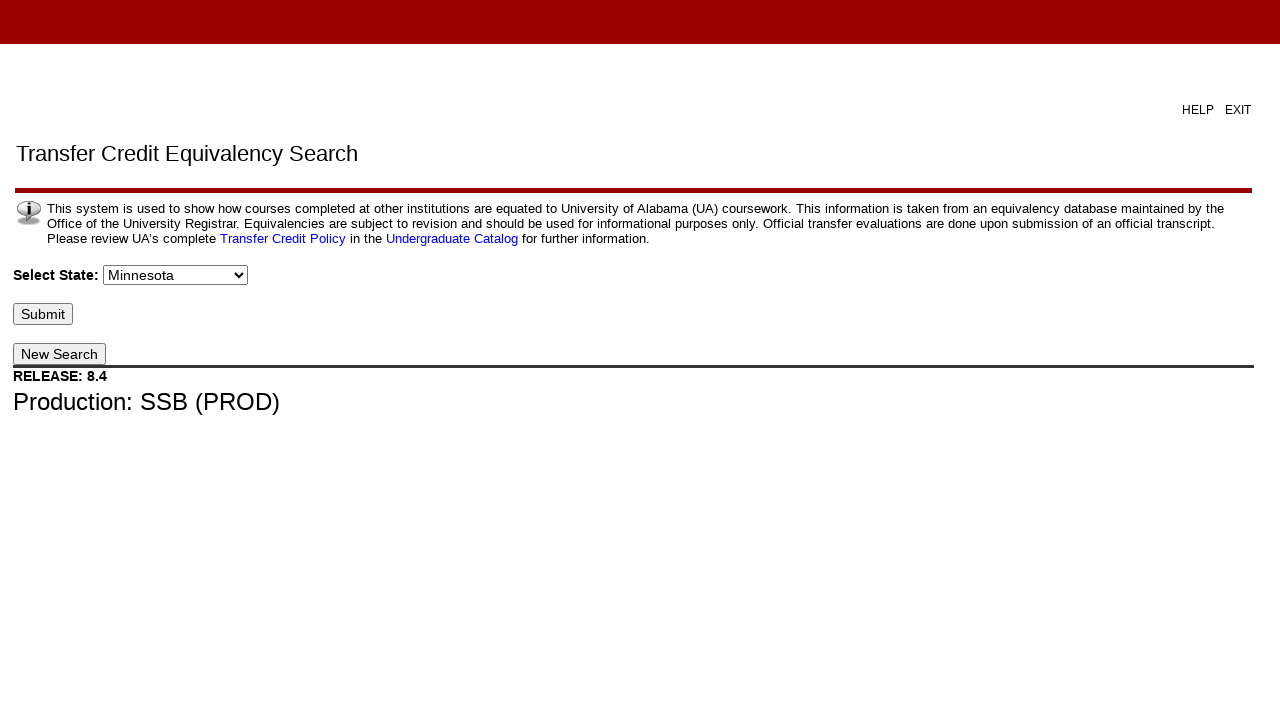

Selected state option: Mississippi on #p_state
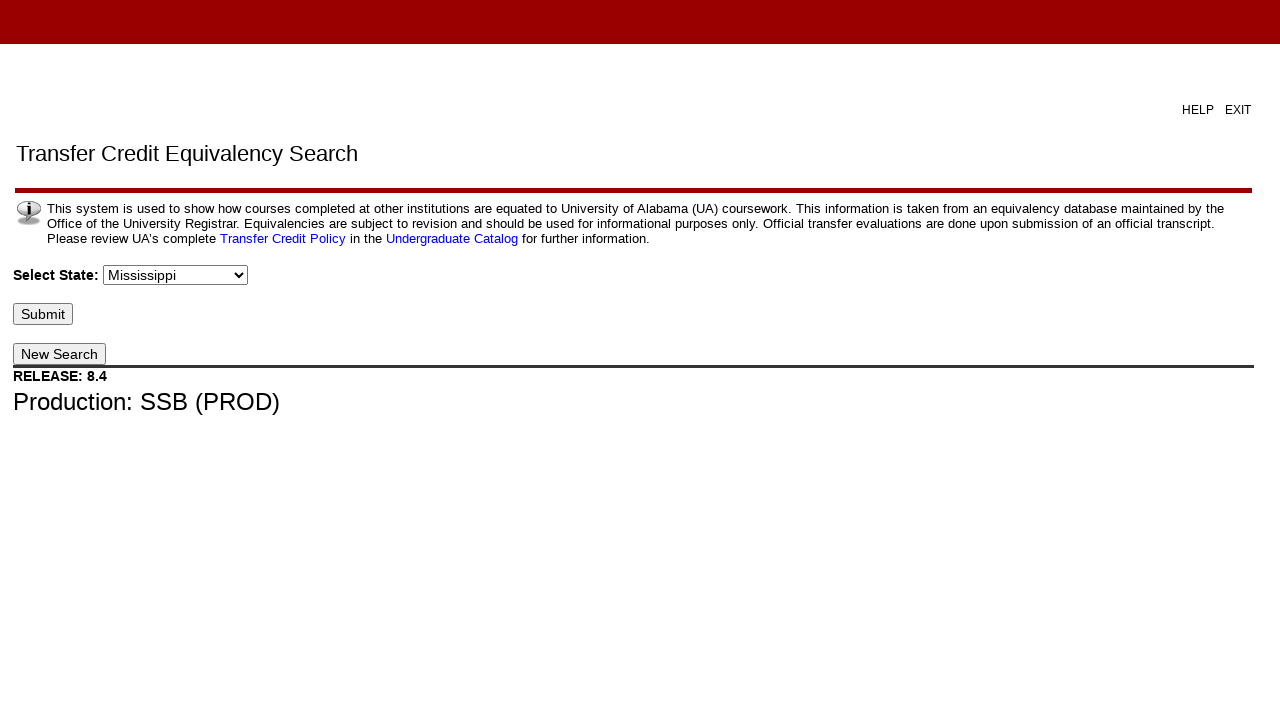

Waited for dynamic content to update after selecting Mississippi
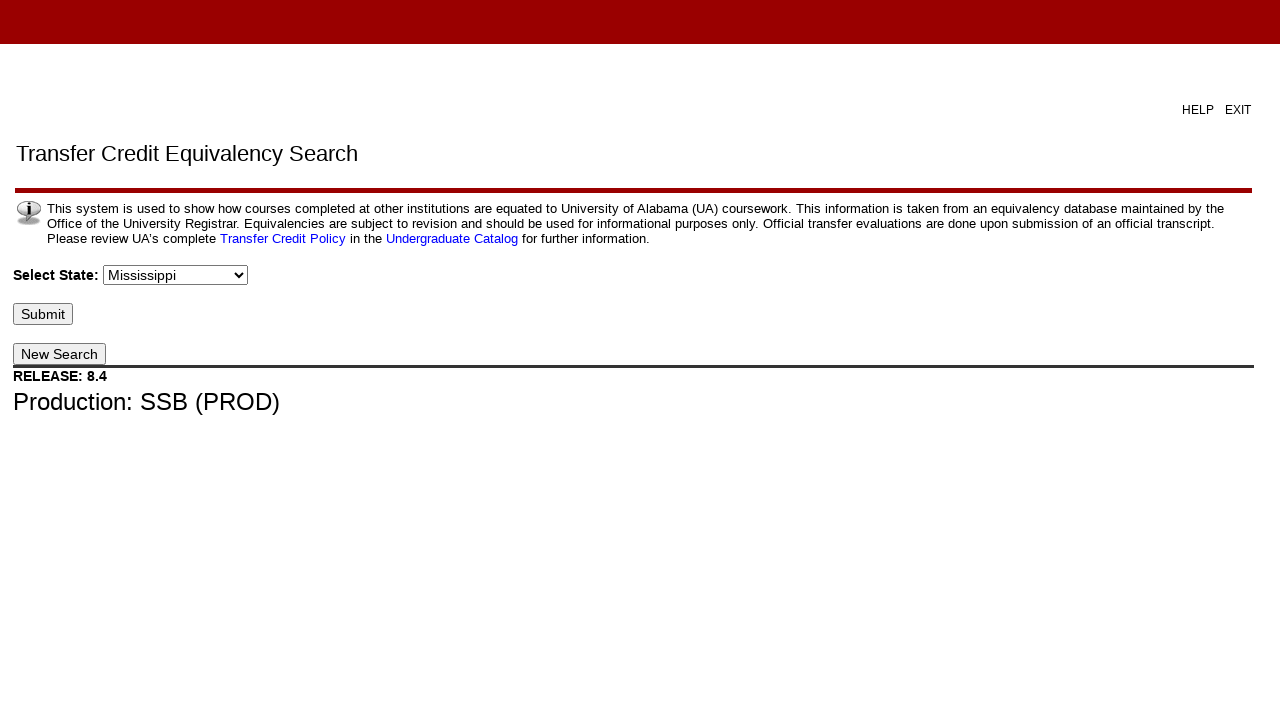

Selected state option: Missouri on #p_state
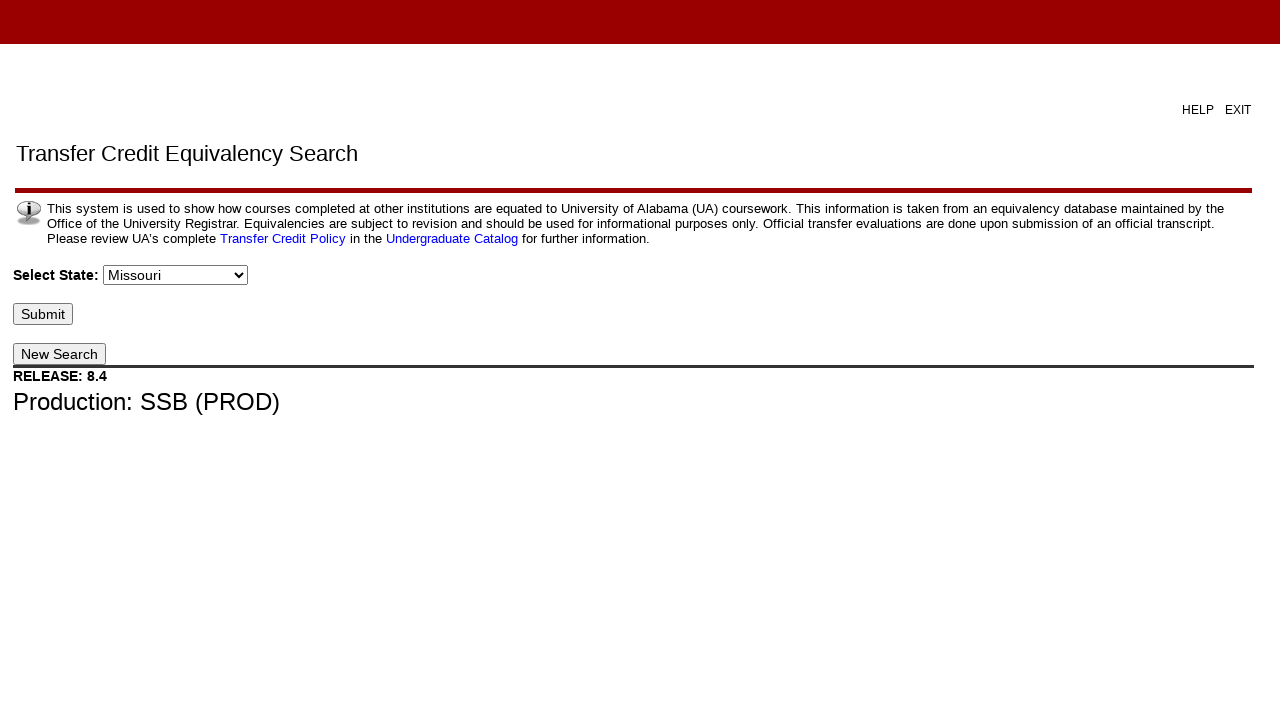

Waited for dynamic content to update after selecting Missouri
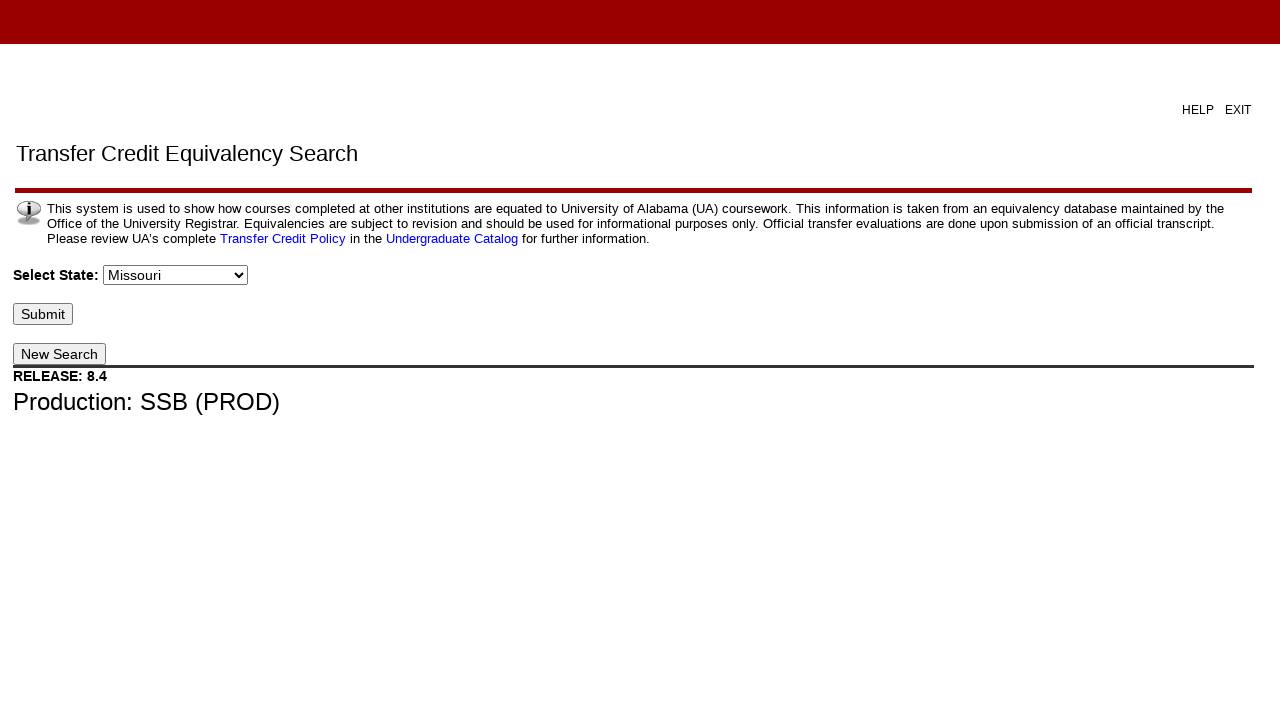

Selected state option: Montana on #p_state
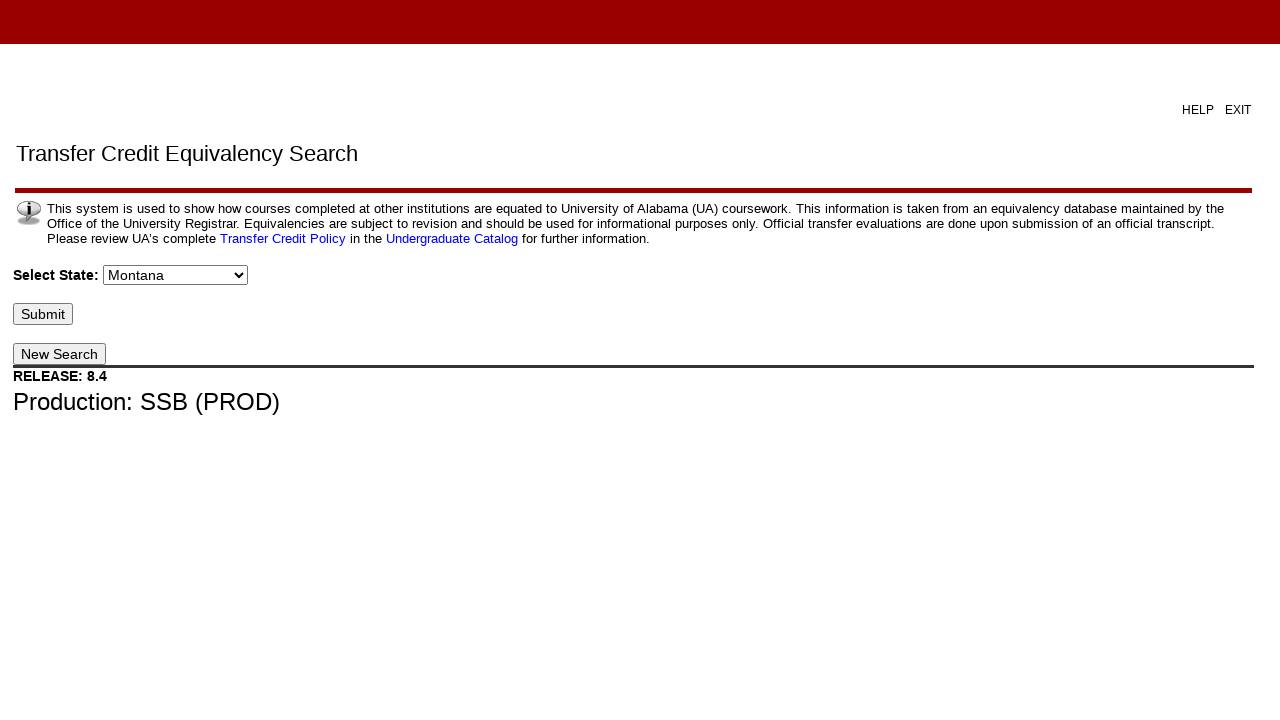

Waited for dynamic content to update after selecting Montana
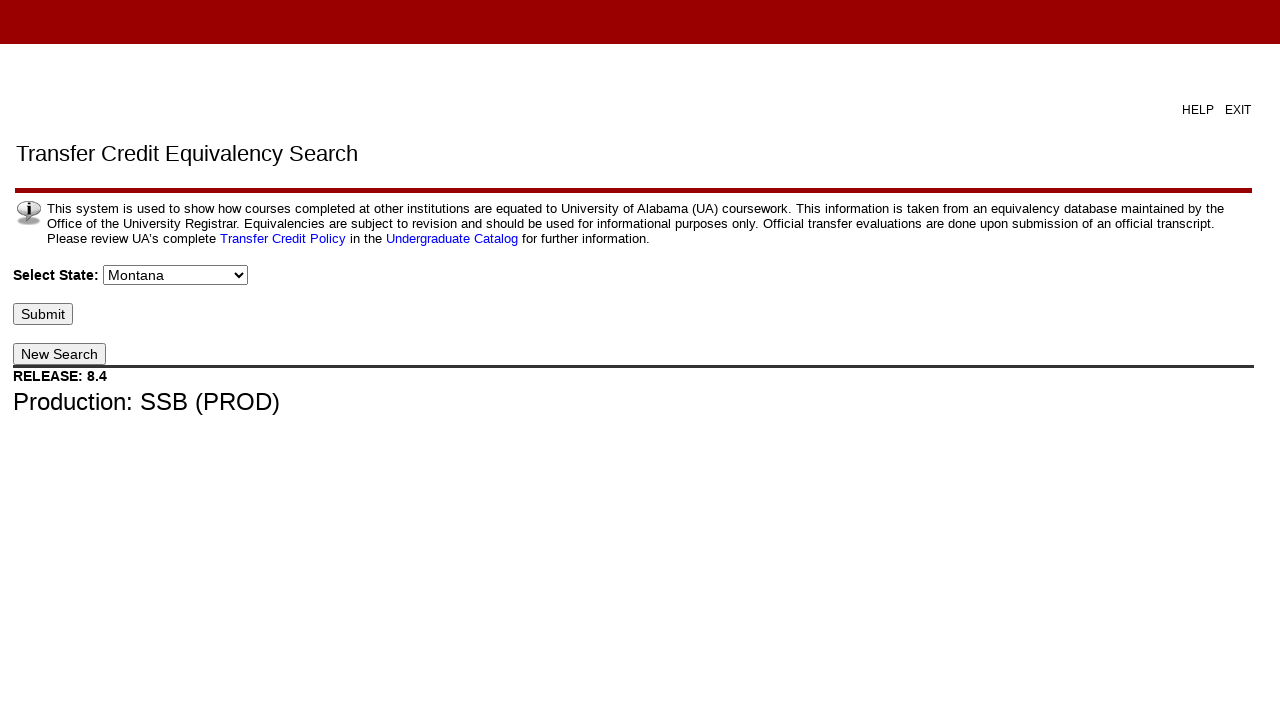

Selected state option: Nebraska on #p_state
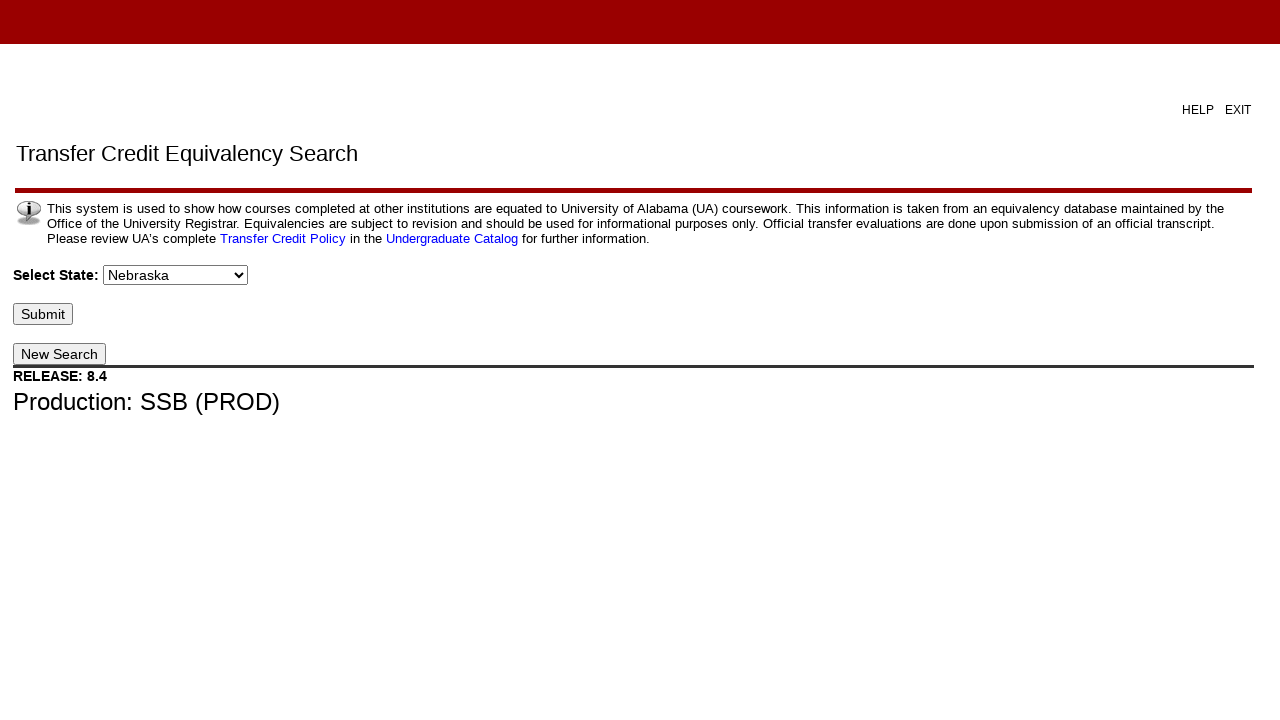

Waited for dynamic content to update after selecting Nebraska
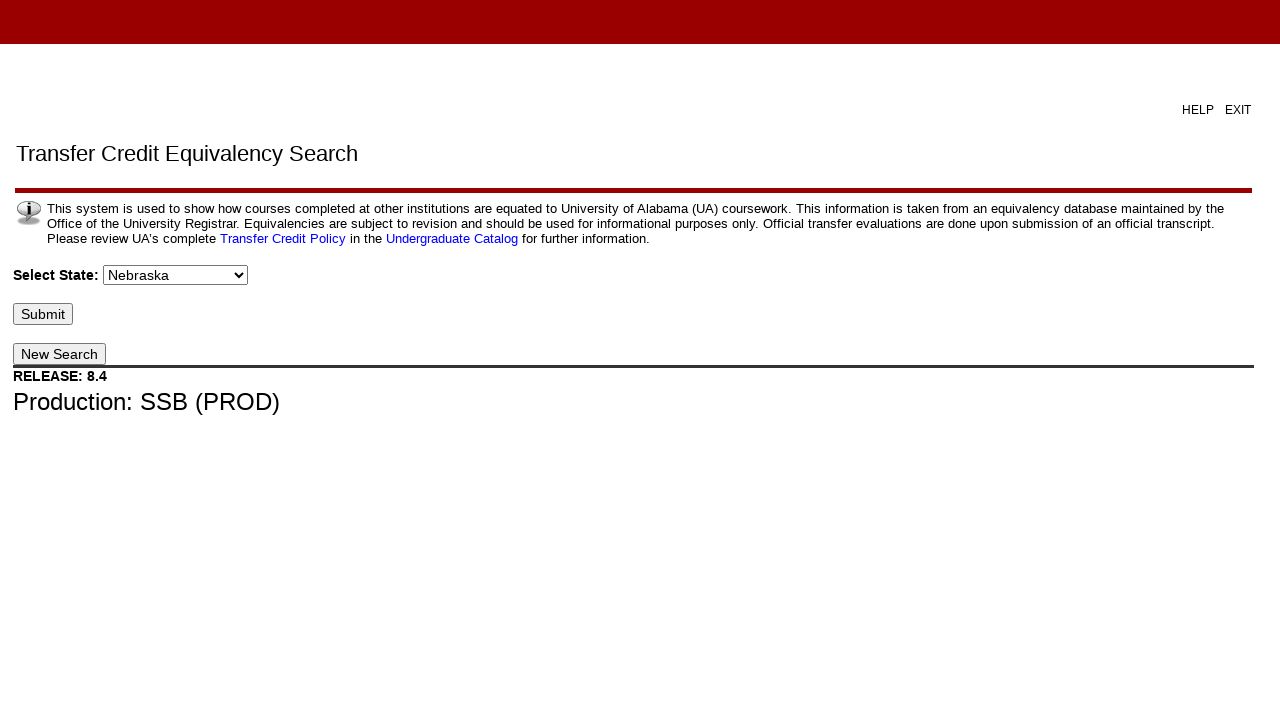

Selected state option: Nevada on #p_state
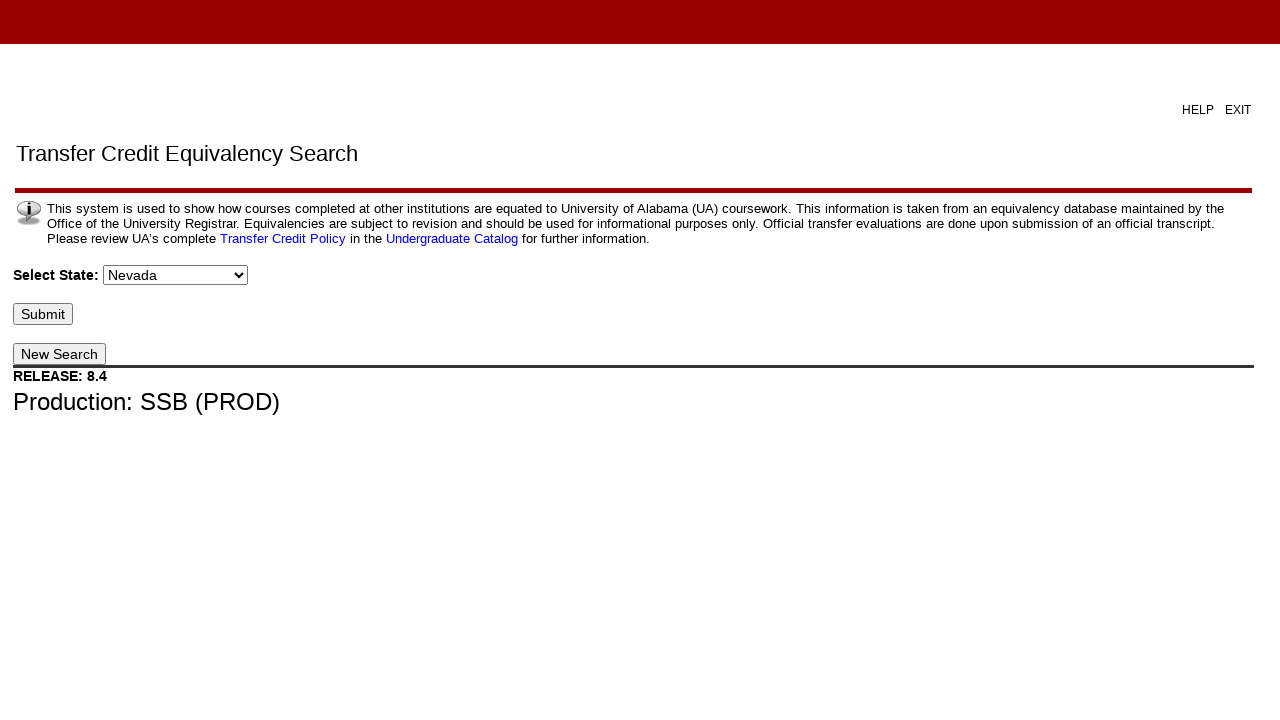

Waited for dynamic content to update after selecting Nevada
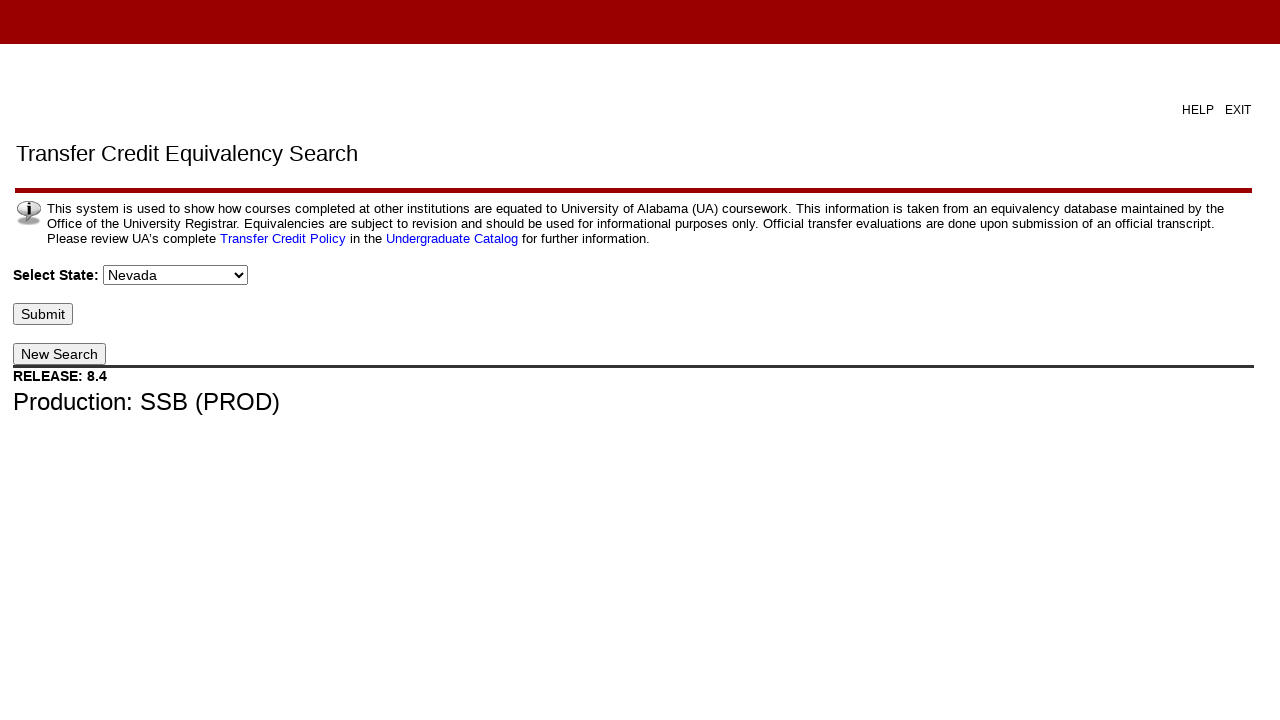

Selected state option: New Hampshire on #p_state
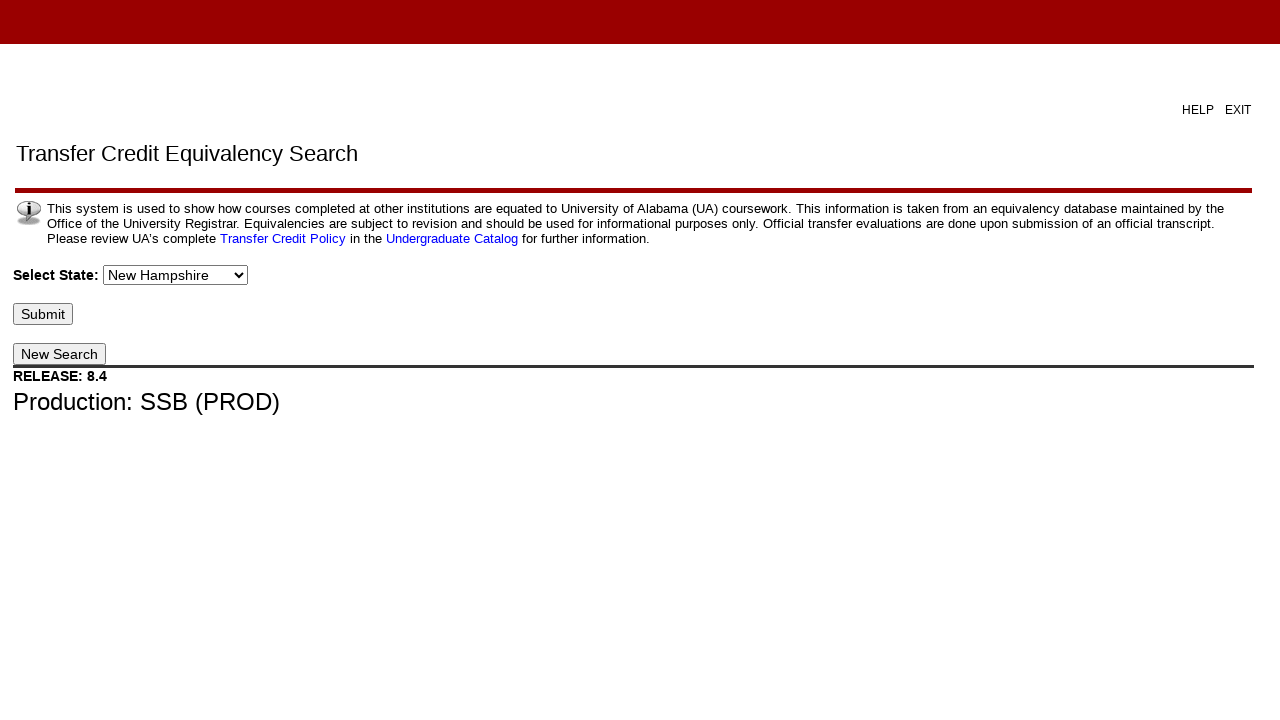

Waited for dynamic content to update after selecting New Hampshire
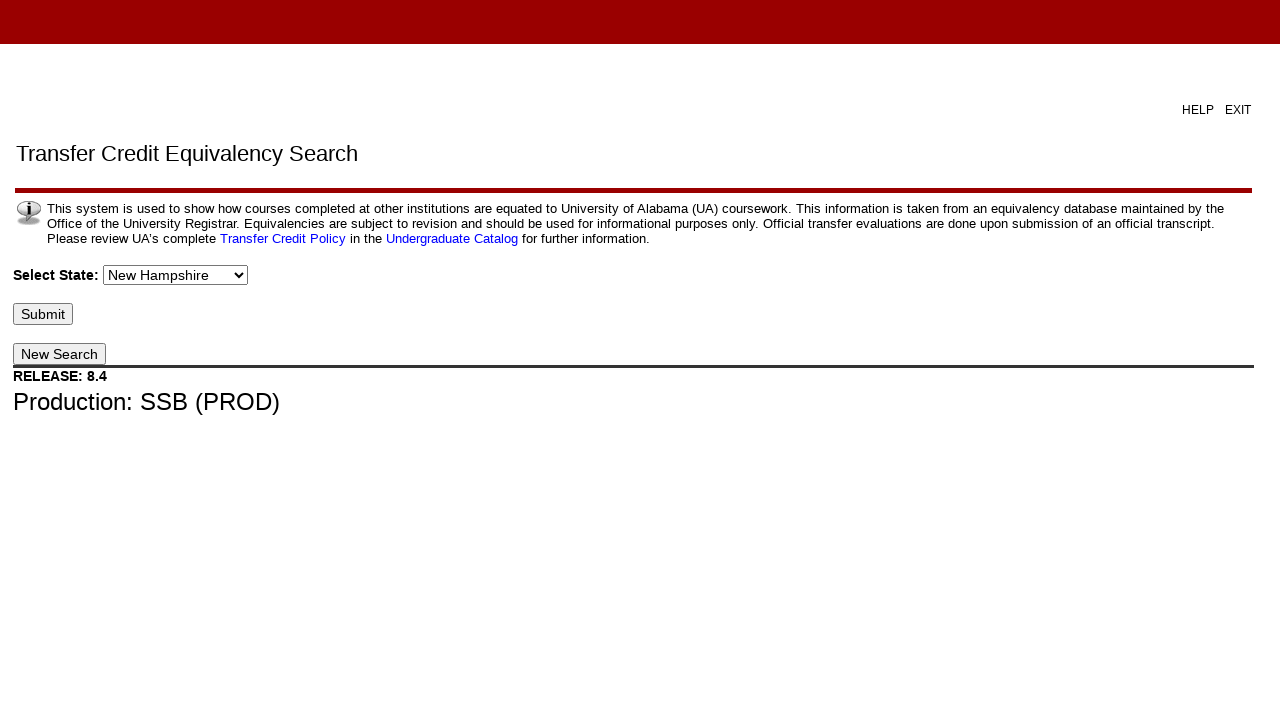

Selected state option: New Jersey on #p_state
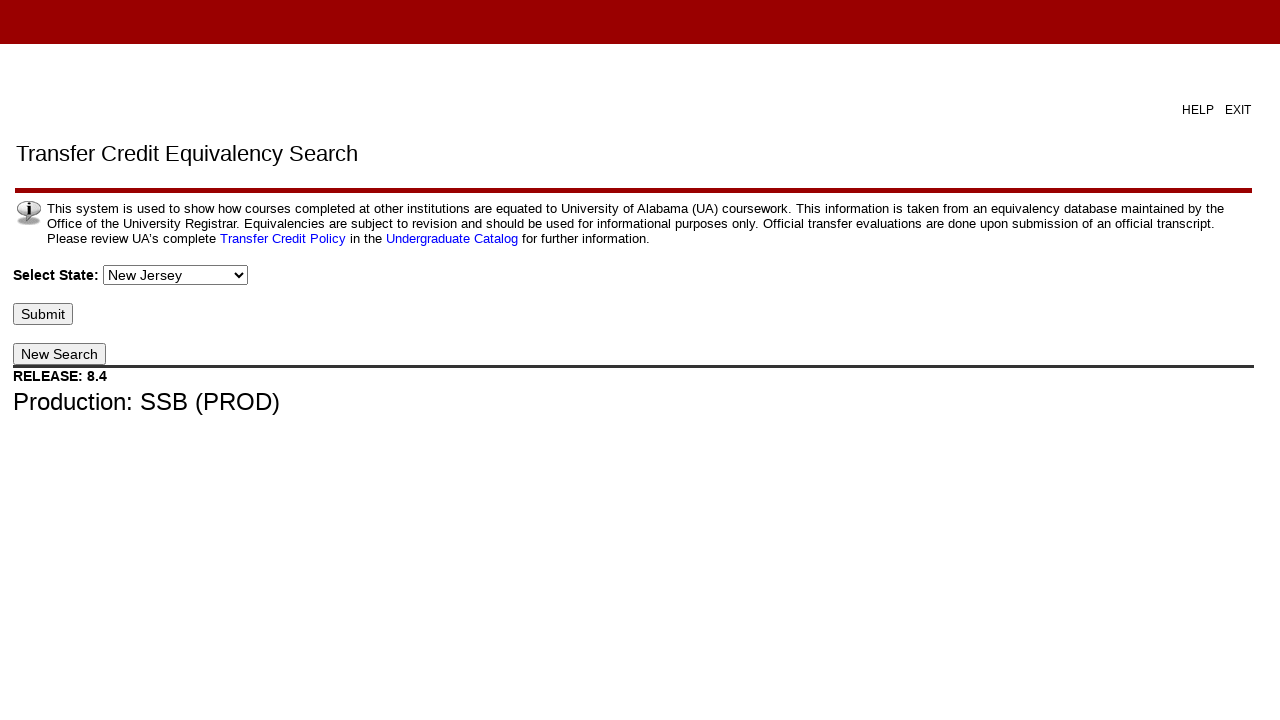

Waited for dynamic content to update after selecting New Jersey
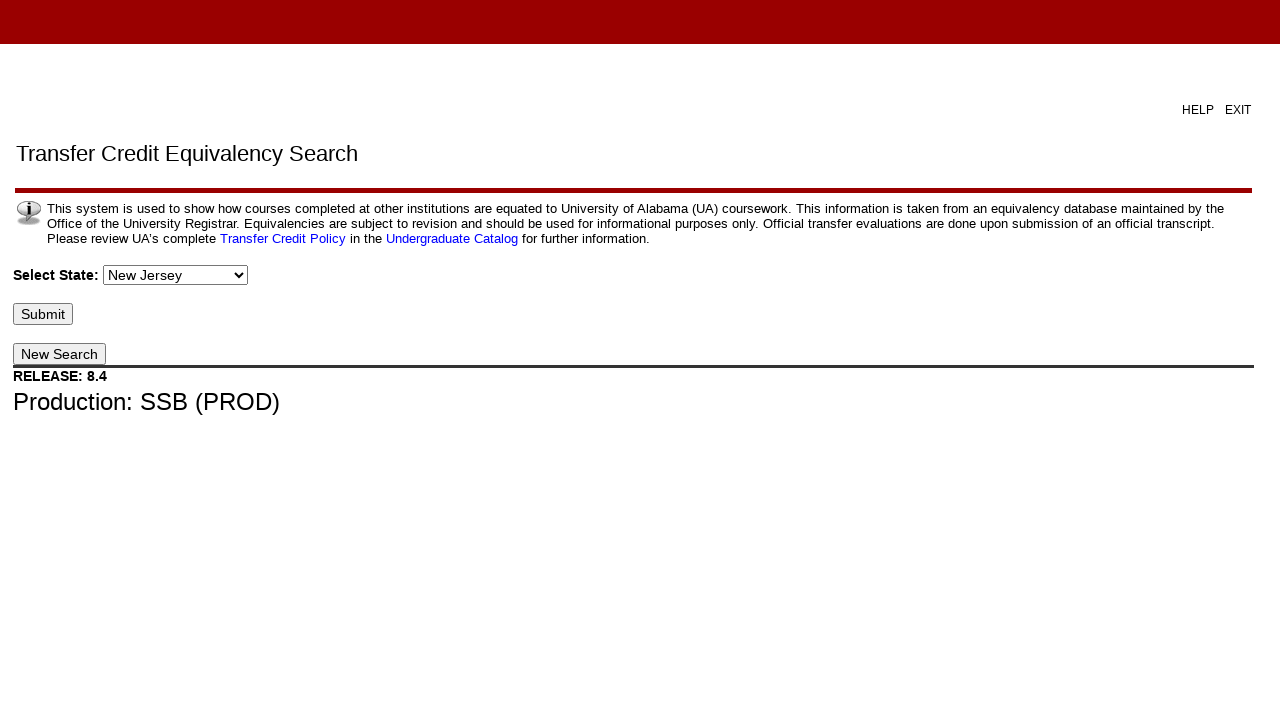

Selected state option: New Mexico on #p_state
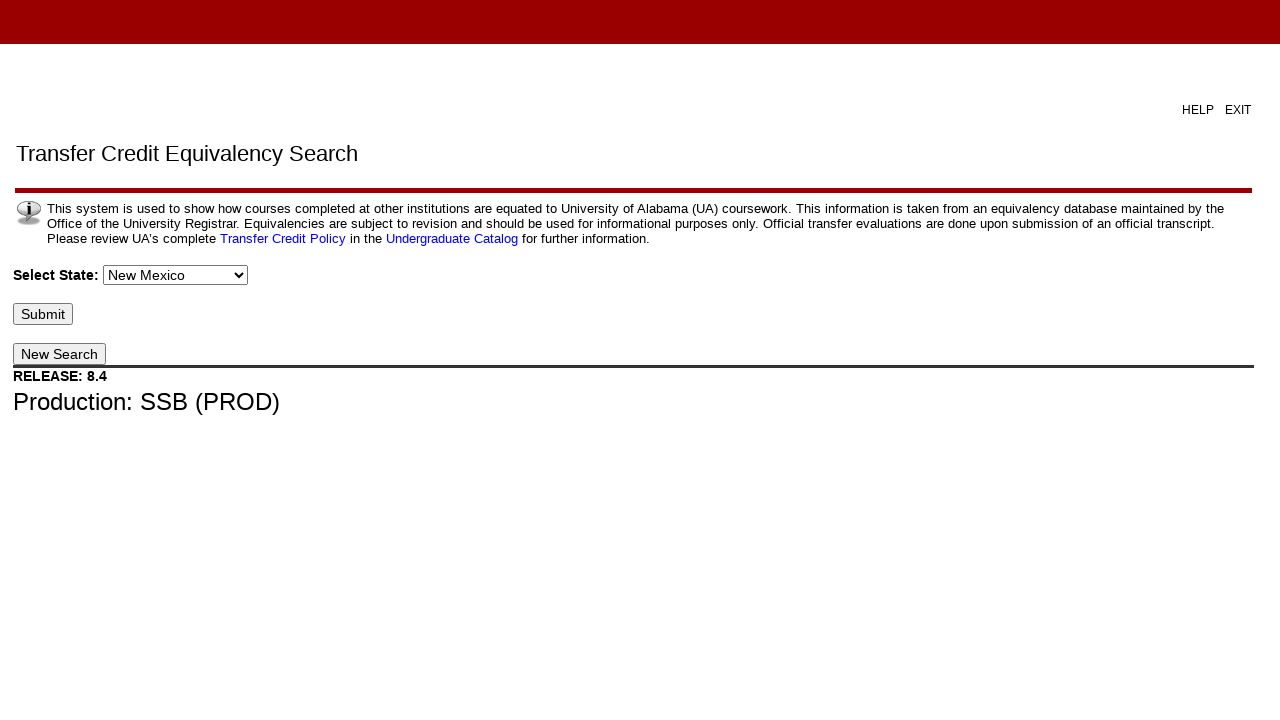

Waited for dynamic content to update after selecting New Mexico
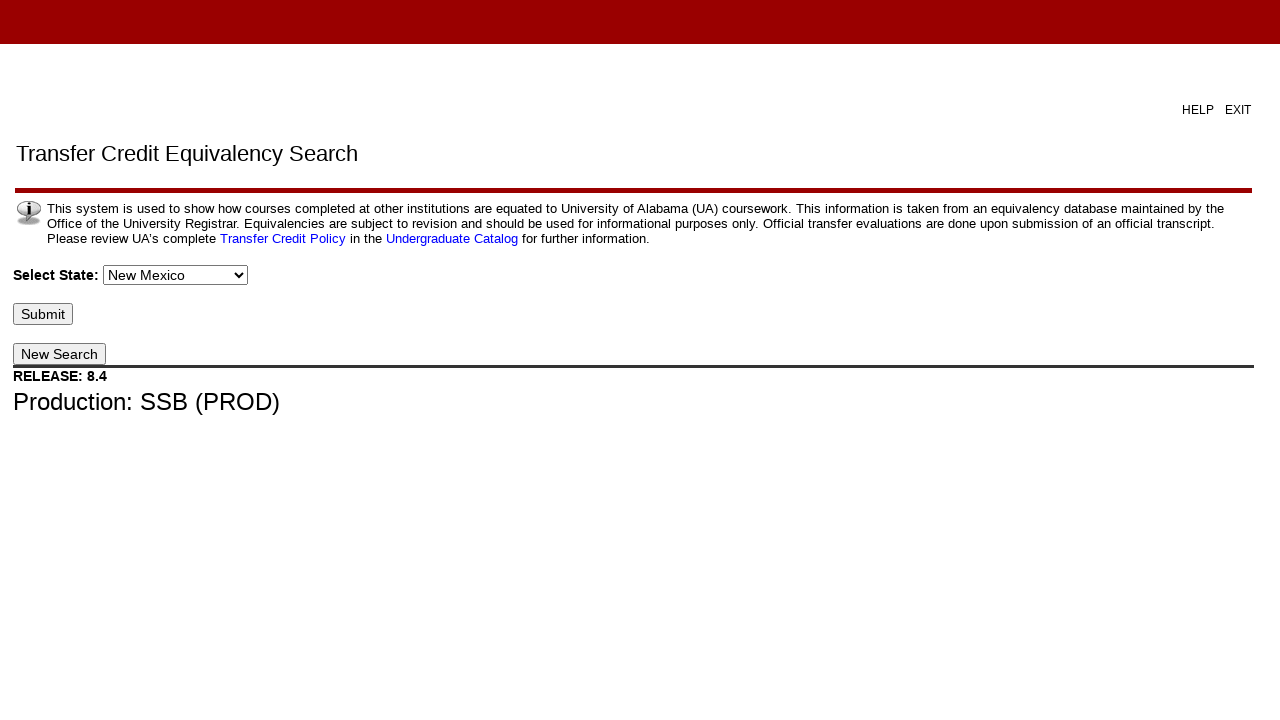

Selected state option: New York on #p_state
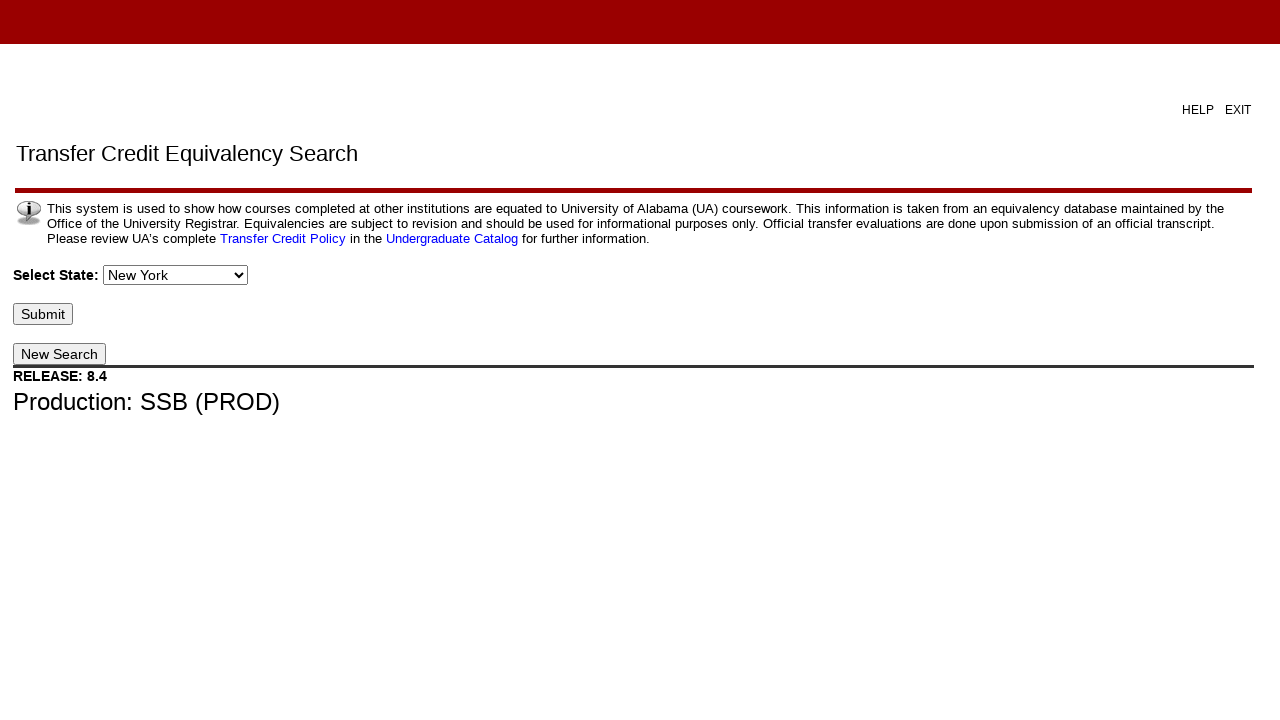

Waited for dynamic content to update after selecting New York
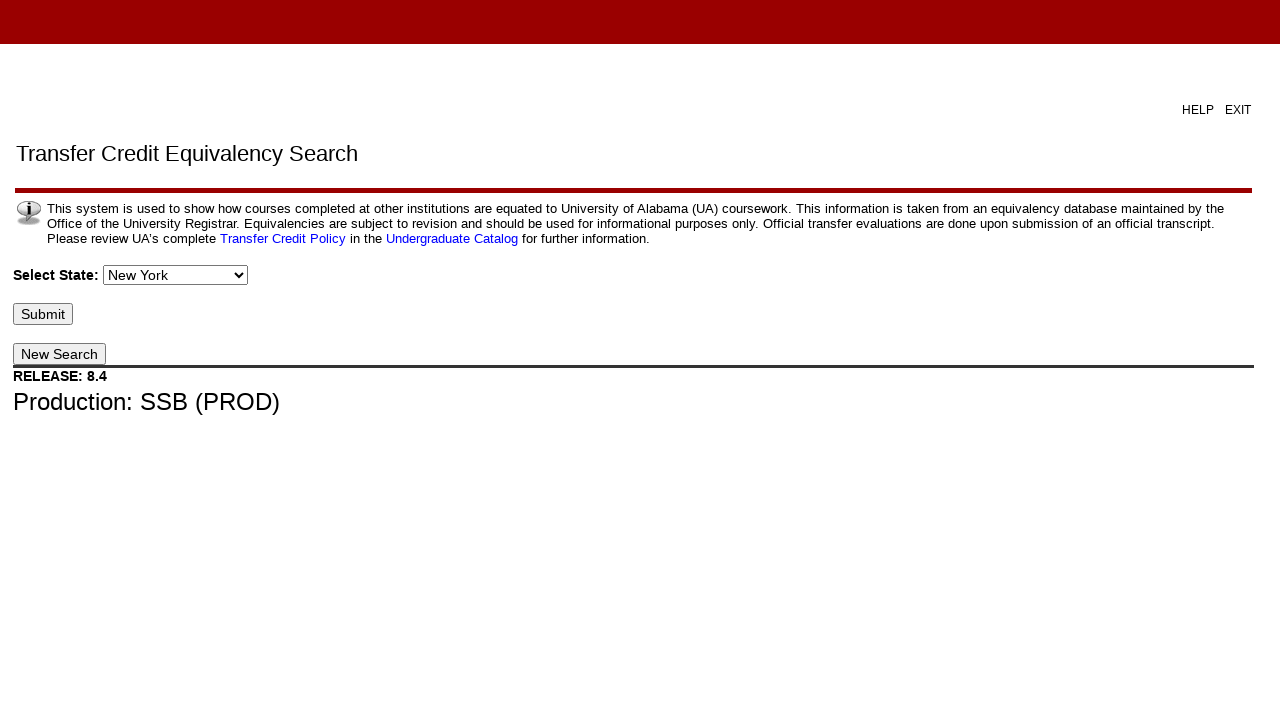

Selected state option: North Carolina on #p_state
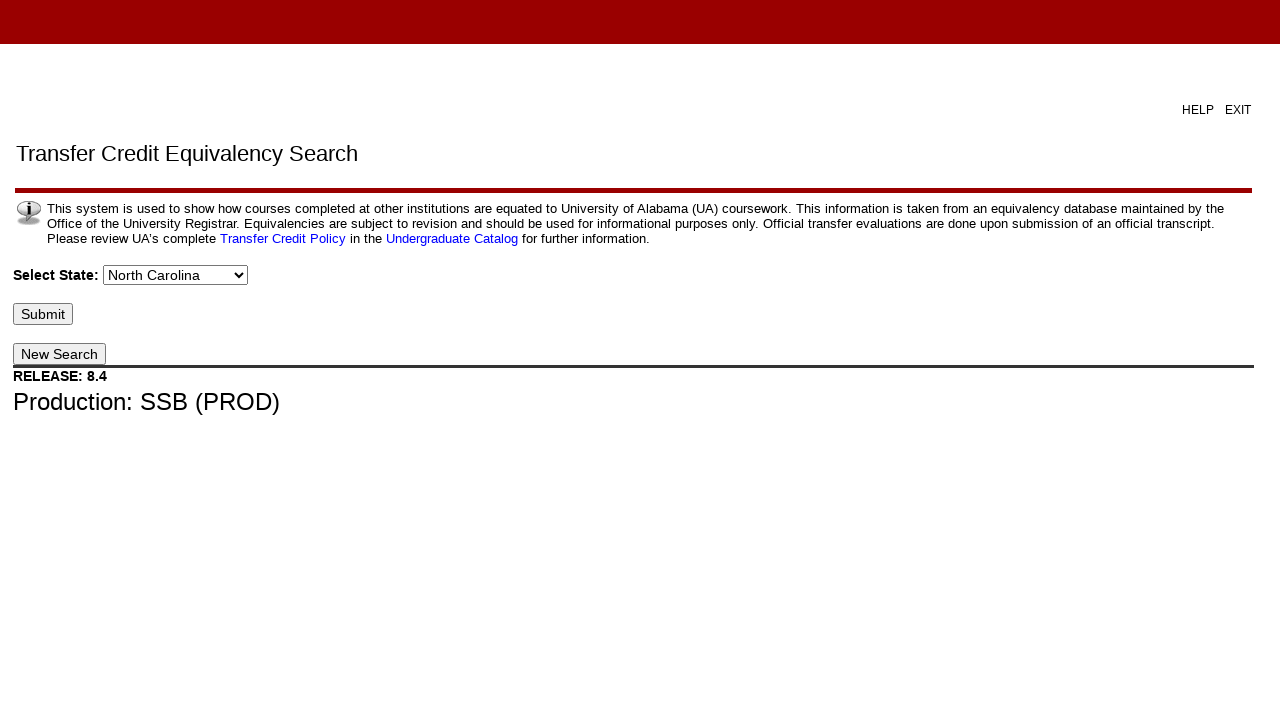

Waited for dynamic content to update after selecting North Carolina
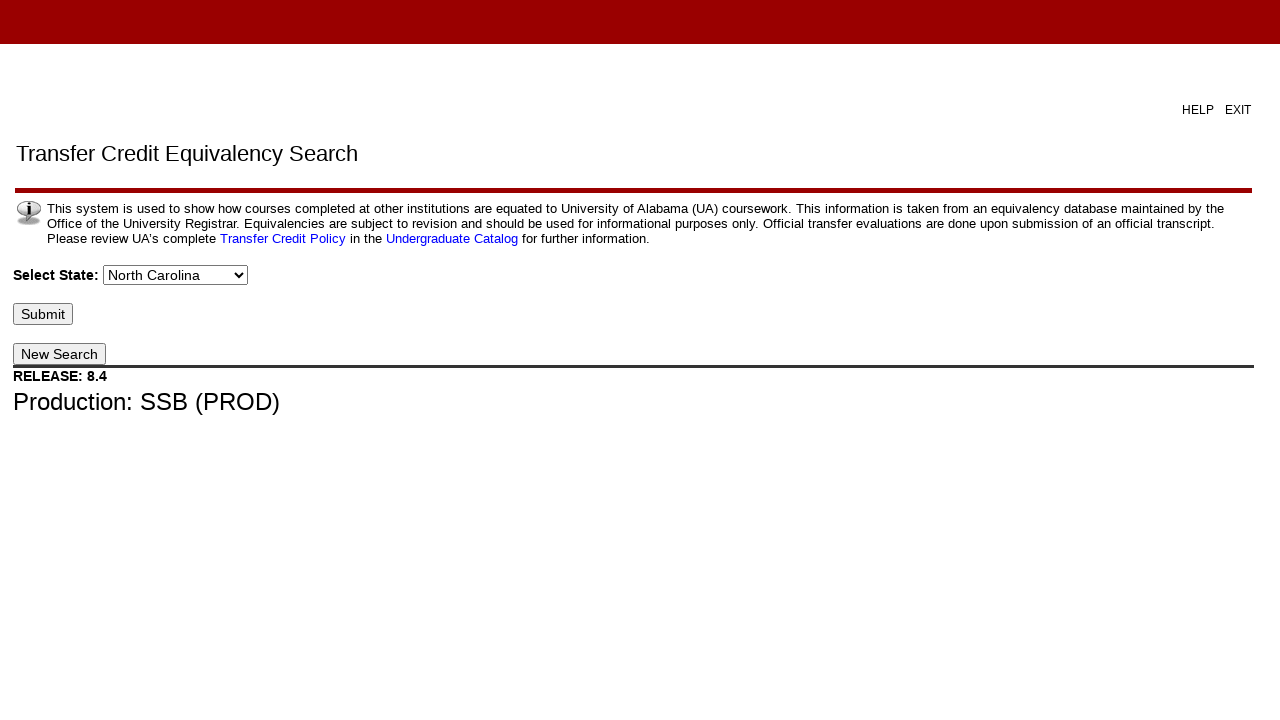

Selected state option: North Dakota on #p_state
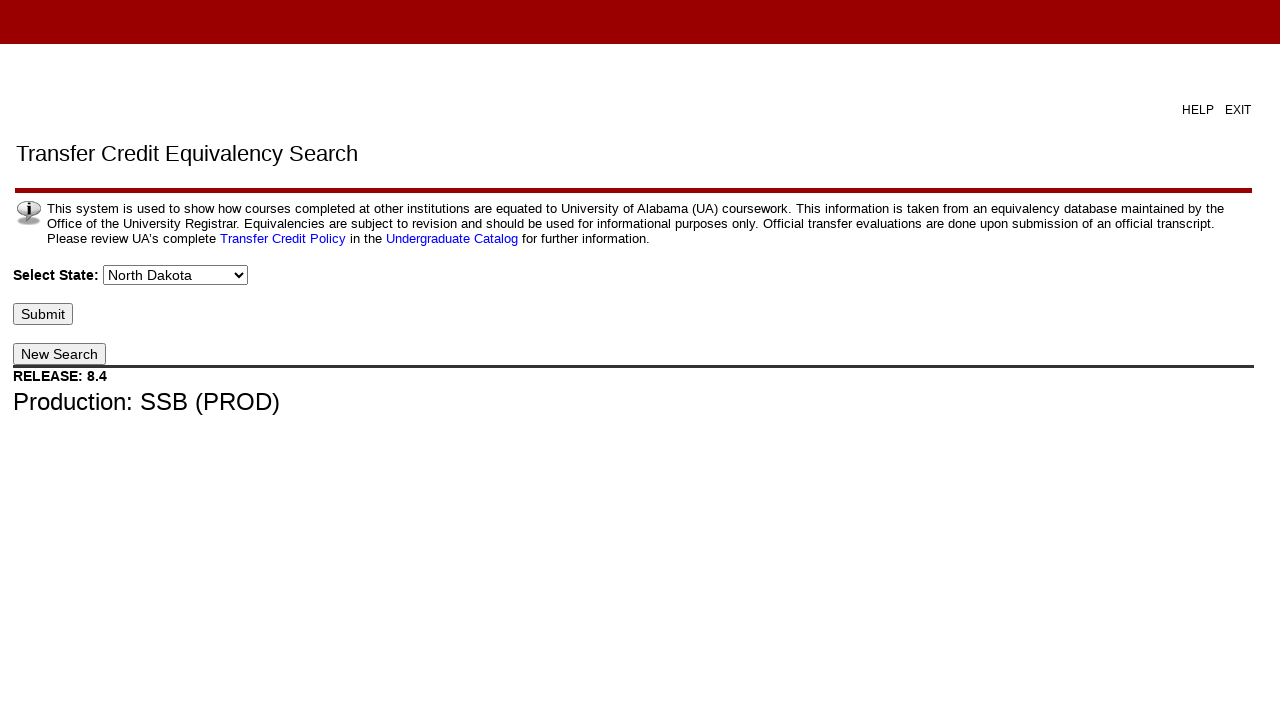

Waited for dynamic content to update after selecting North Dakota
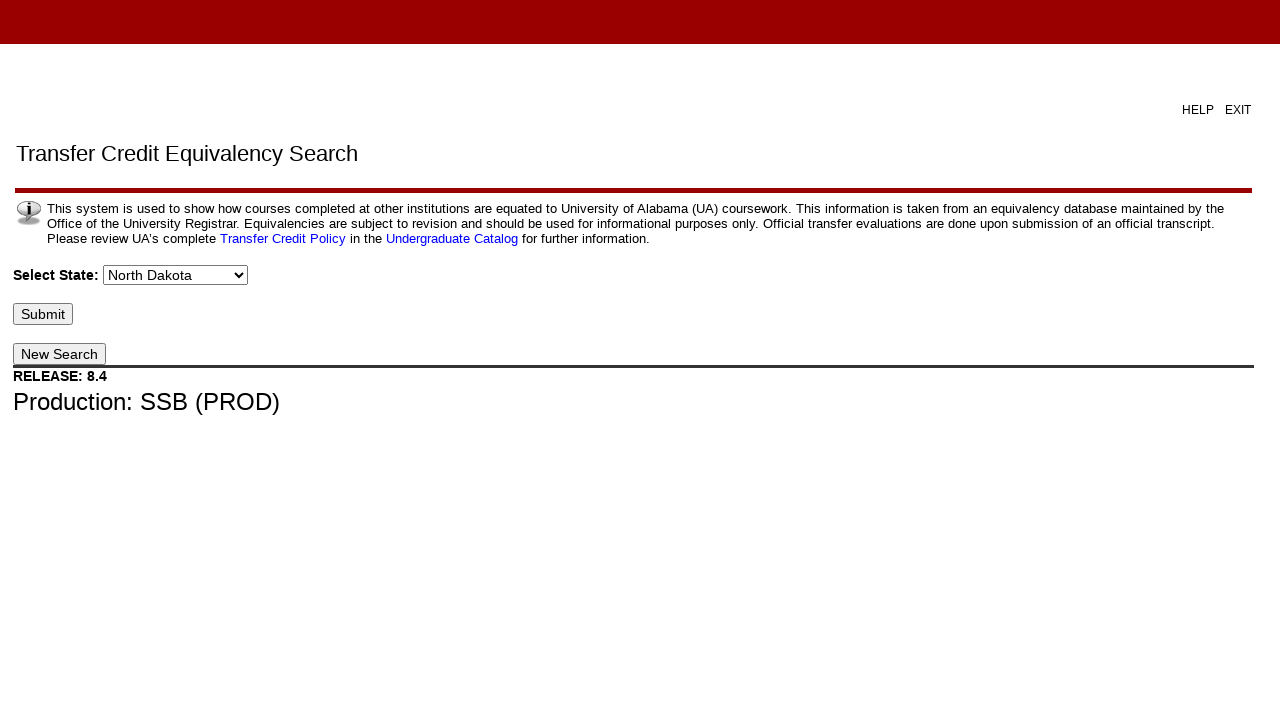

Selected state option: Ohio on #p_state
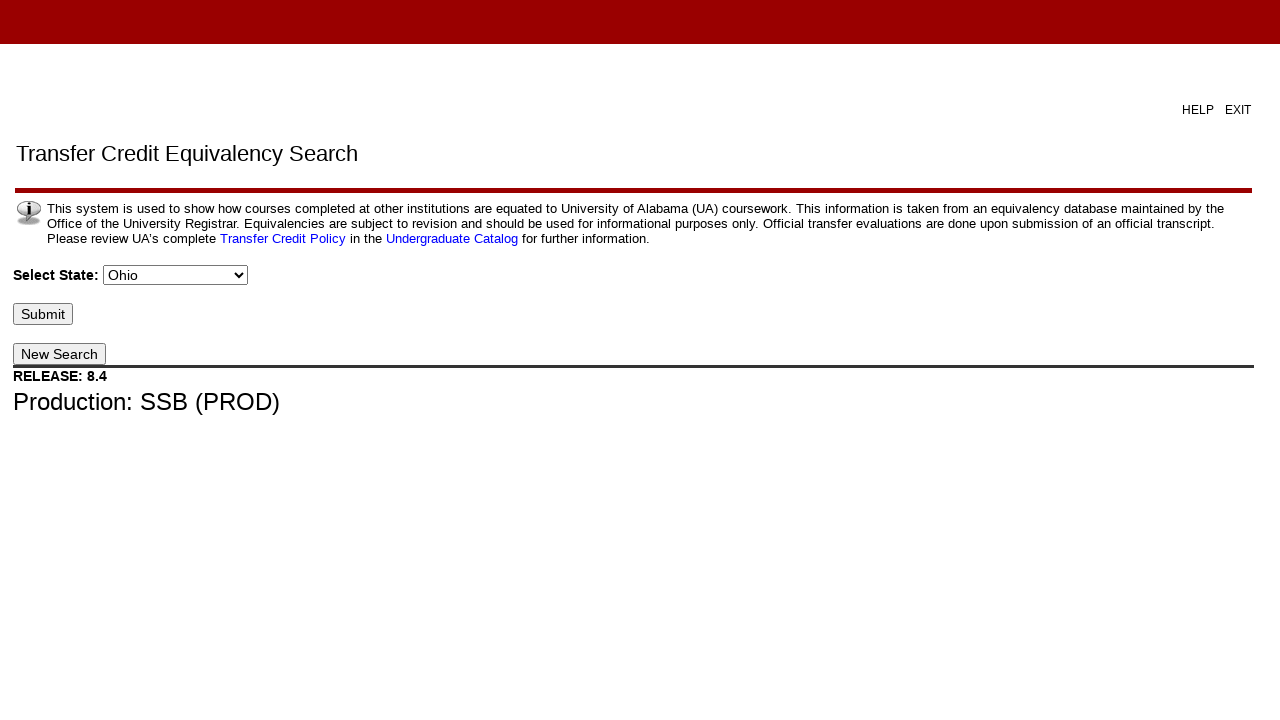

Waited for dynamic content to update after selecting Ohio
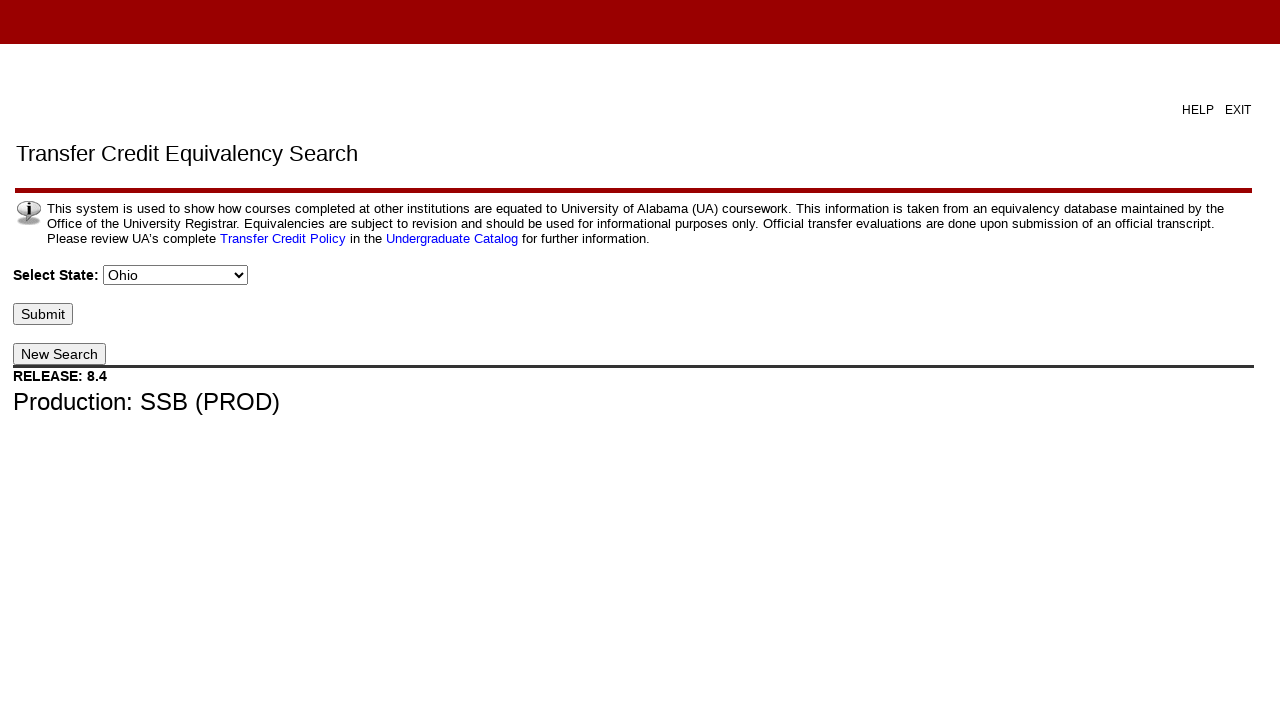

Selected state option: Oklahoma on #p_state
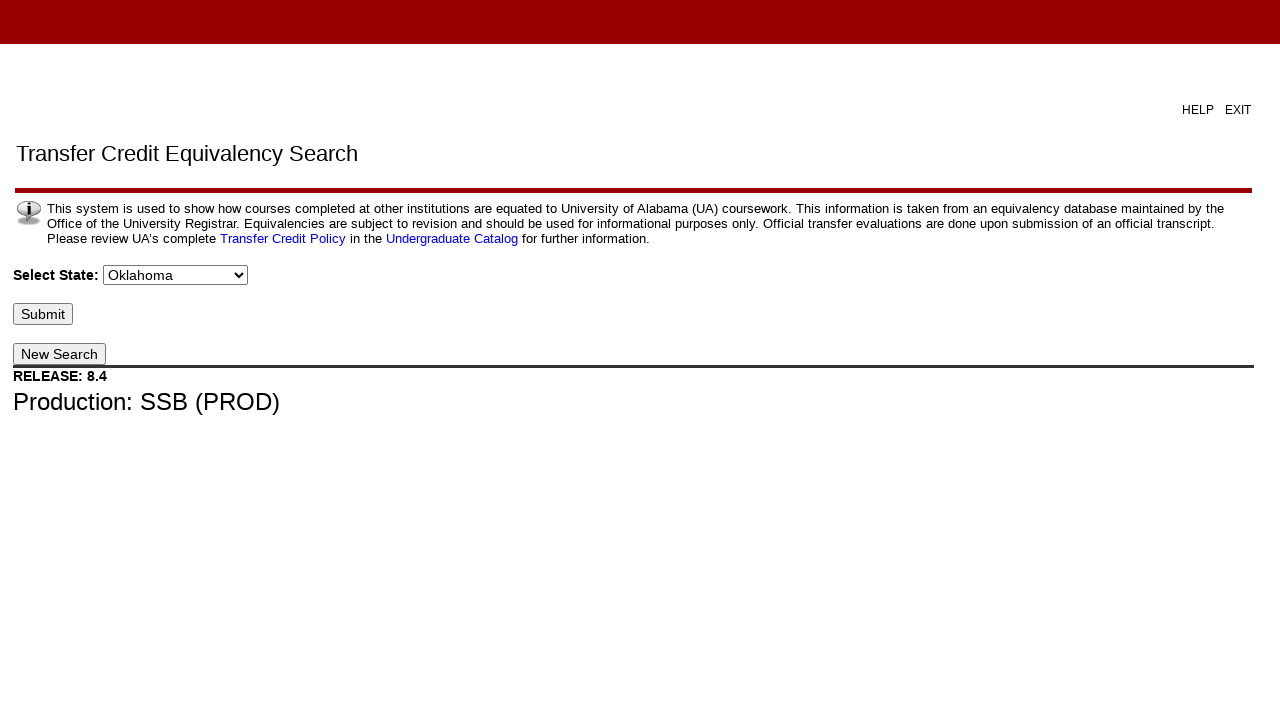

Waited for dynamic content to update after selecting Oklahoma
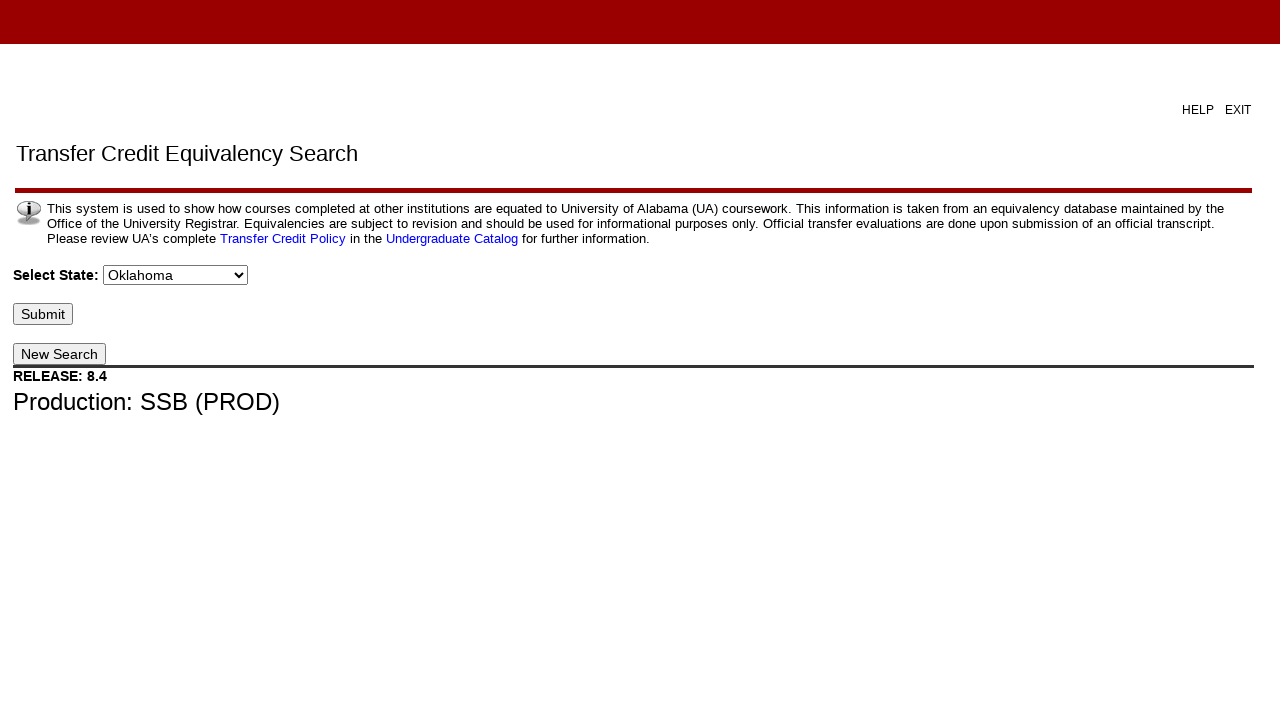

Selected state option: Oregon on #p_state
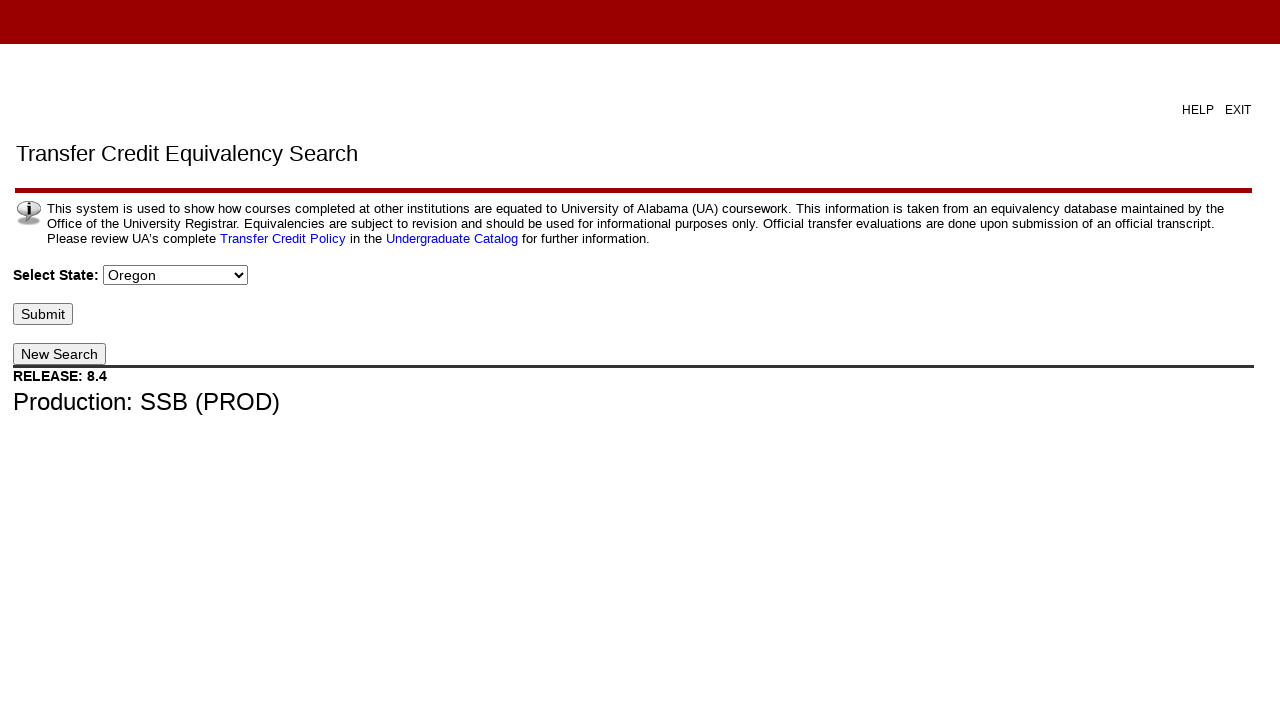

Waited for dynamic content to update after selecting Oregon
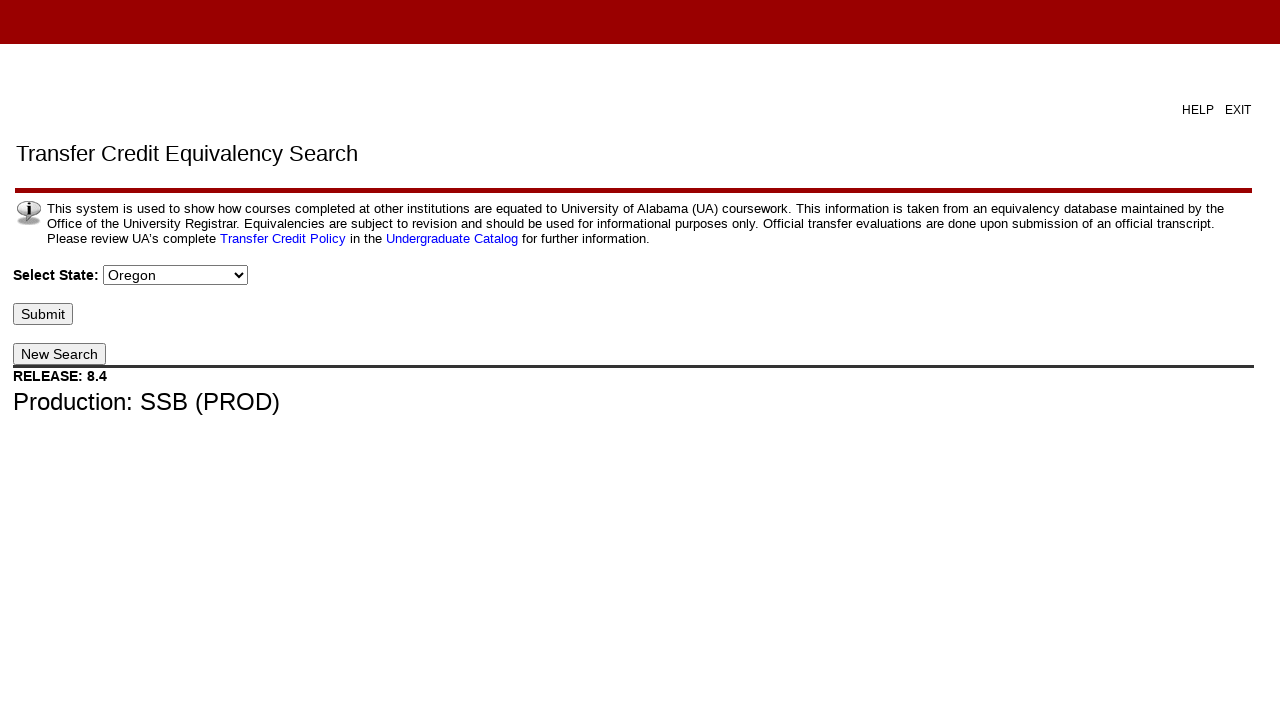

Selected state option: Pennsylvania on #p_state
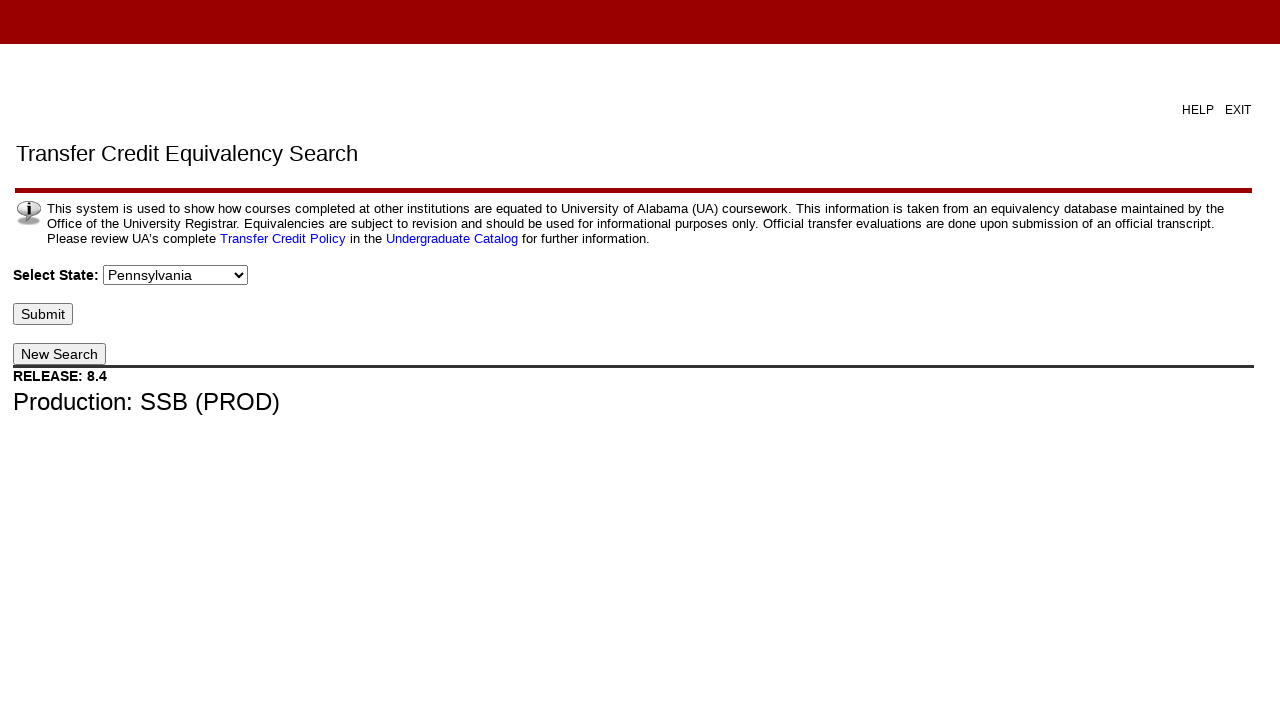

Waited for dynamic content to update after selecting Pennsylvania
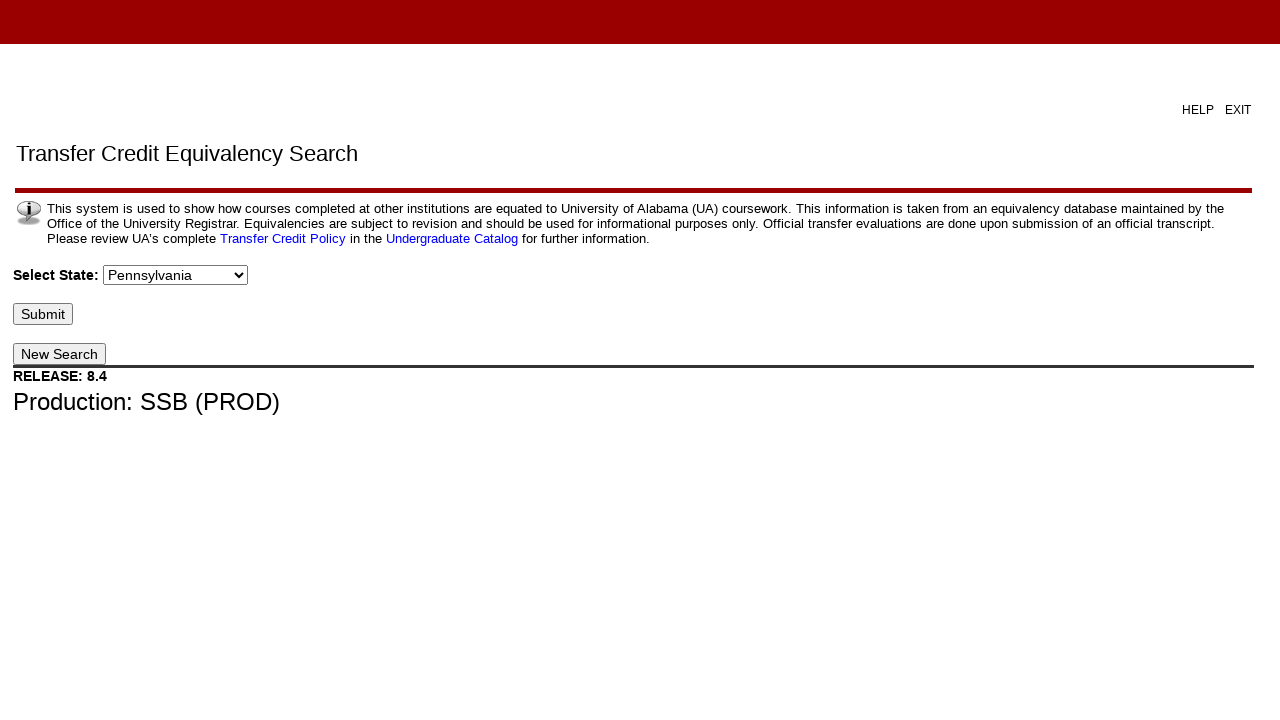

Selected state option: Puerto Rico on #p_state
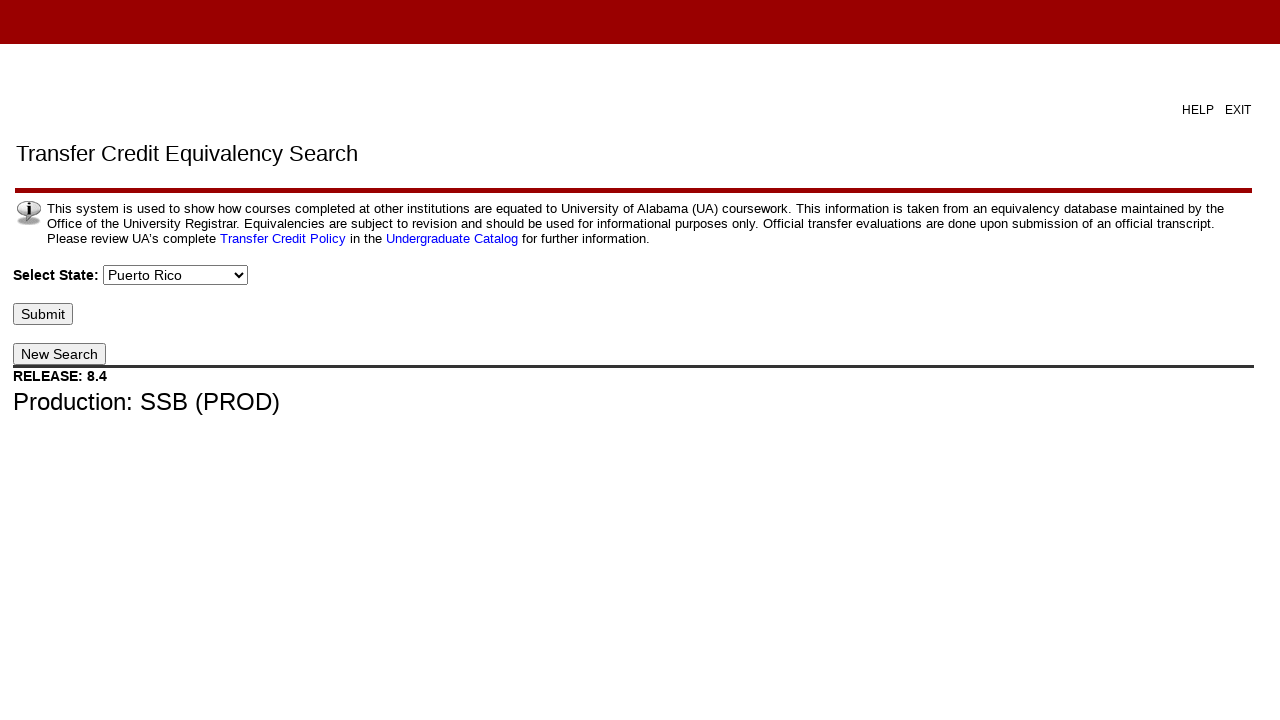

Waited for dynamic content to update after selecting Puerto Rico
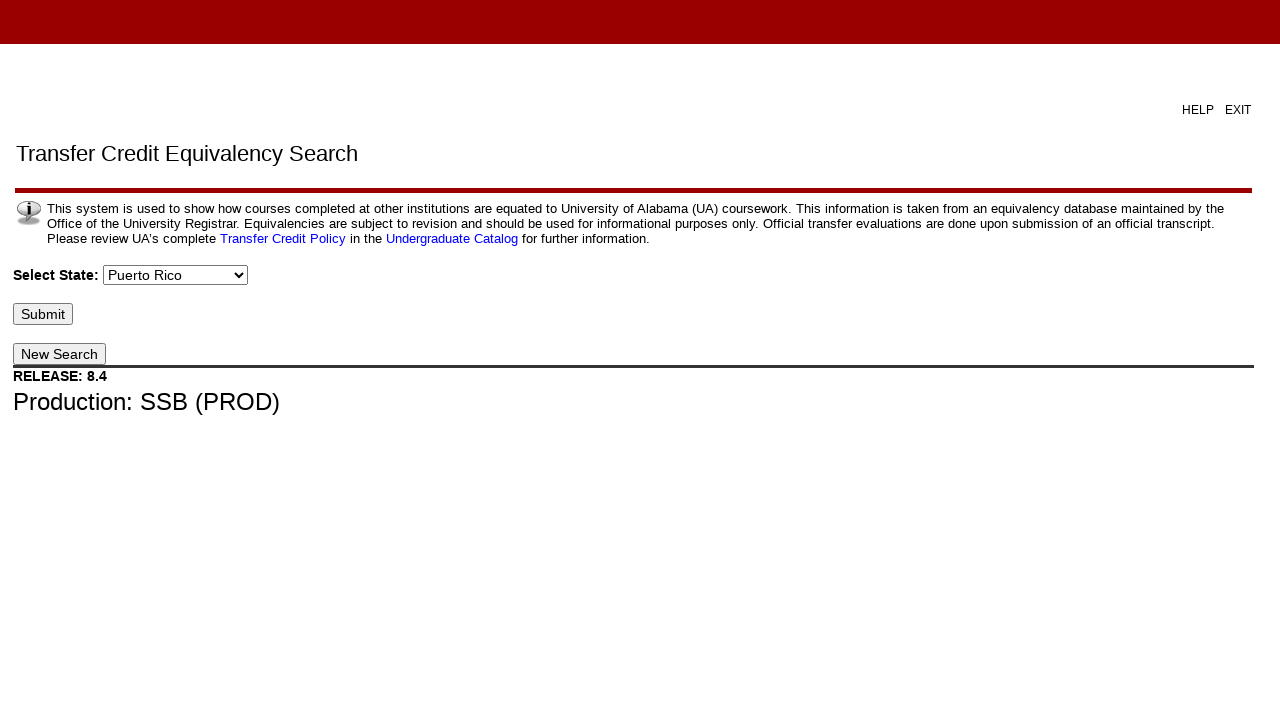

Selected state option: Rhode Island on #p_state
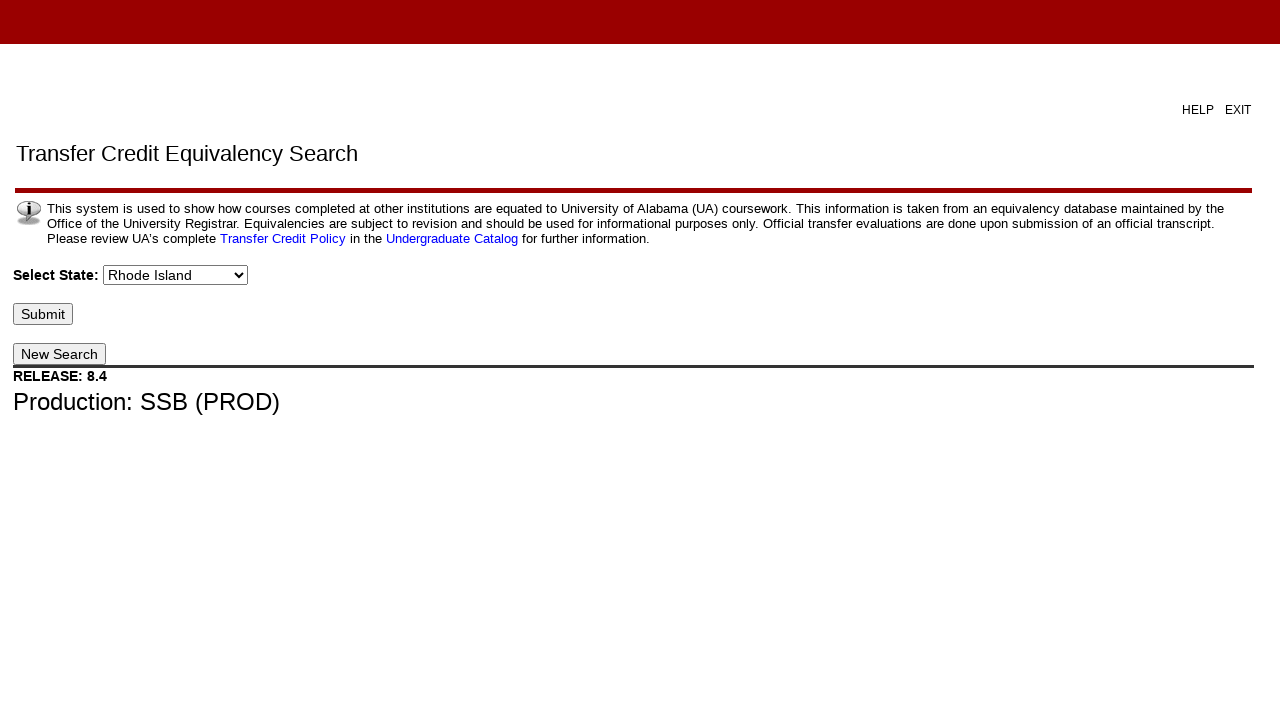

Waited for dynamic content to update after selecting Rhode Island
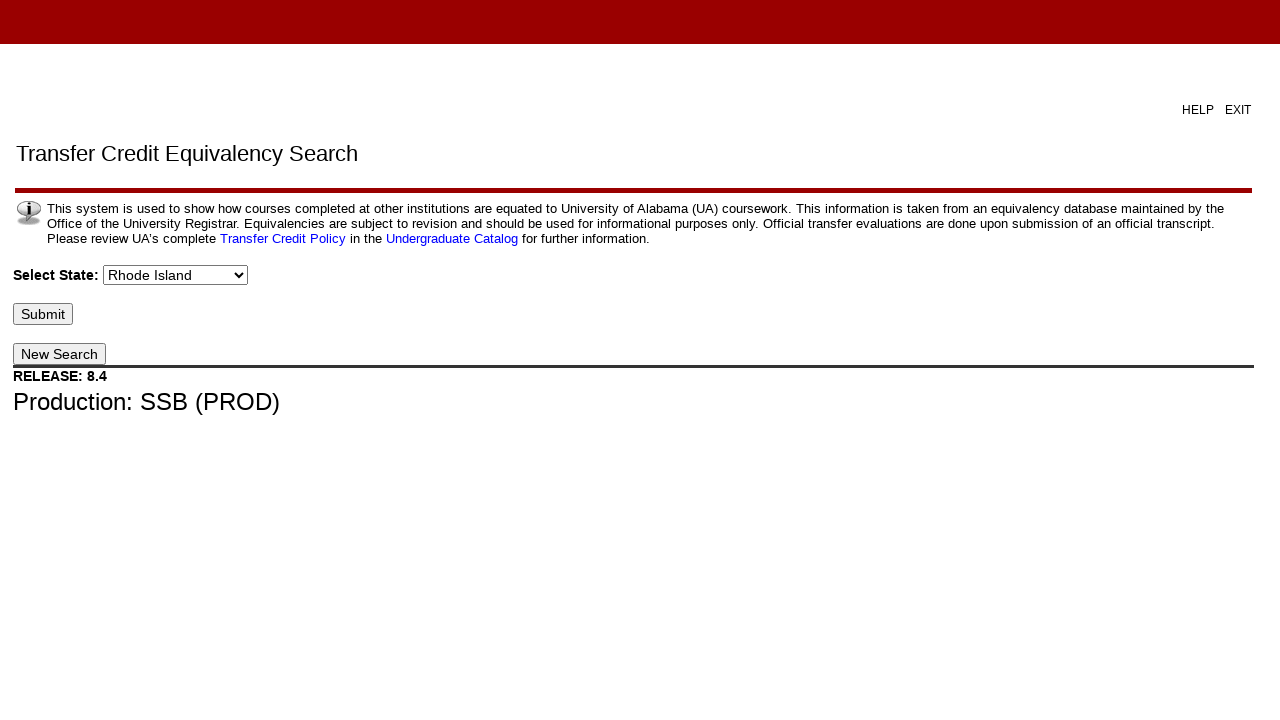

Selected state option: South Carolina on #p_state
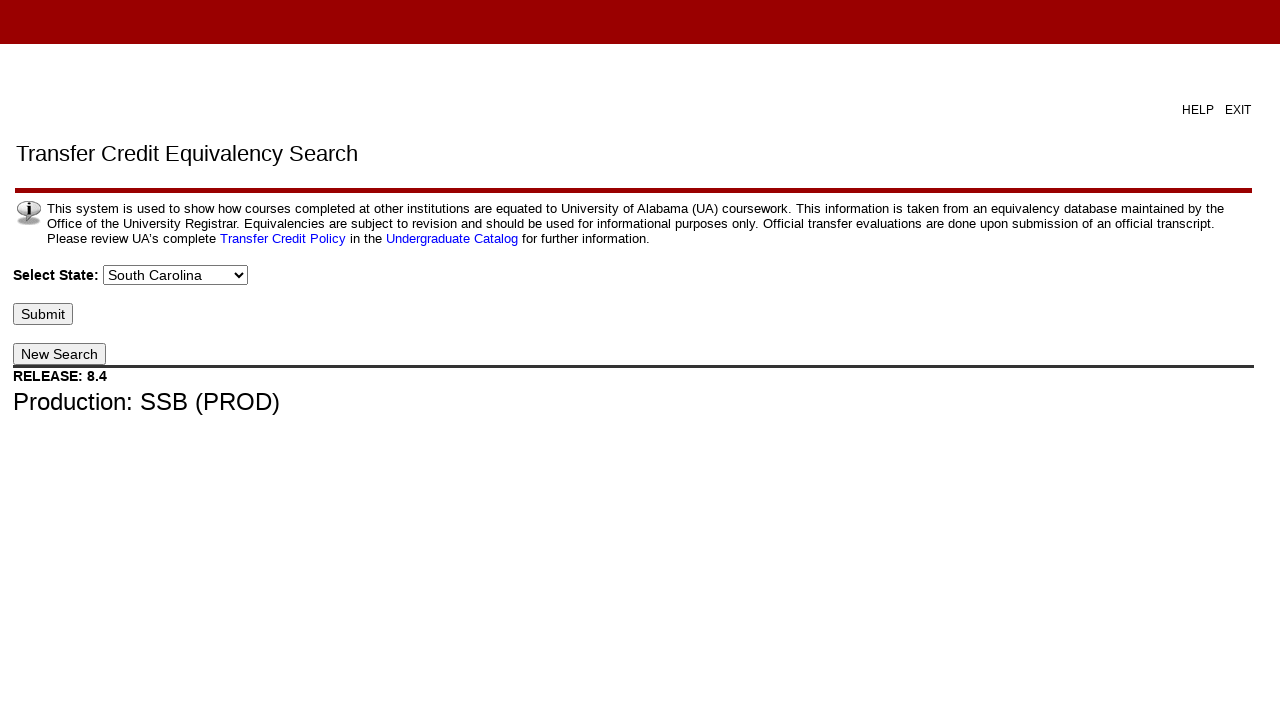

Waited for dynamic content to update after selecting South Carolina
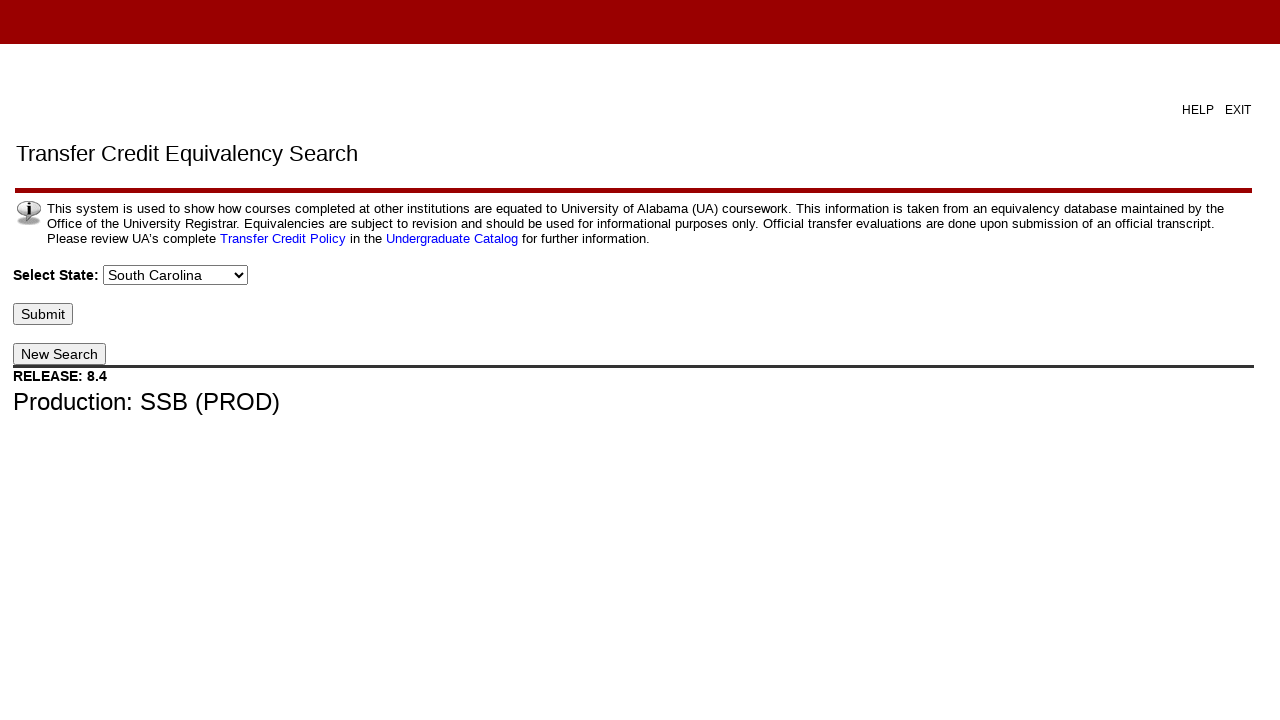

Selected state option: South Dakota on #p_state
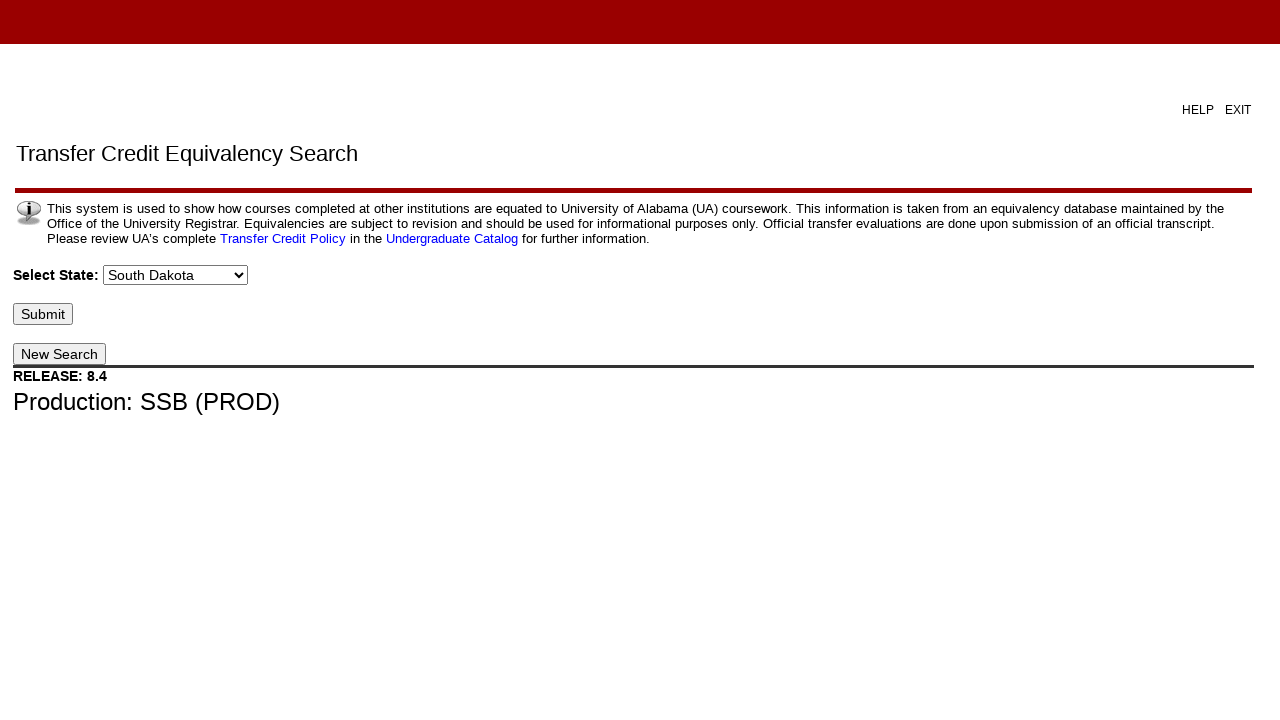

Waited for dynamic content to update after selecting South Dakota
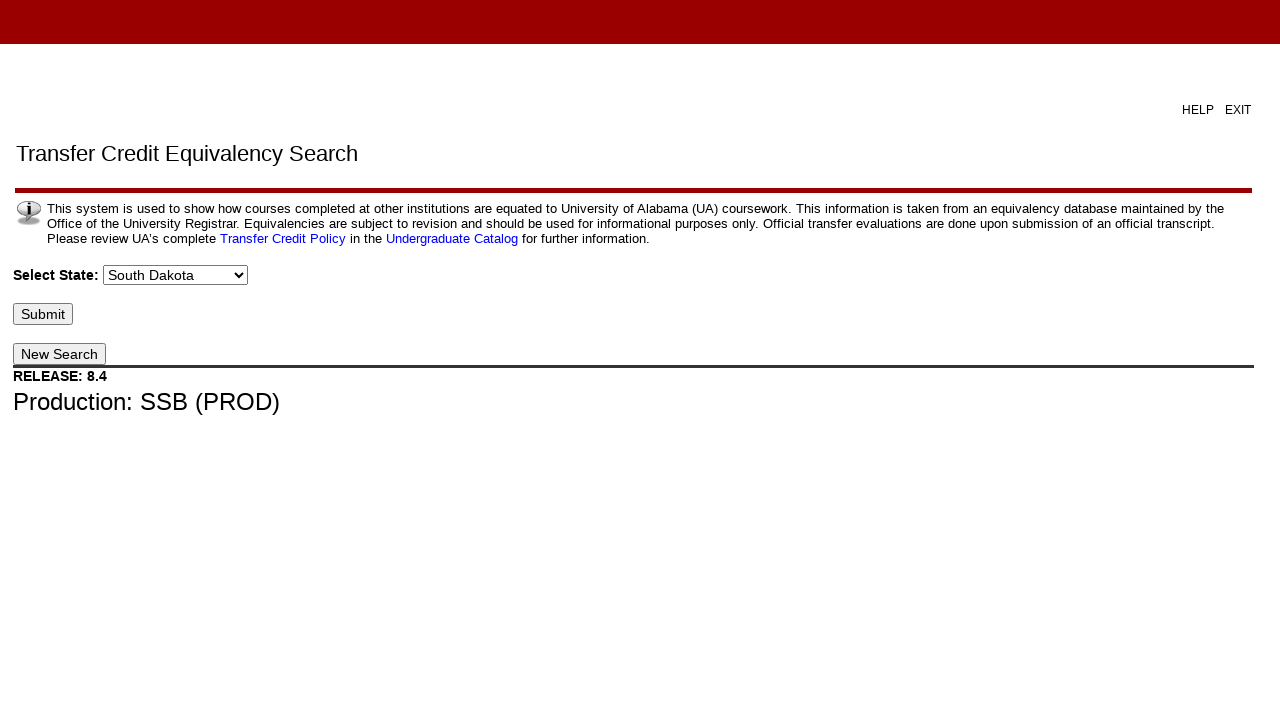

Selected state option: Tennessee on #p_state
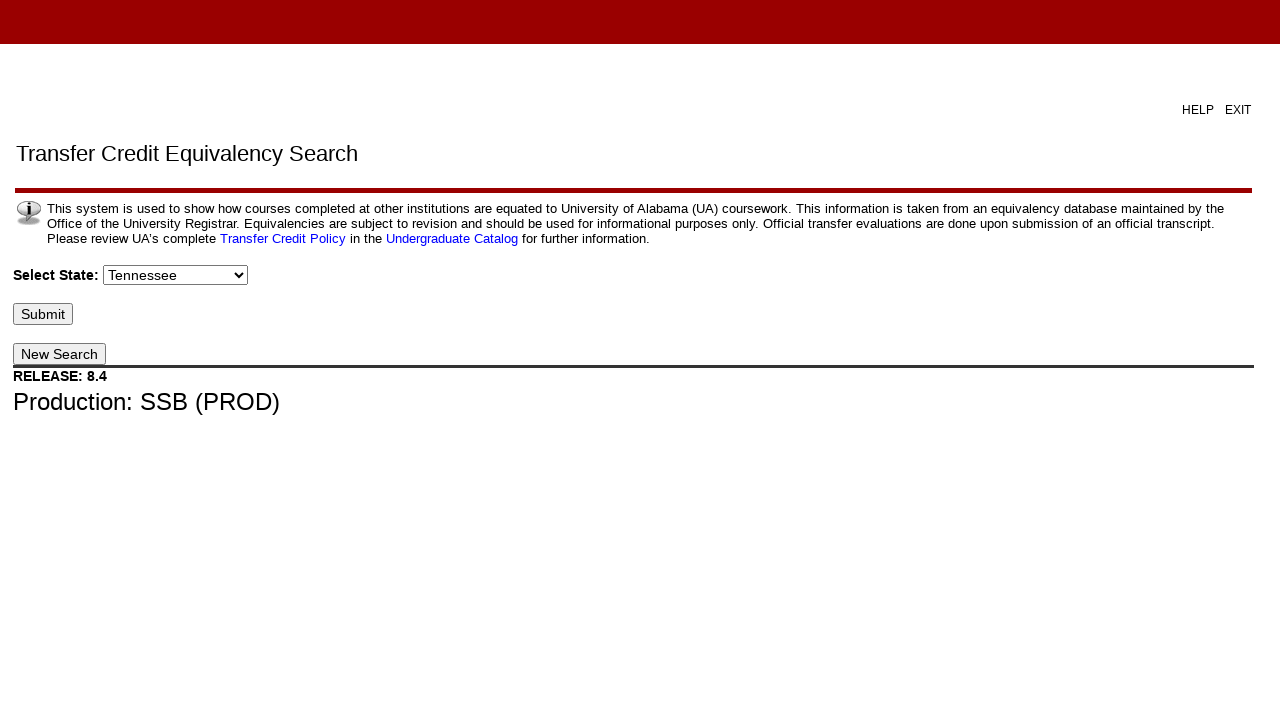

Waited for dynamic content to update after selecting Tennessee
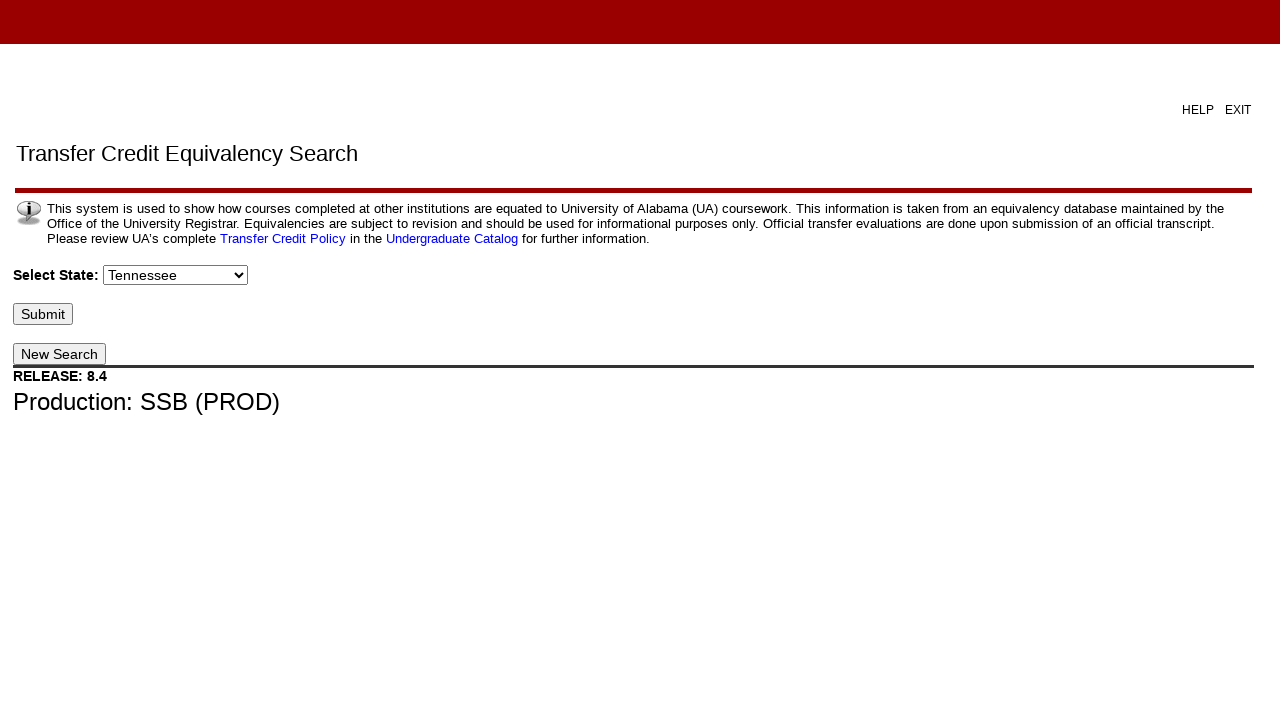

Selected state option: Texas on #p_state
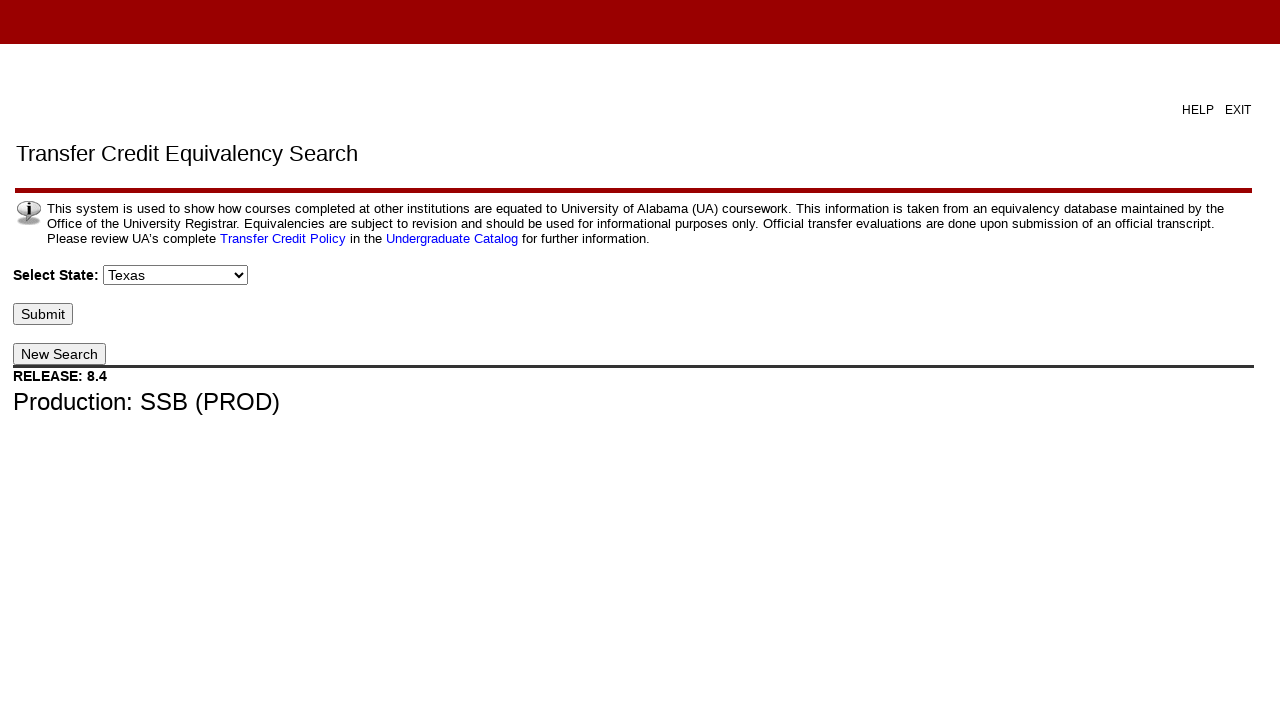

Waited for dynamic content to update after selecting Texas
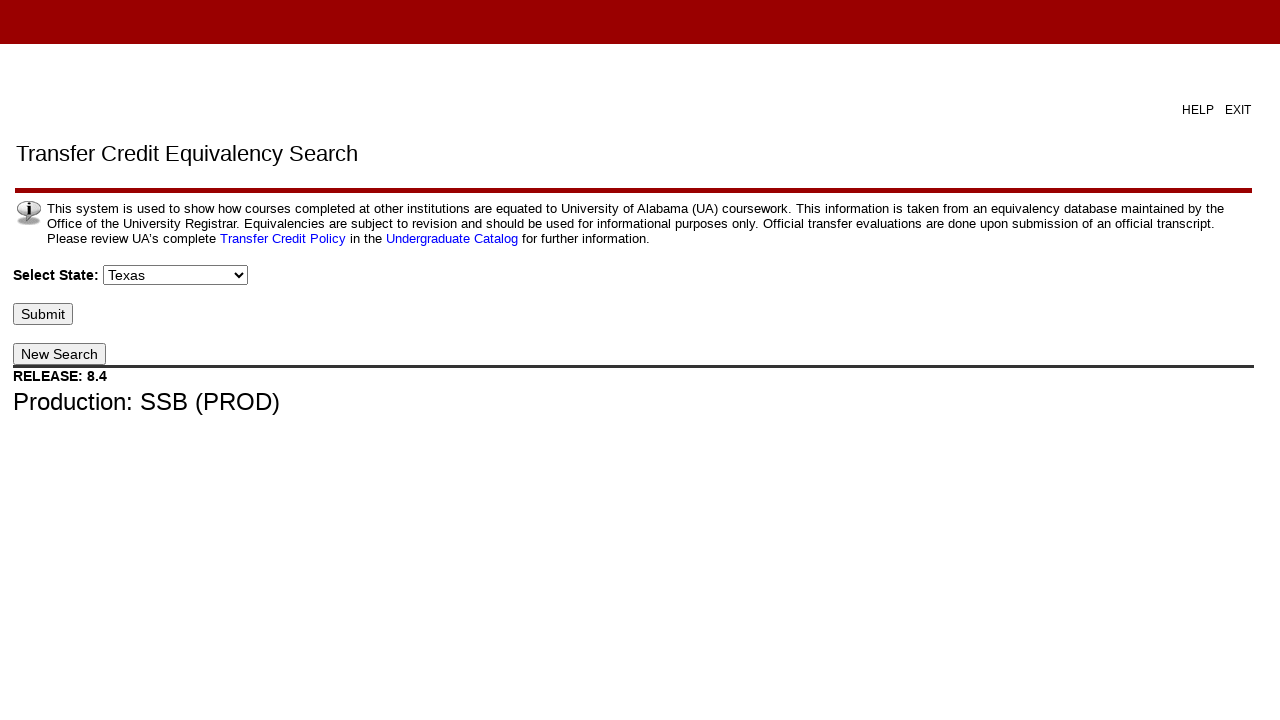

Selected state option: Utah on #p_state
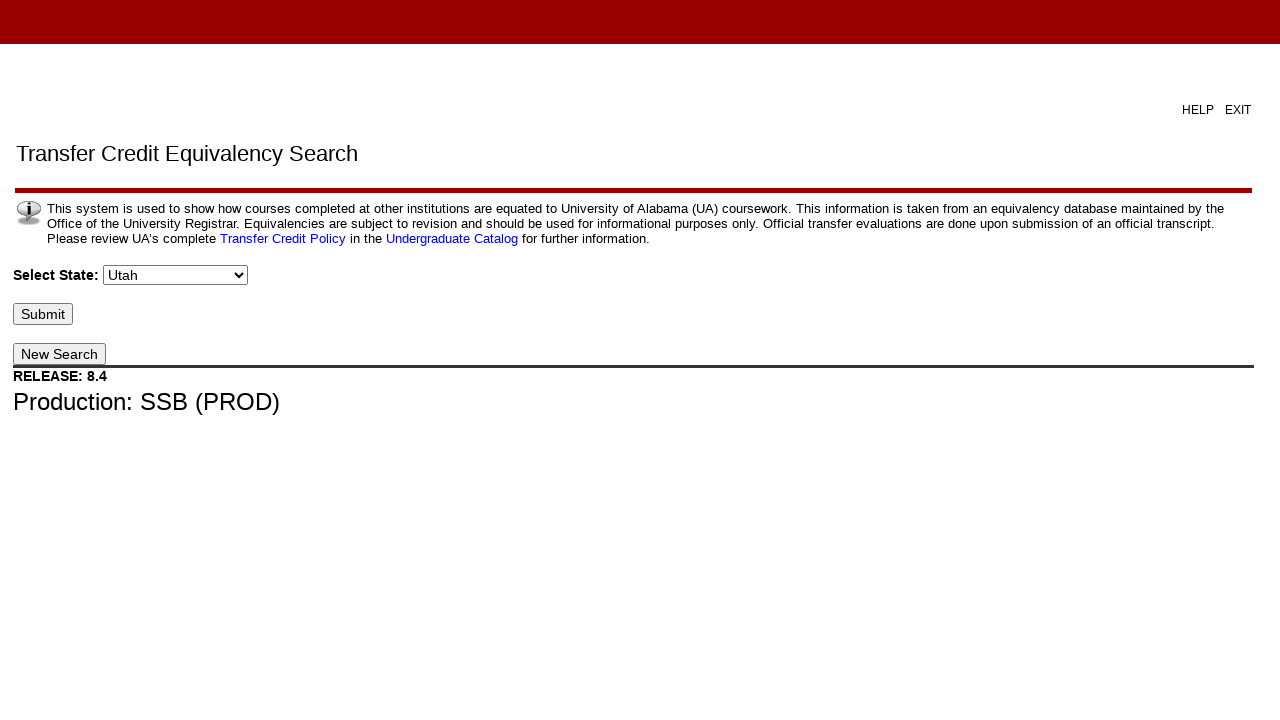

Waited for dynamic content to update after selecting Utah
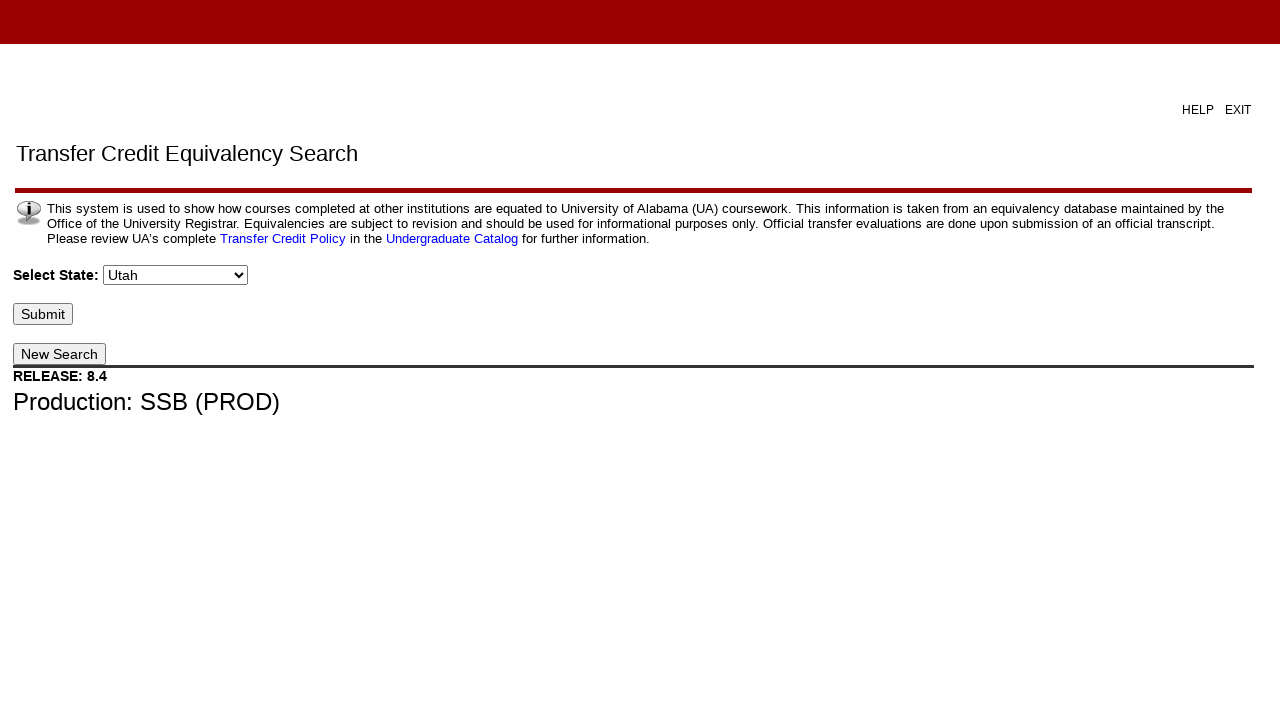

Selected state option: Vermont on #p_state
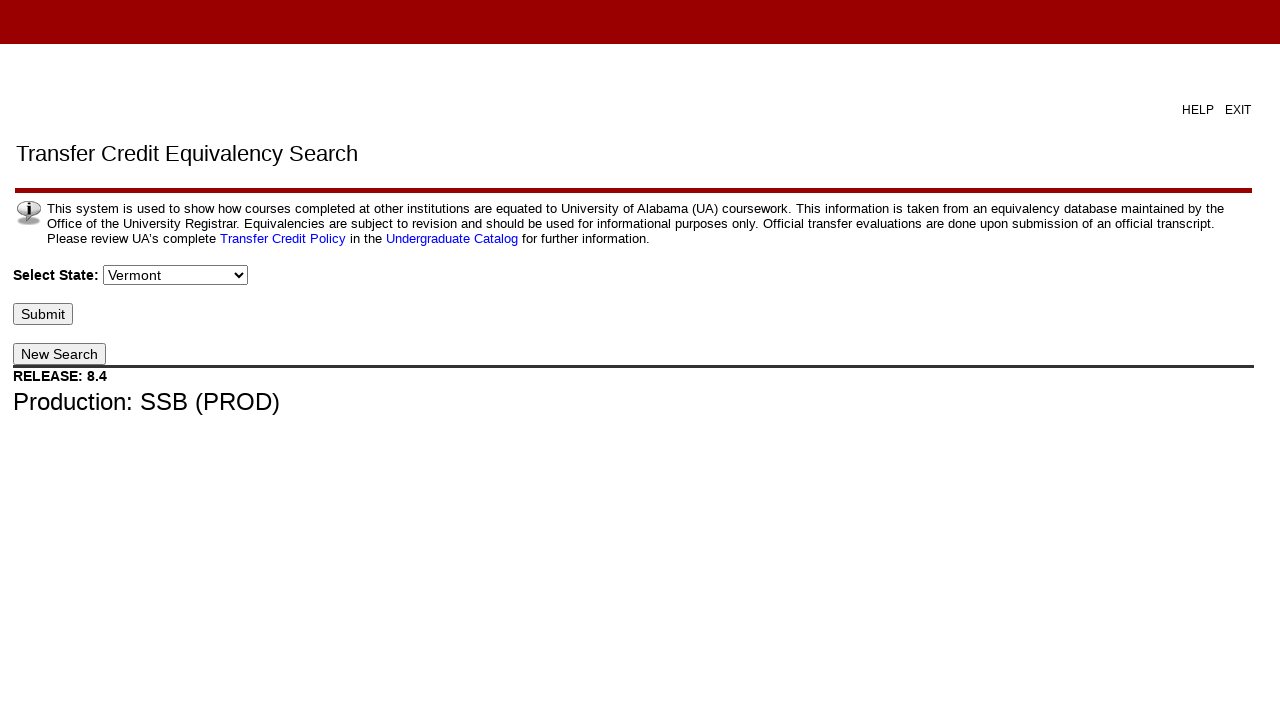

Waited for dynamic content to update after selecting Vermont
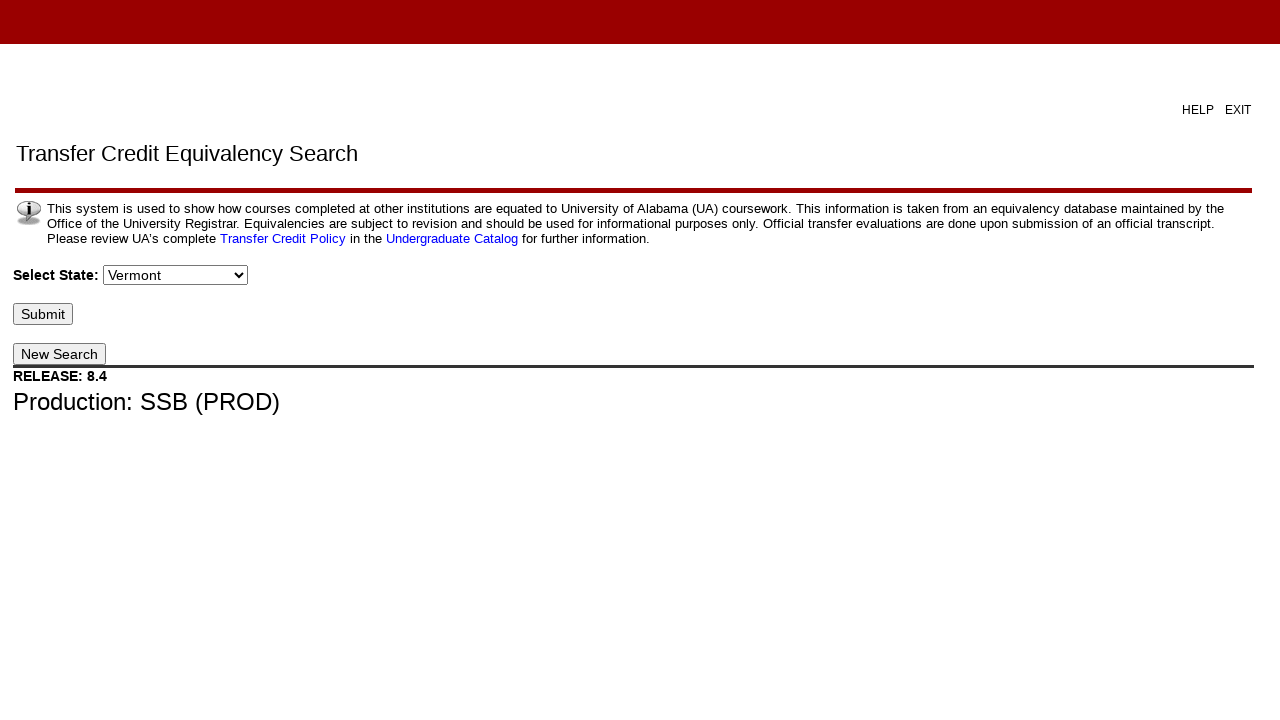

Selected state option: Virgin Islands on #p_state
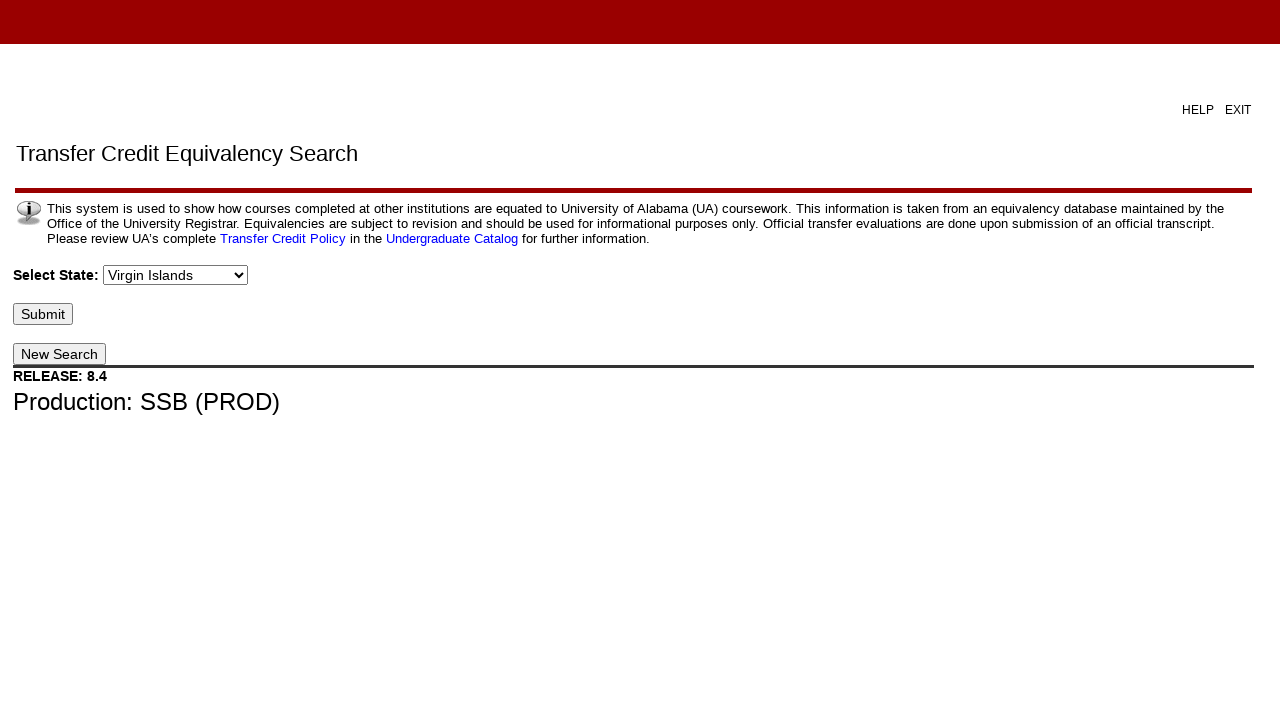

Waited for dynamic content to update after selecting Virgin Islands
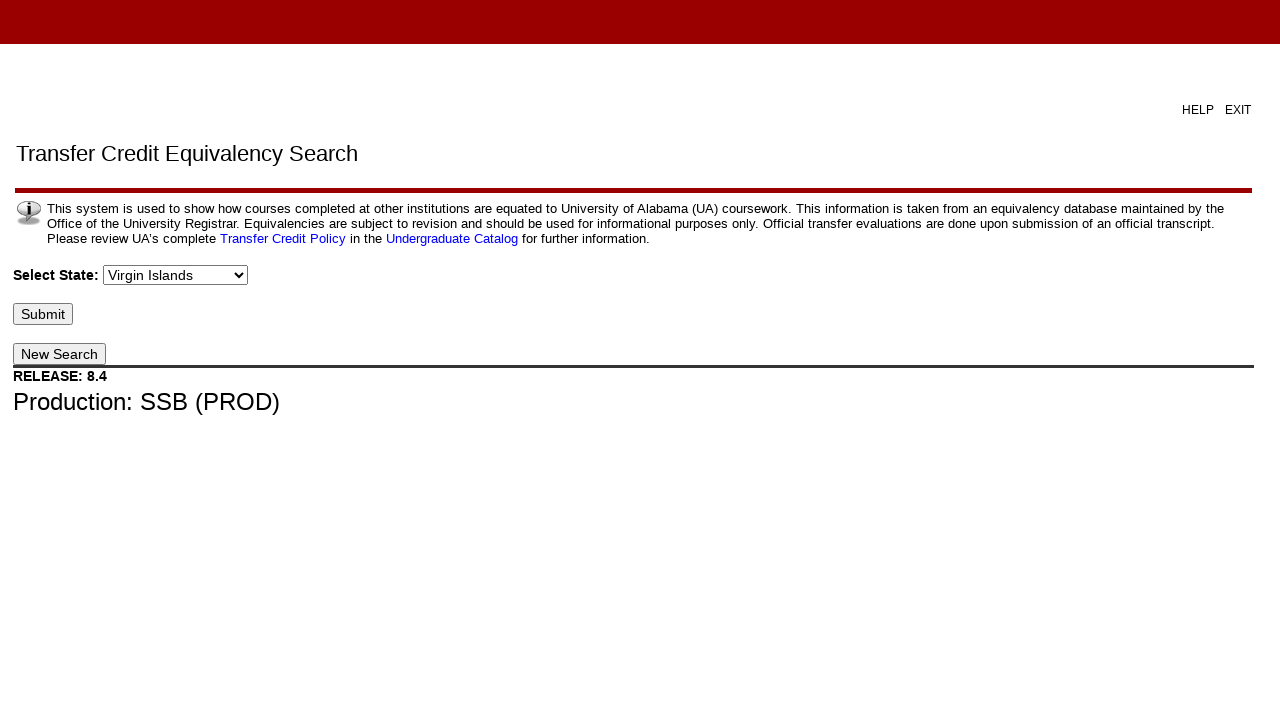

Selected state option: Virginia on #p_state
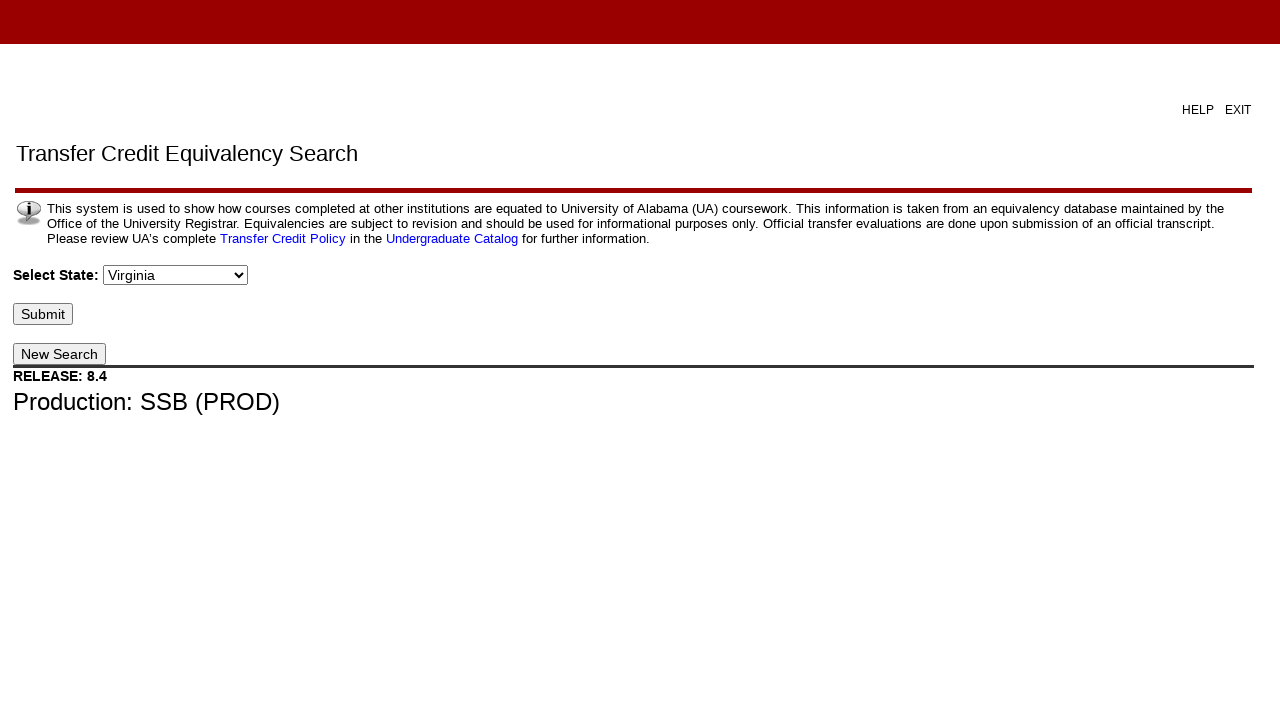

Waited for dynamic content to update after selecting Virginia
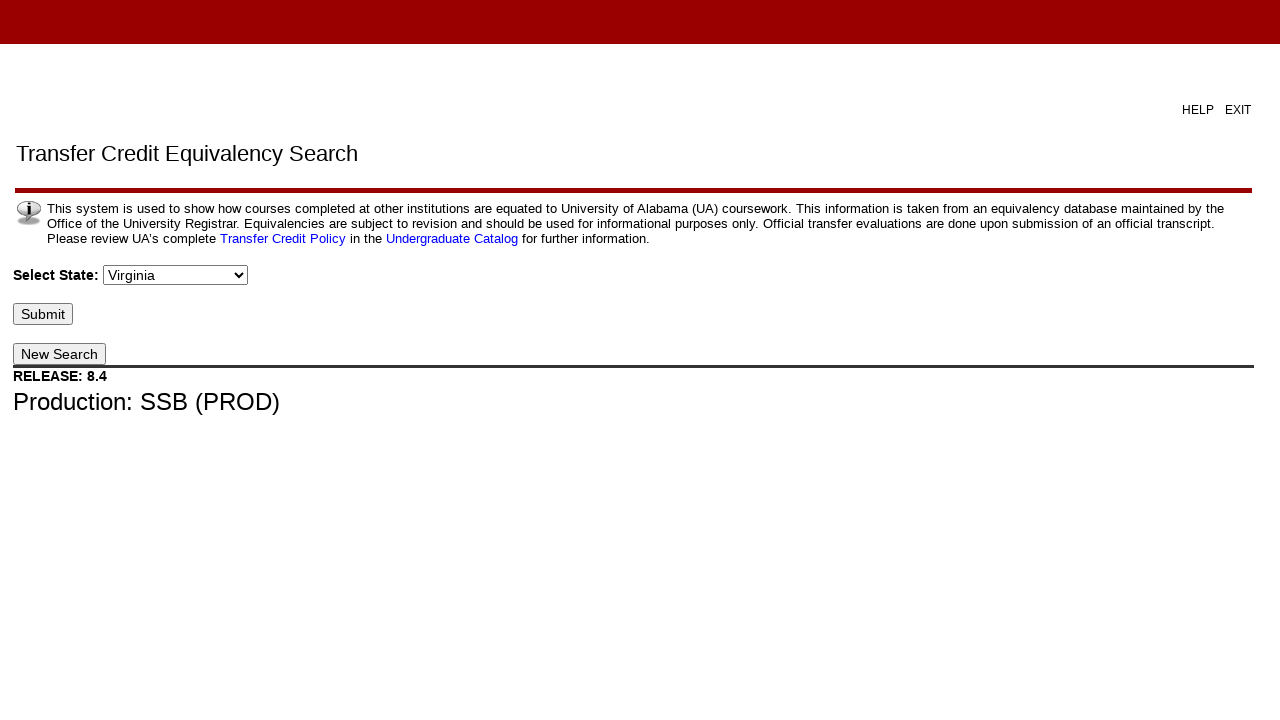

Selected state option: Washington on #p_state
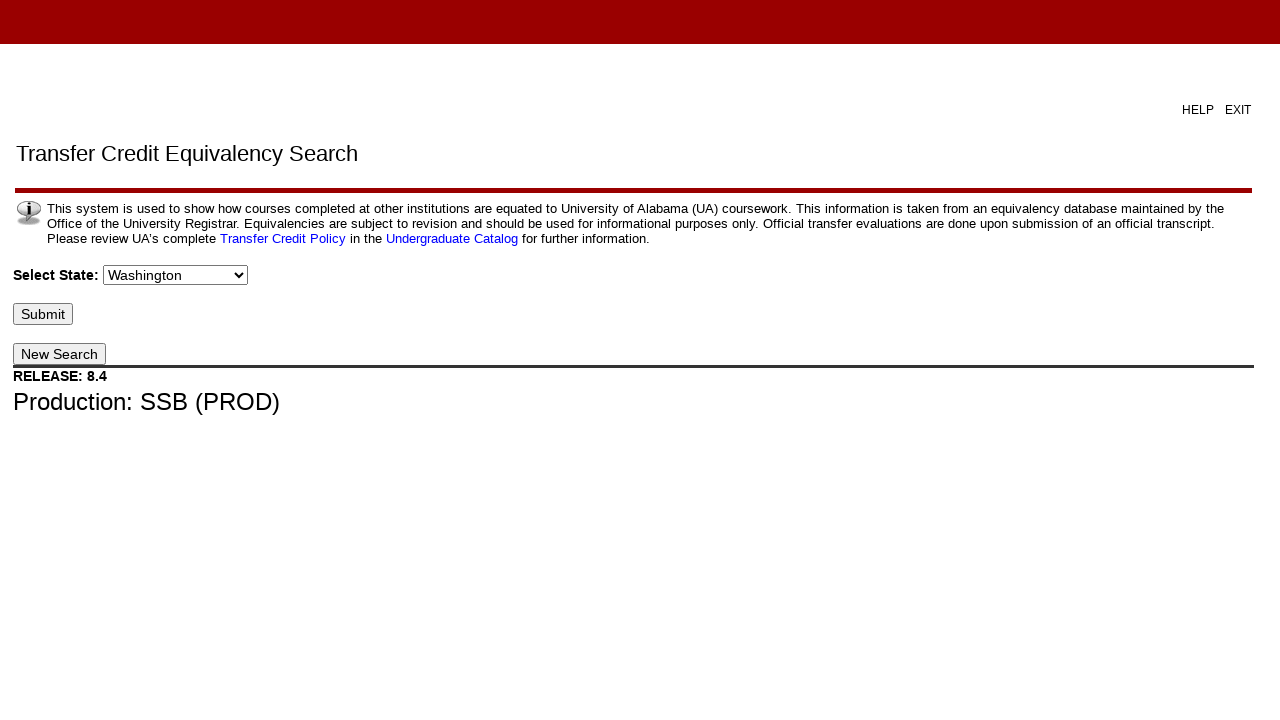

Waited for dynamic content to update after selecting Washington
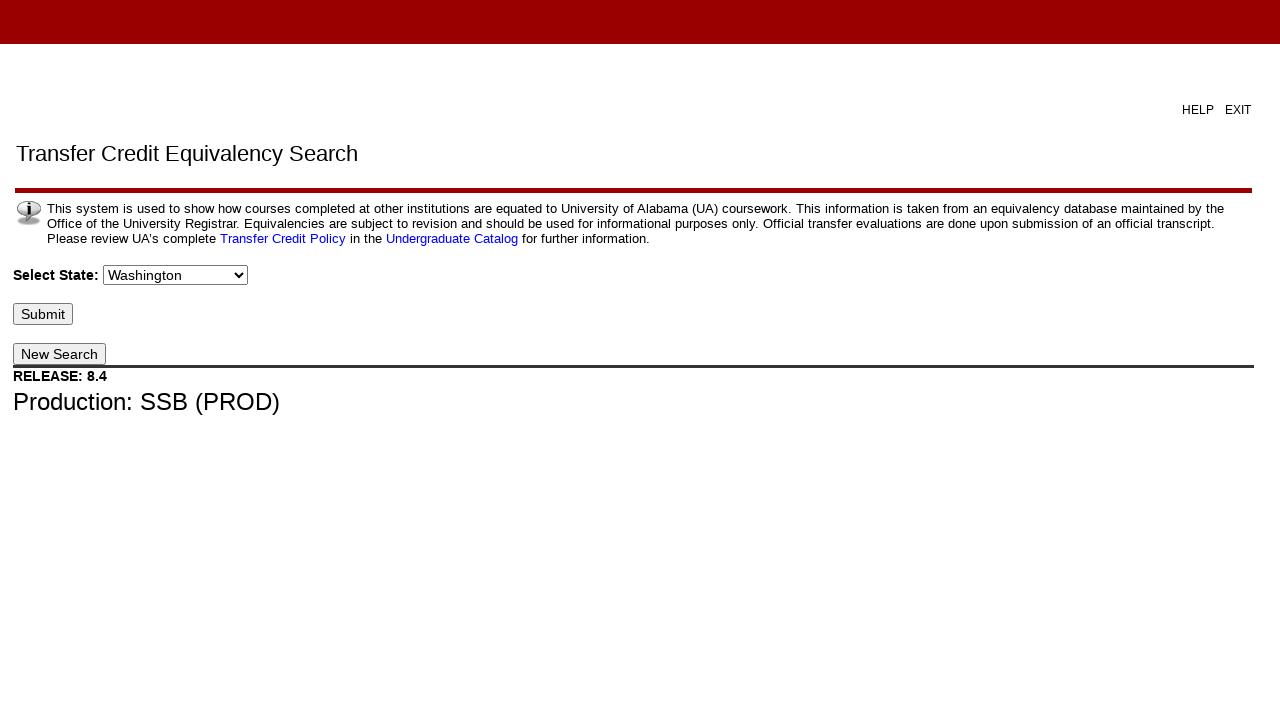

Selected state option: West Virginia on #p_state
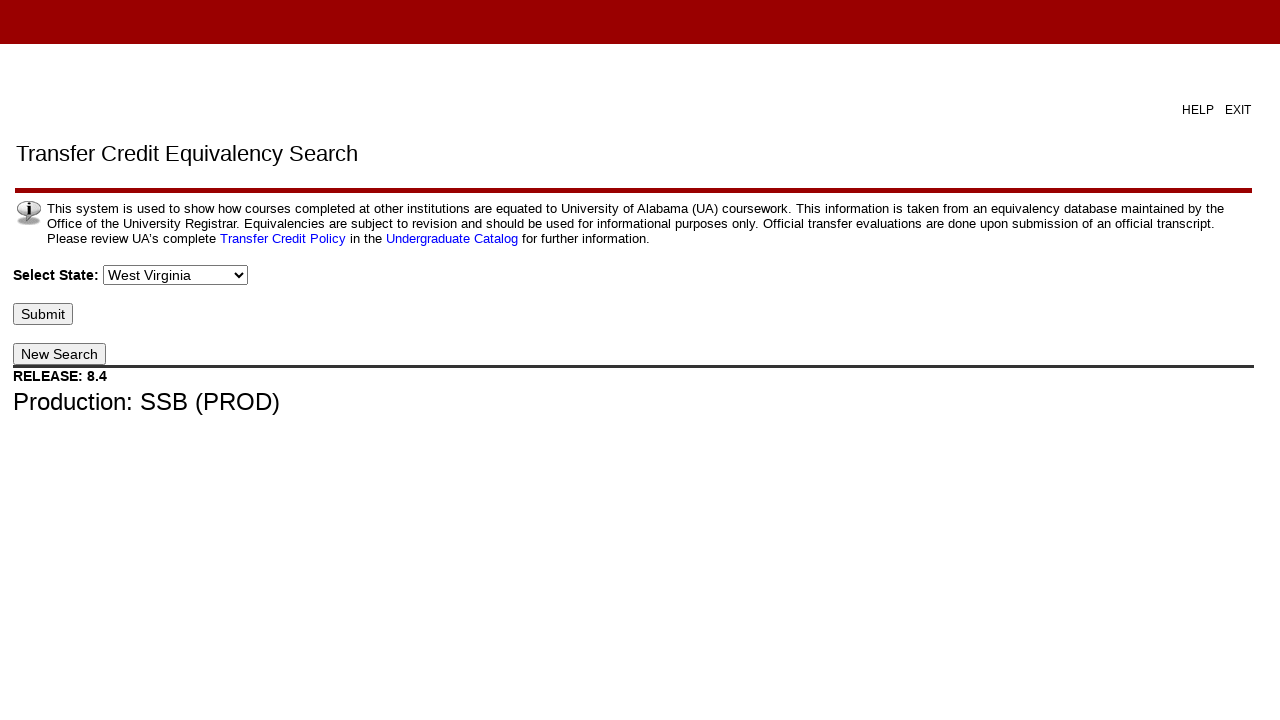

Waited for dynamic content to update after selecting West Virginia
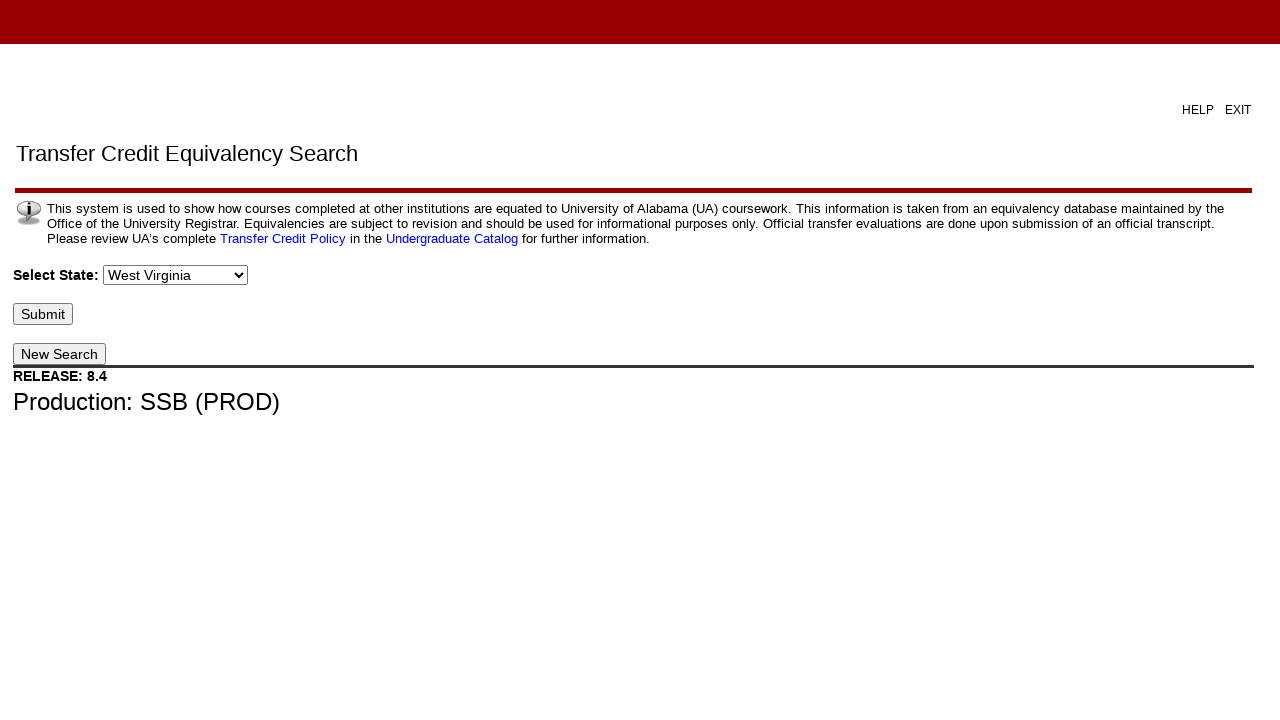

Selected state option: Wisconsin on #p_state
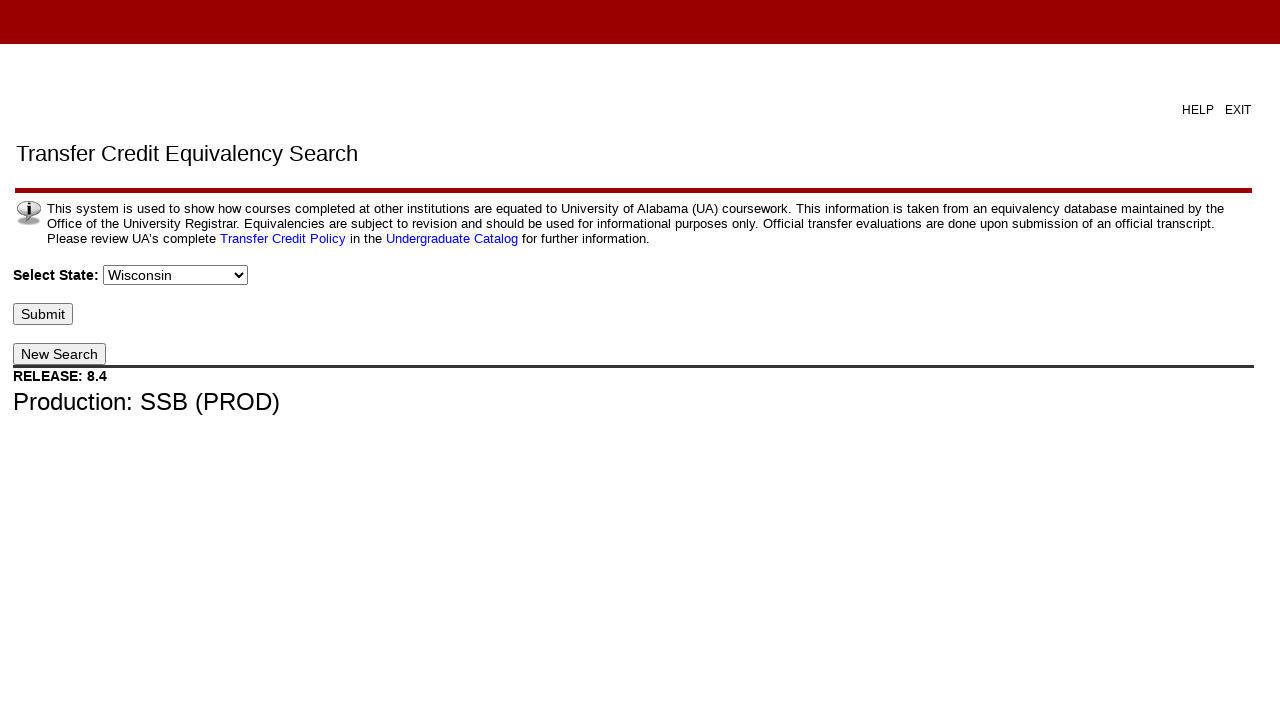

Waited for dynamic content to update after selecting Wisconsin
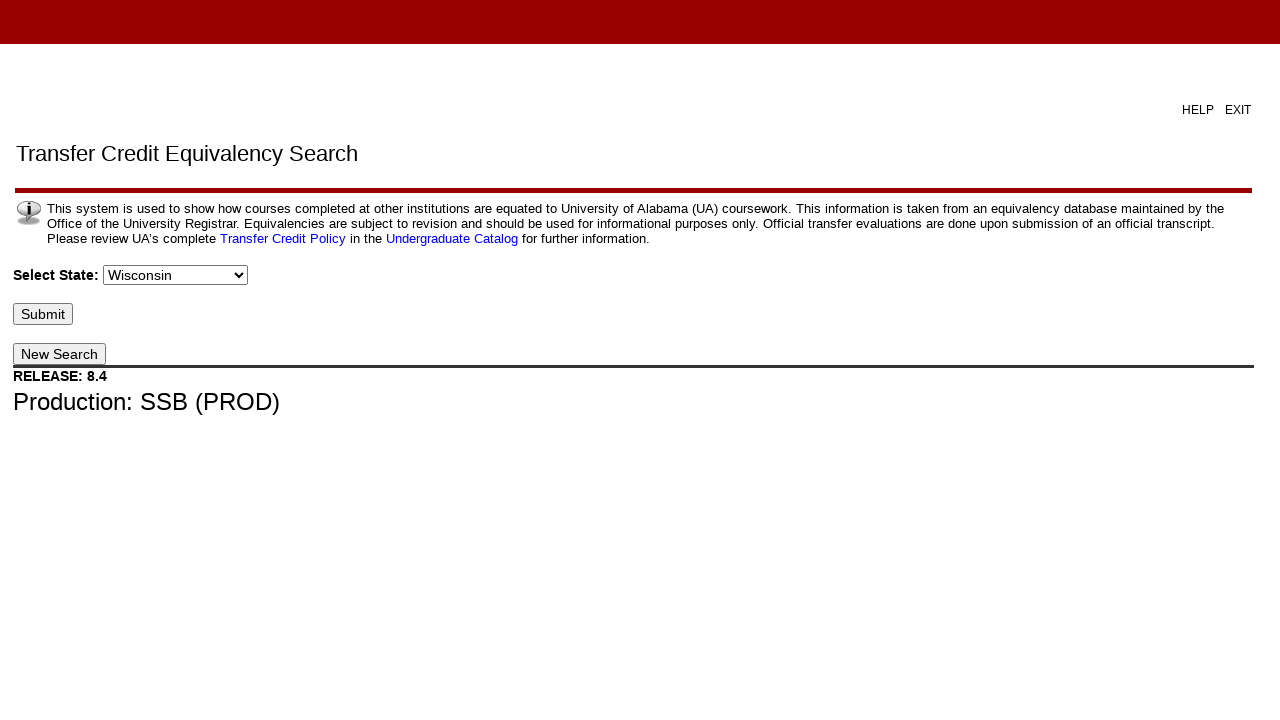

Selected state option: Wyoming on #p_state
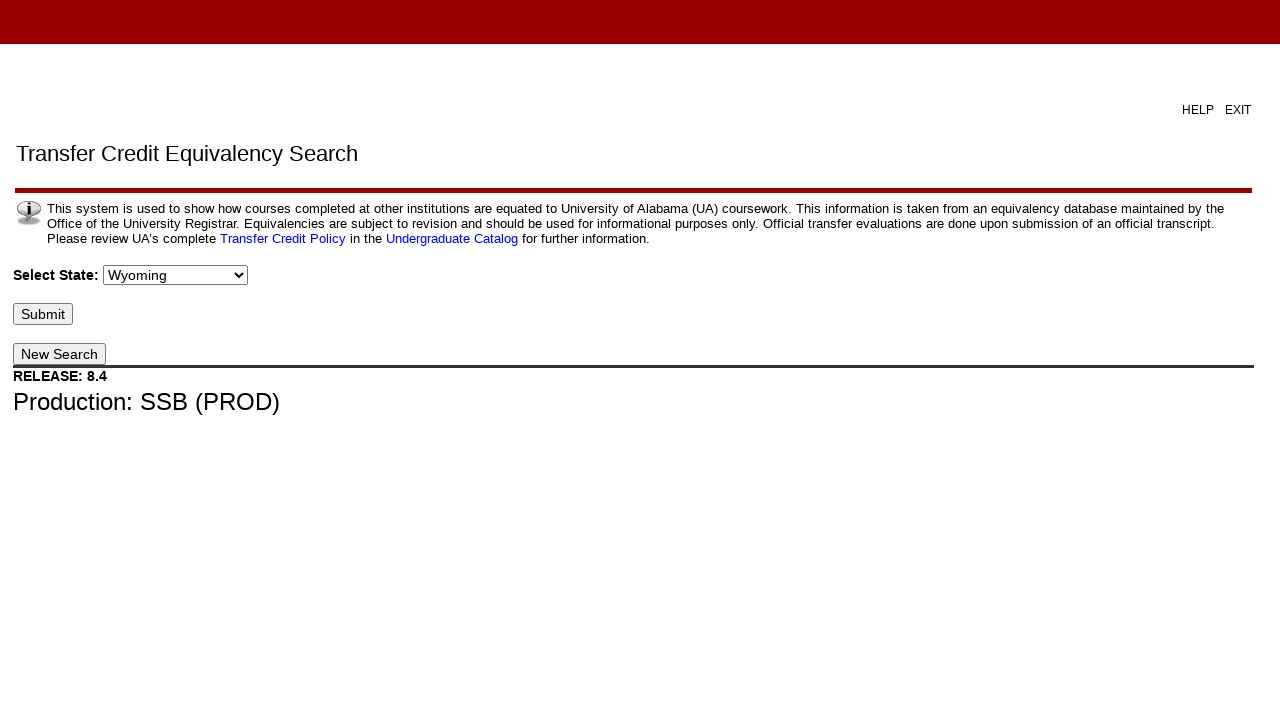

Waited for dynamic content to update after selecting Wyoming
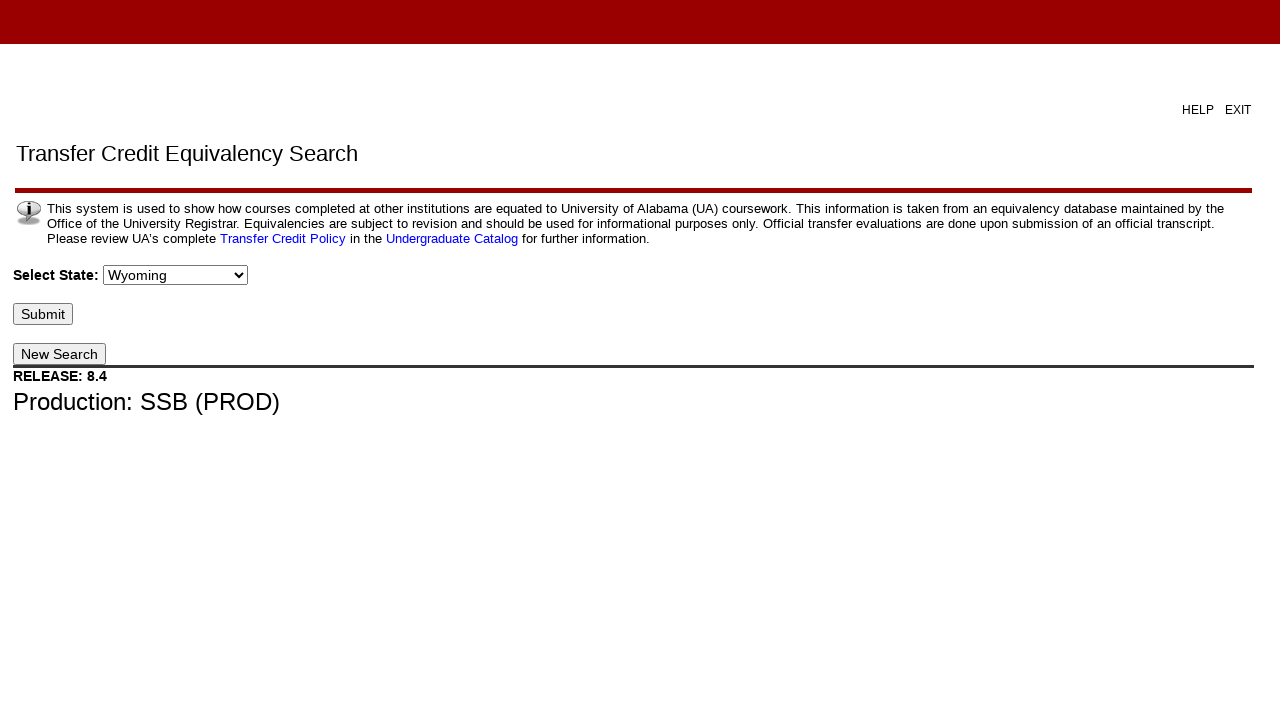

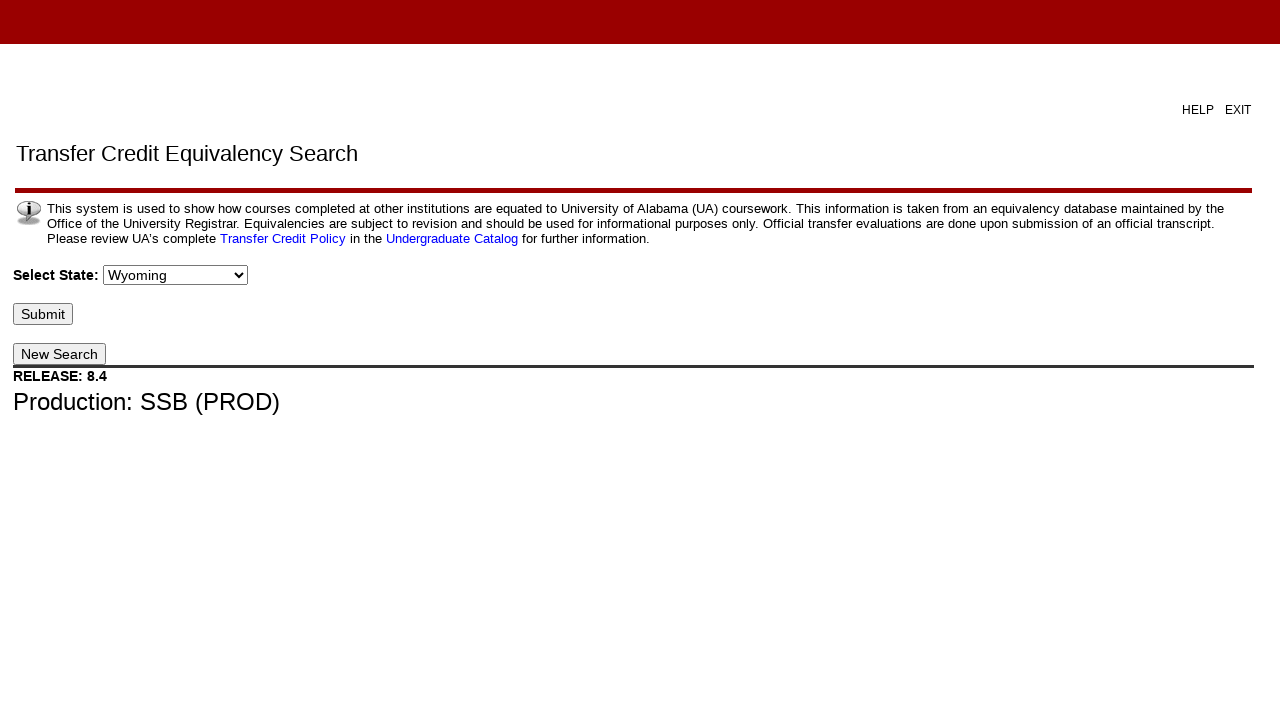